Tests date picker functionality by opening the date picker, navigating to a specific month/year using previous button, and selecting a specific date.

Starting URL: https://testautomationpractice.blogspot.com/

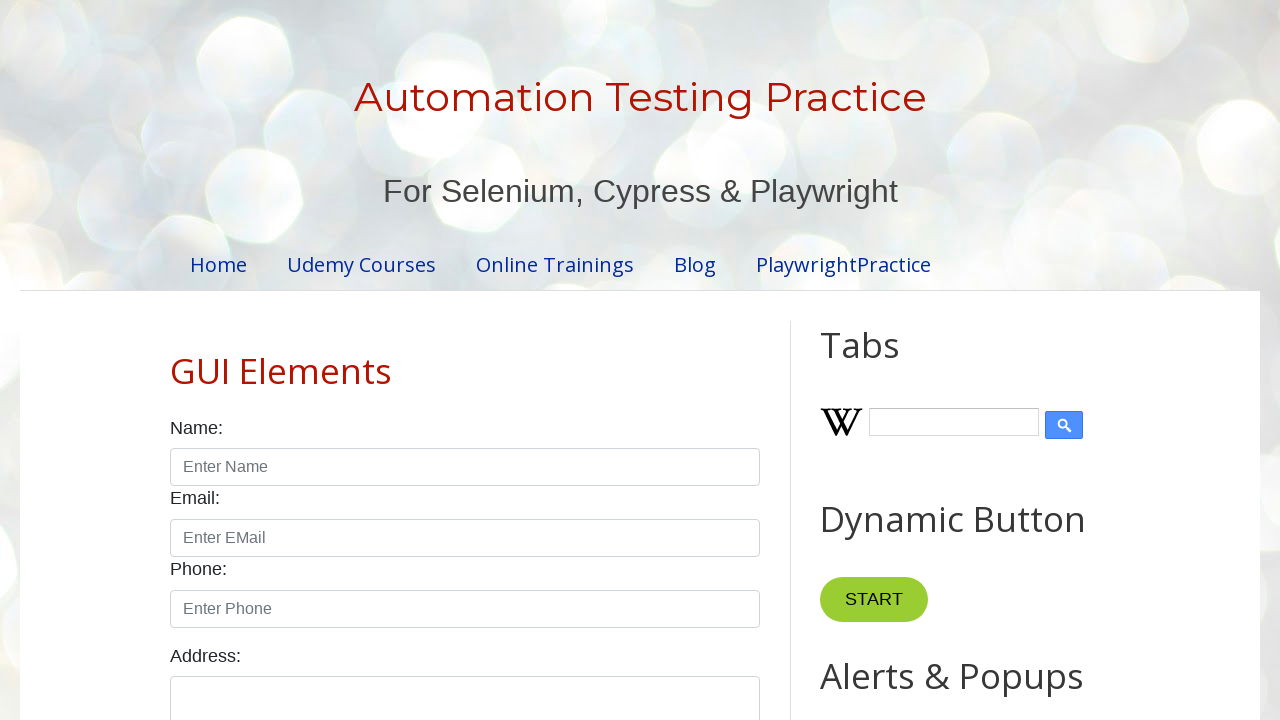

Clicked date picker to open it at (515, 360) on #datepicker
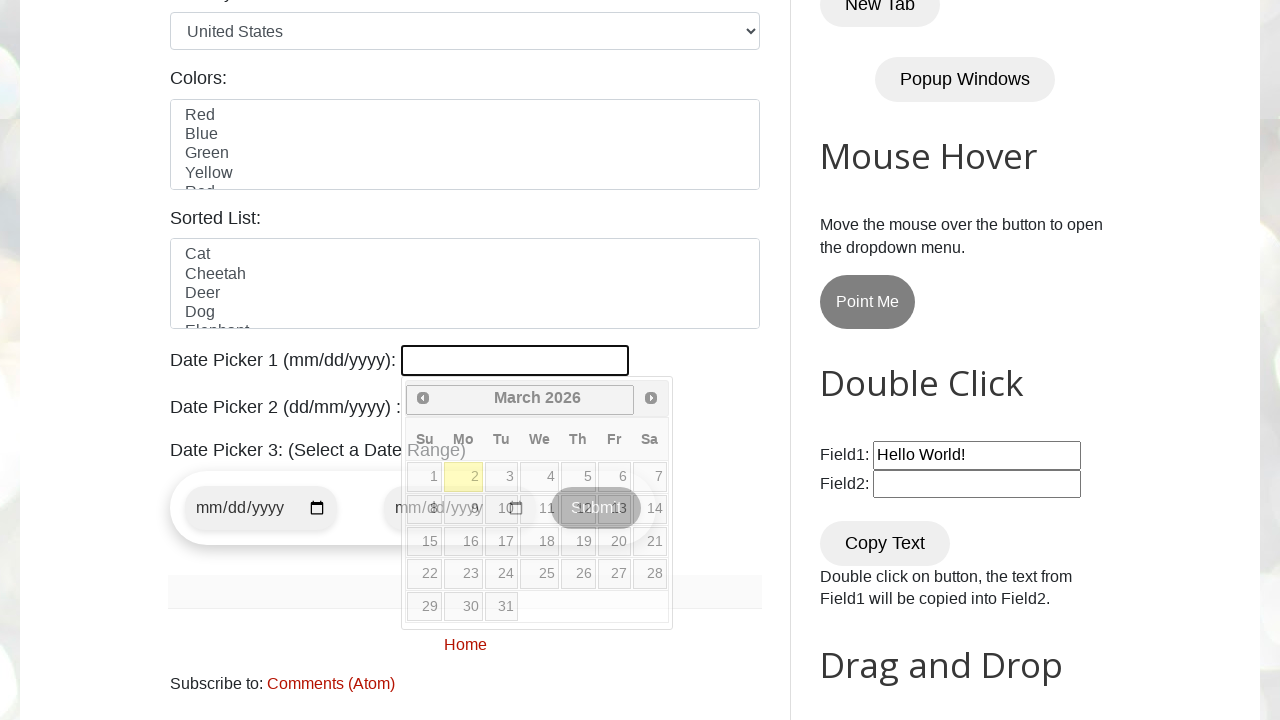

Retrieved current year: 2026
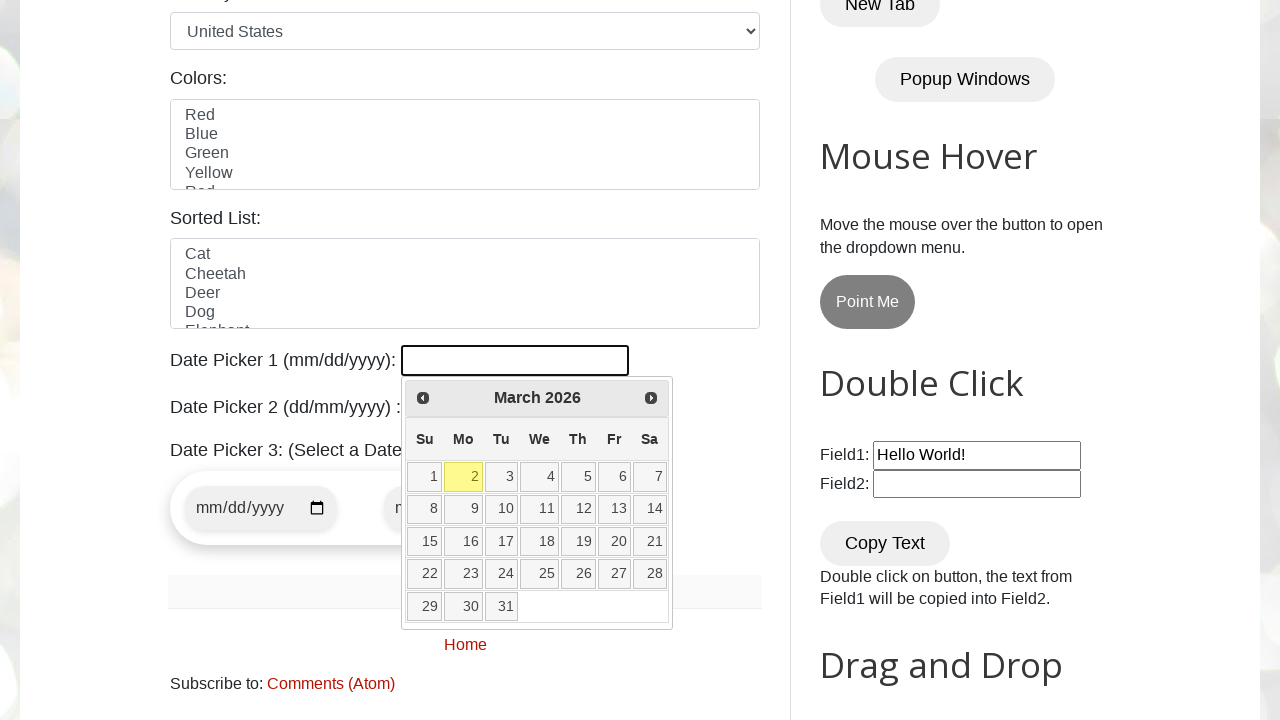

Retrieved current month: March
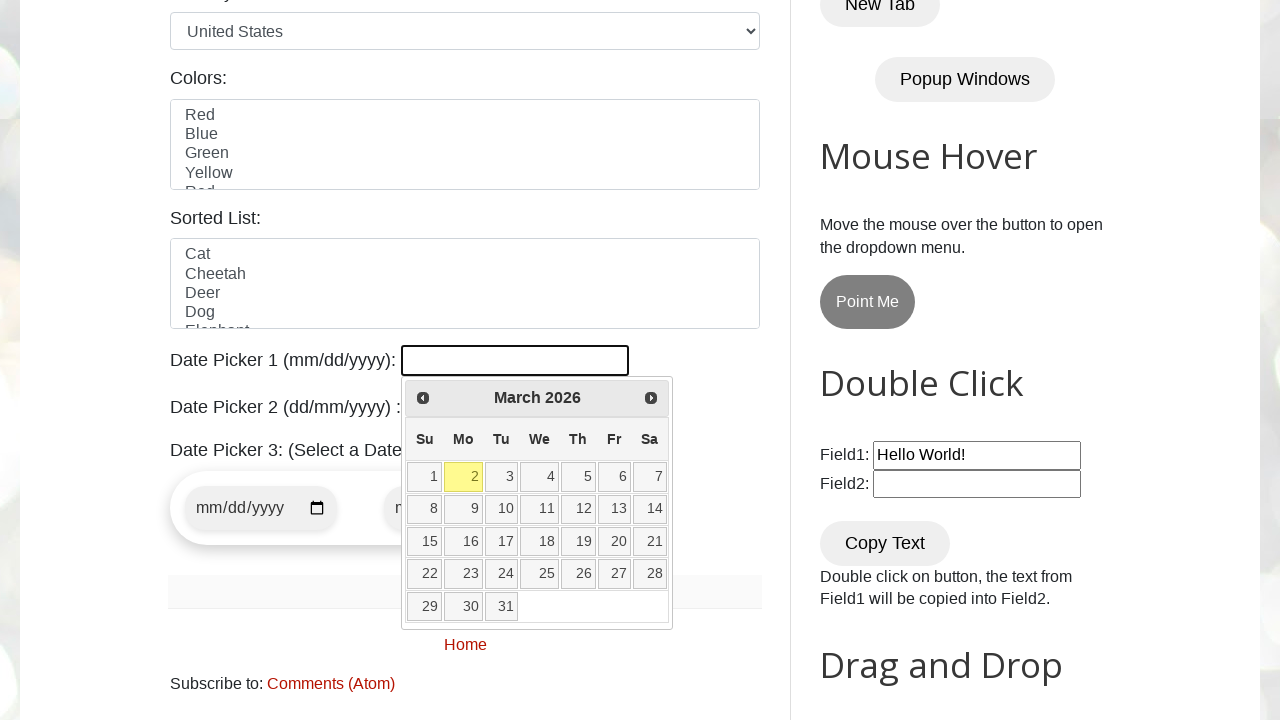

Clicked previous button to navigate to March 2024 at (423, 398) on [title="Prev"]
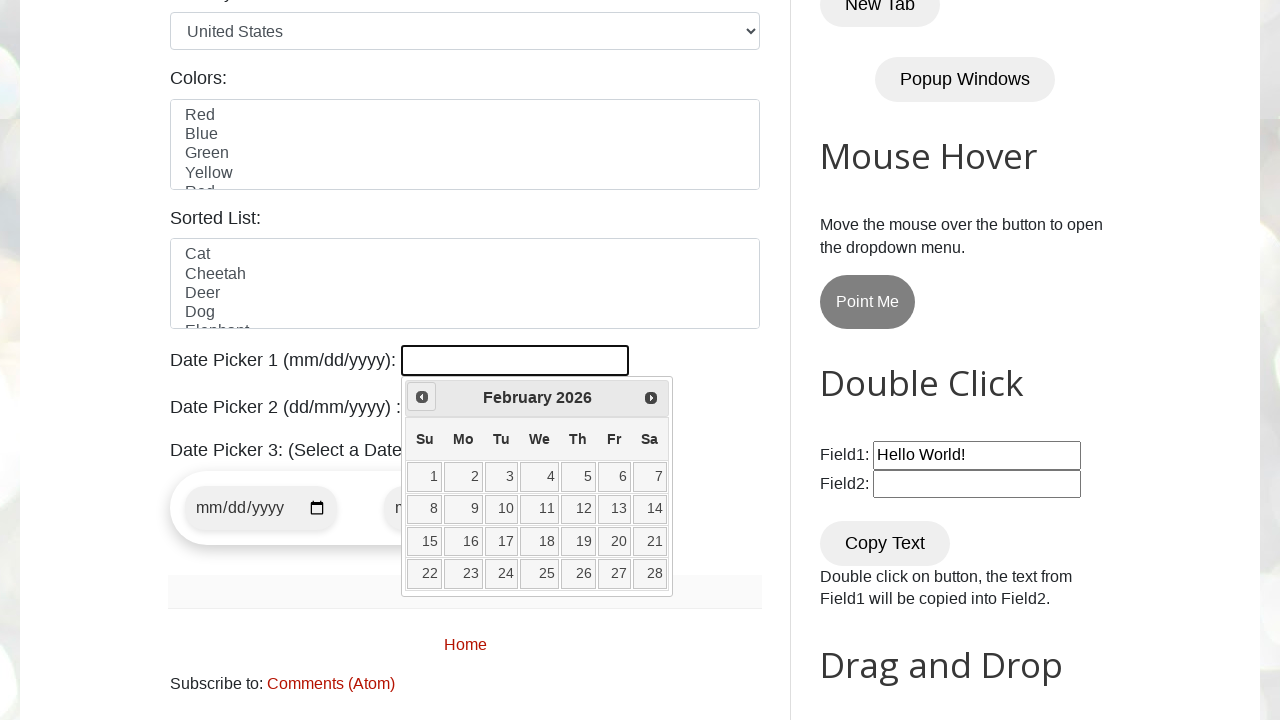

Retrieved current year: 2026
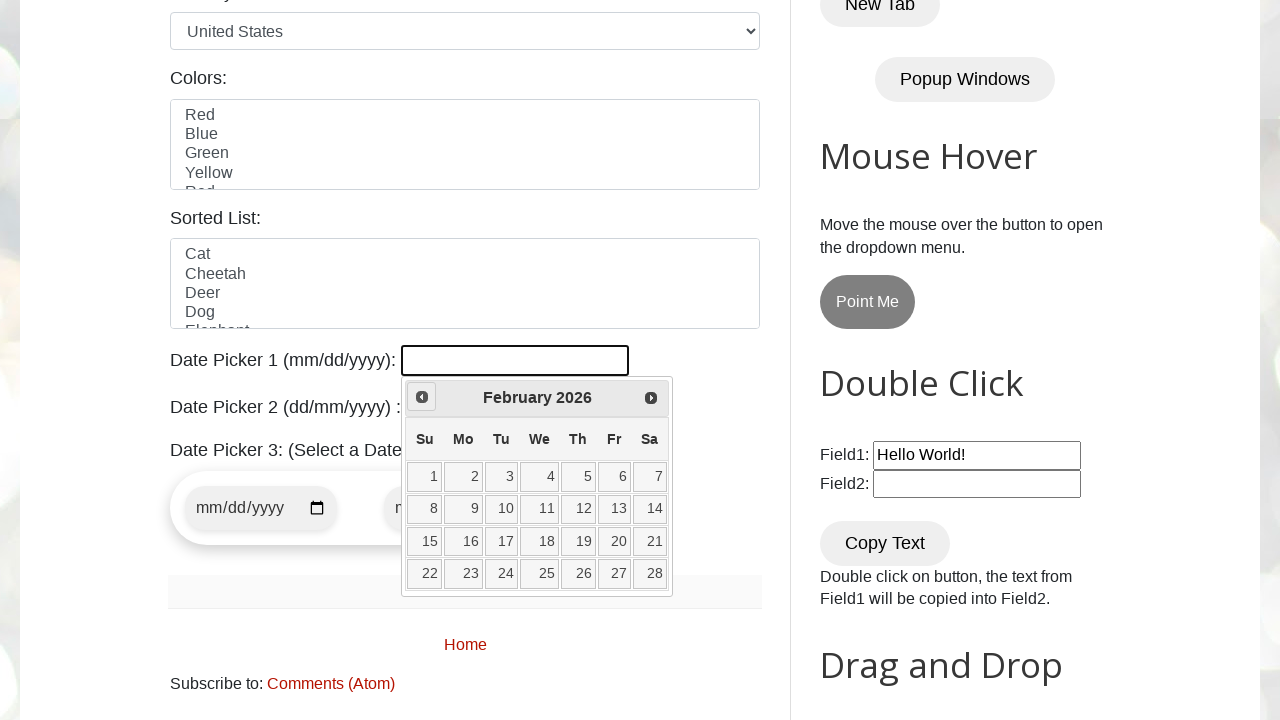

Retrieved current month: February
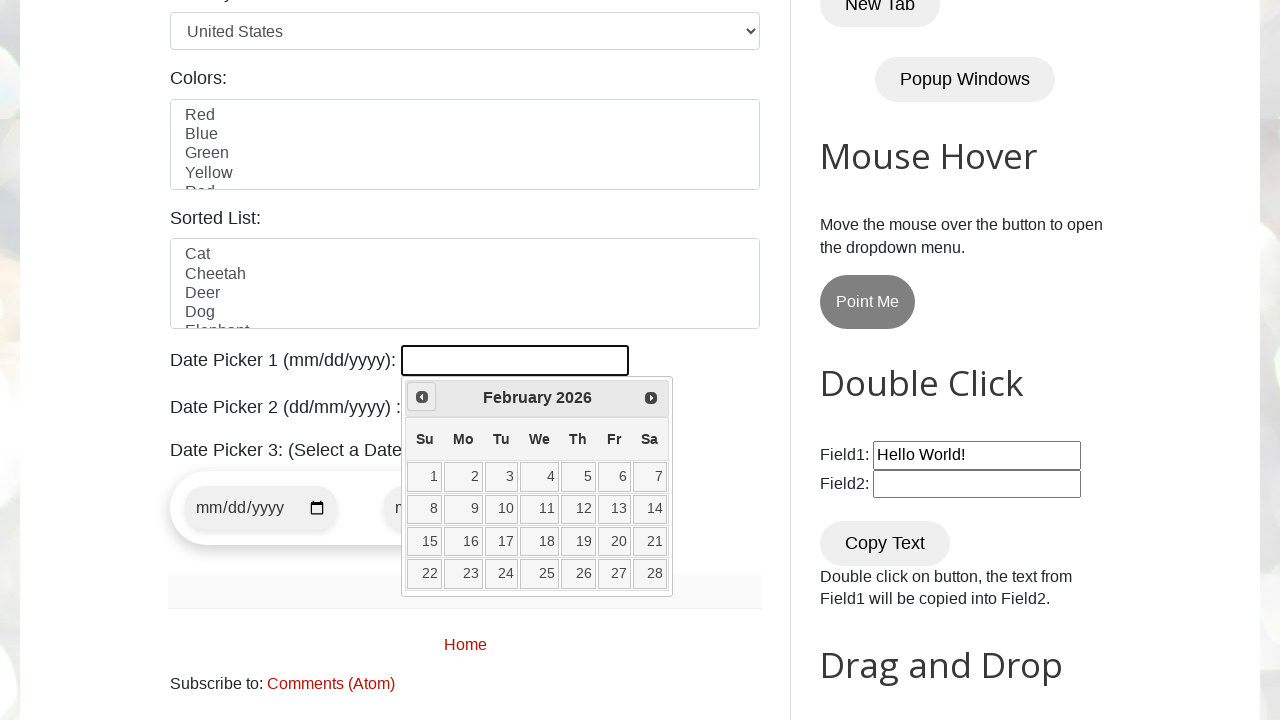

Clicked previous button to navigate to March 2024 at (422, 397) on [title="Prev"]
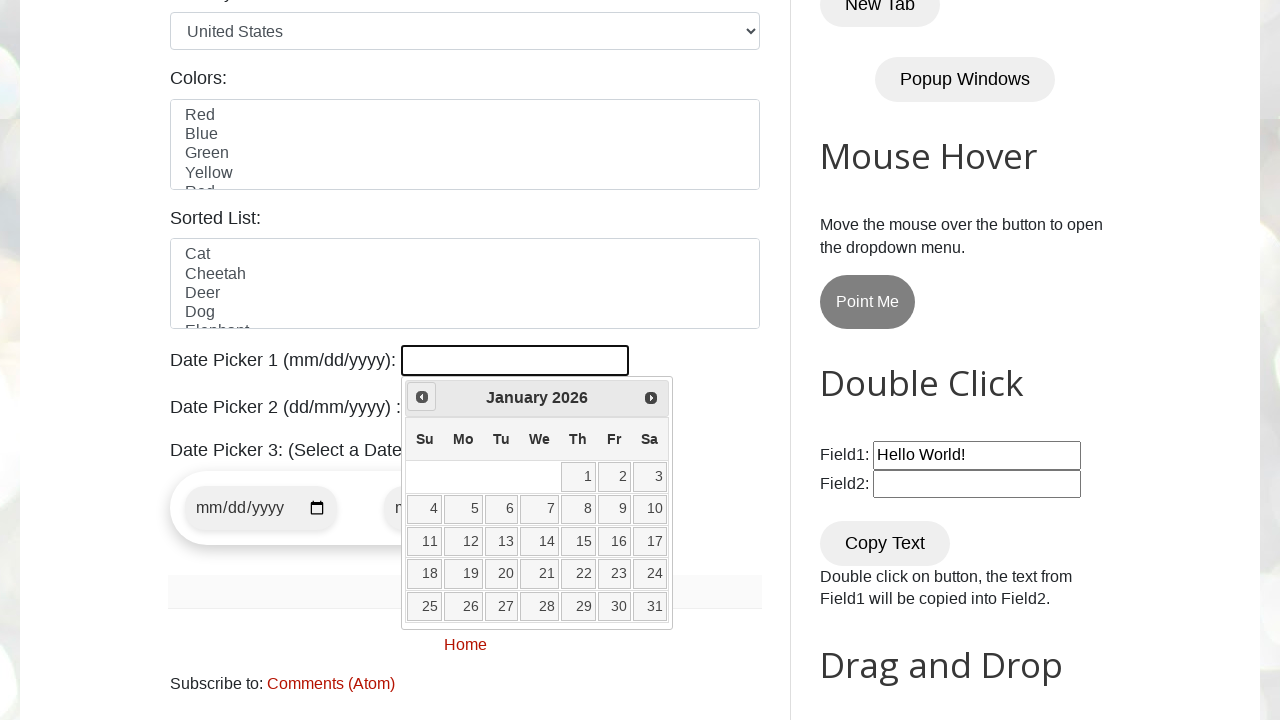

Retrieved current year: 2026
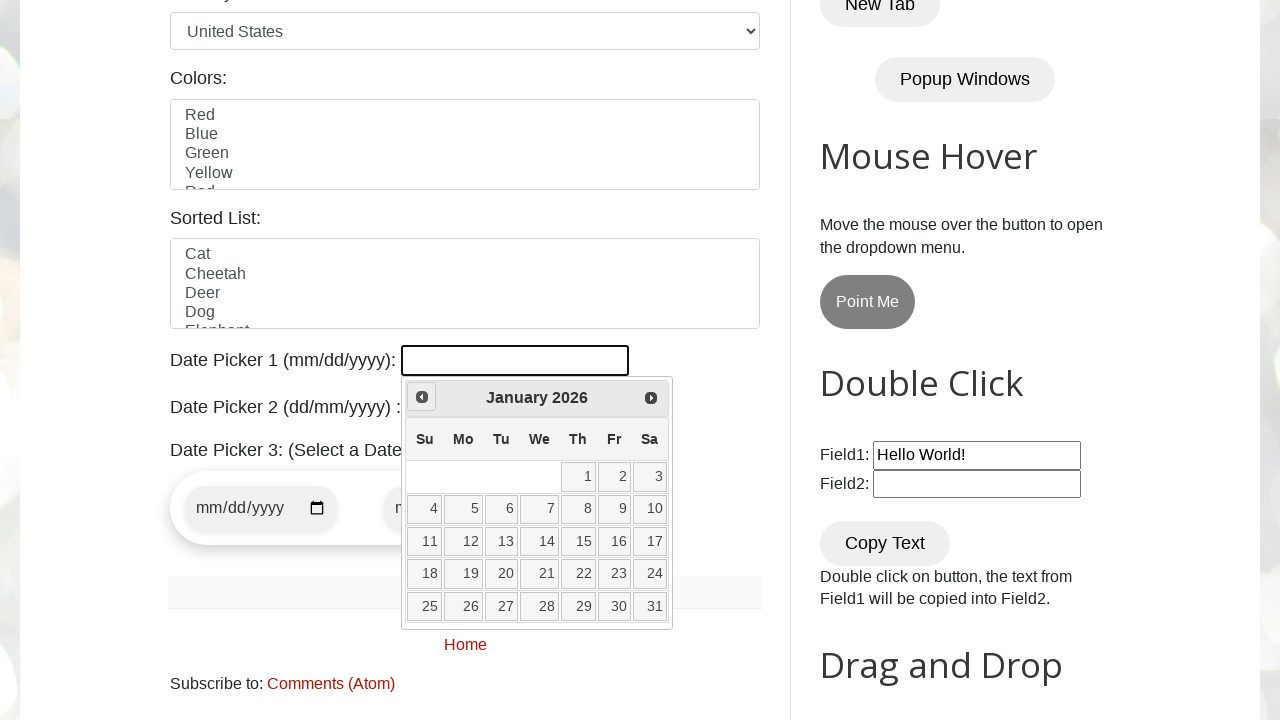

Retrieved current month: January
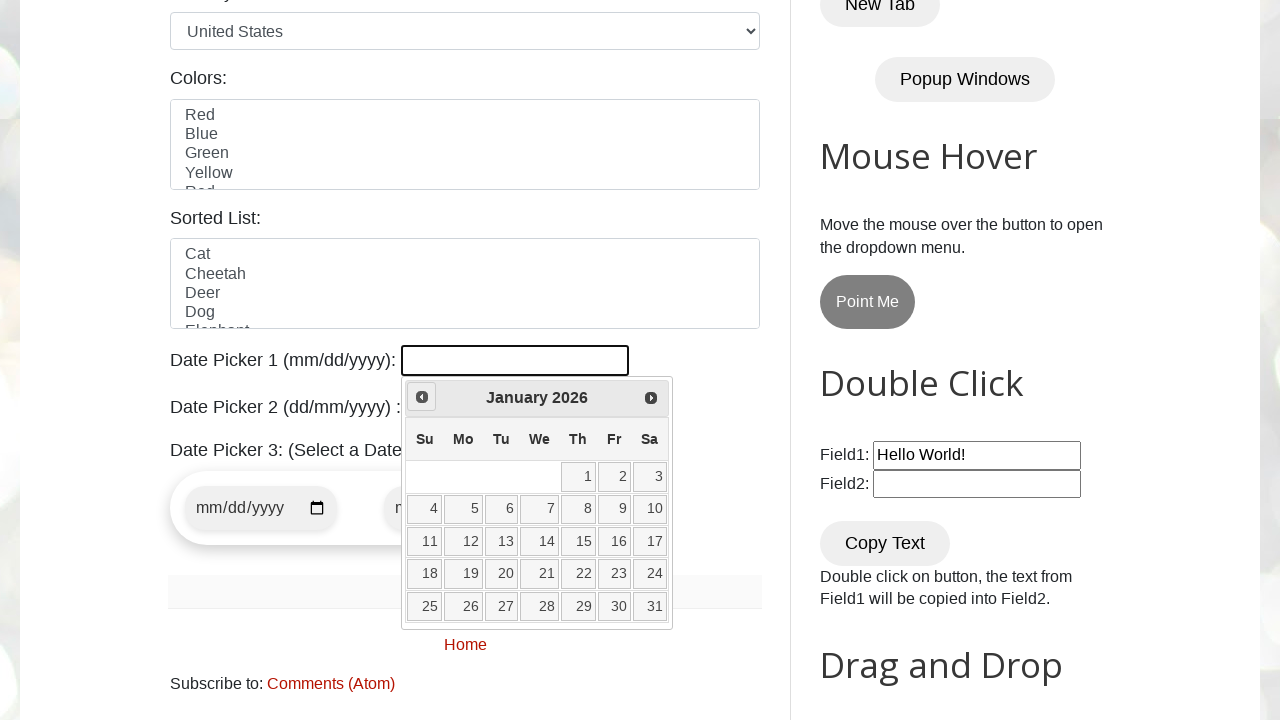

Clicked previous button to navigate to March 2024 at (422, 397) on [title="Prev"]
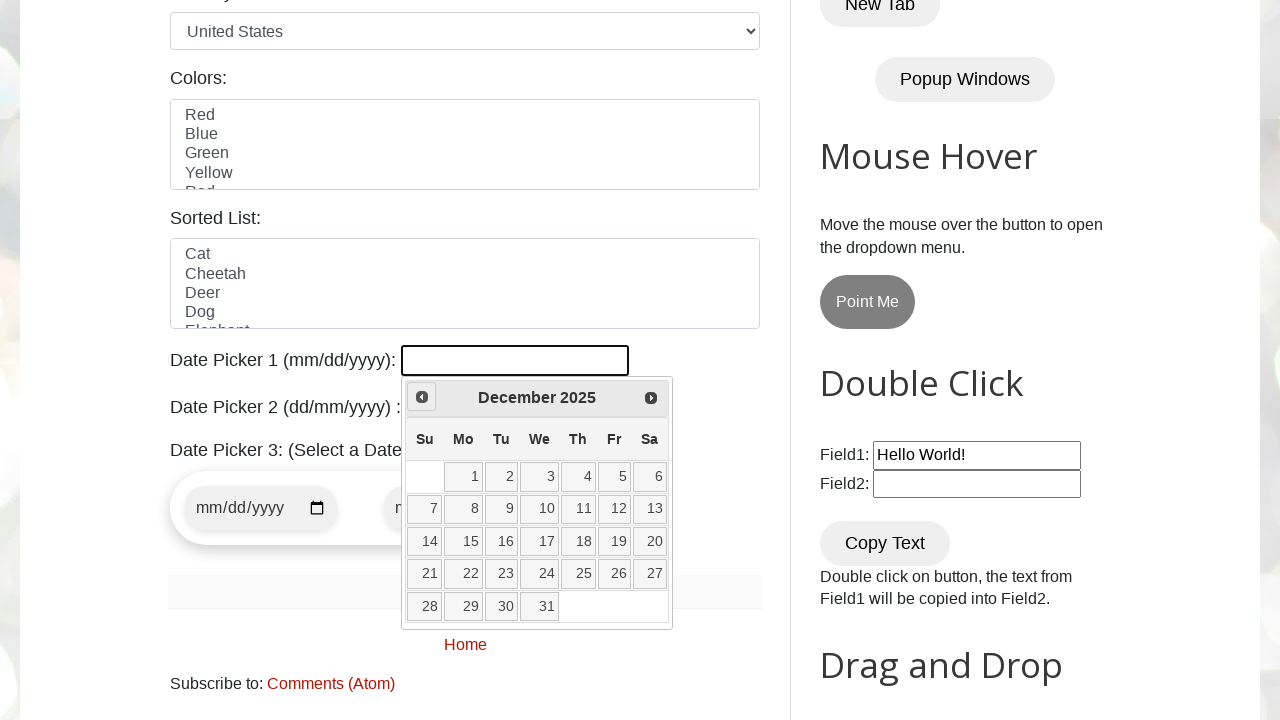

Retrieved current year: 2025
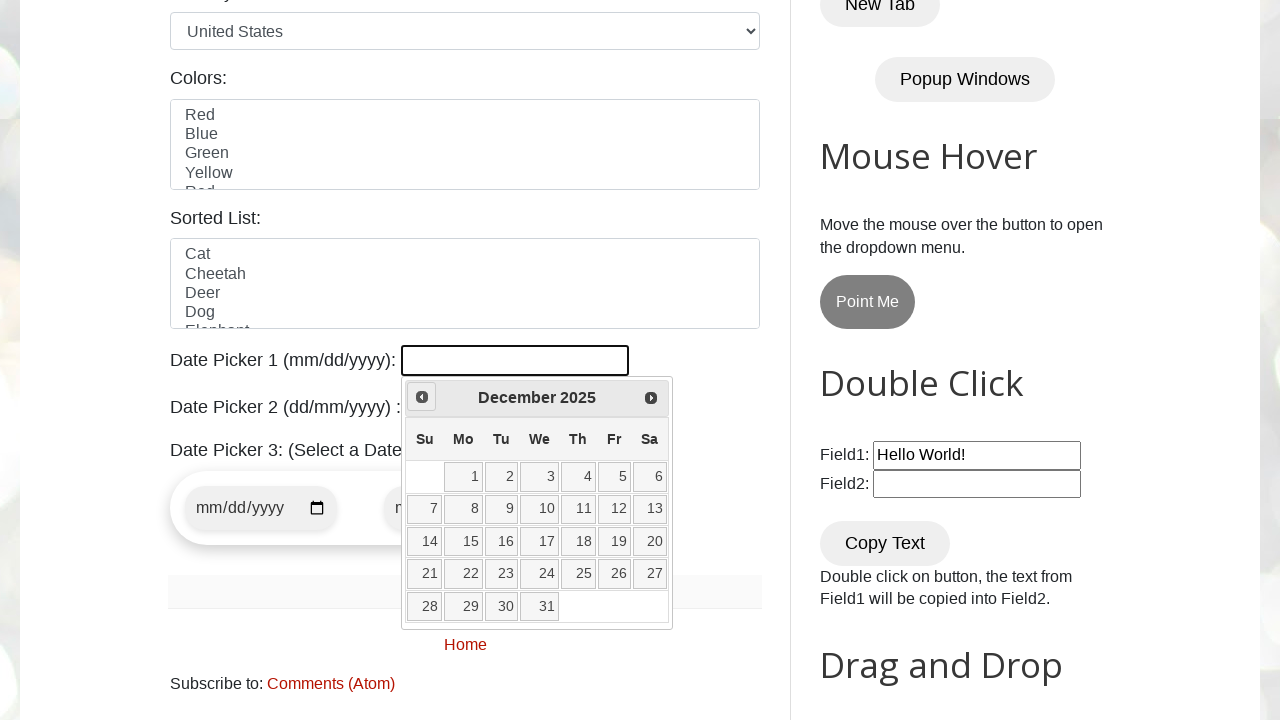

Retrieved current month: December
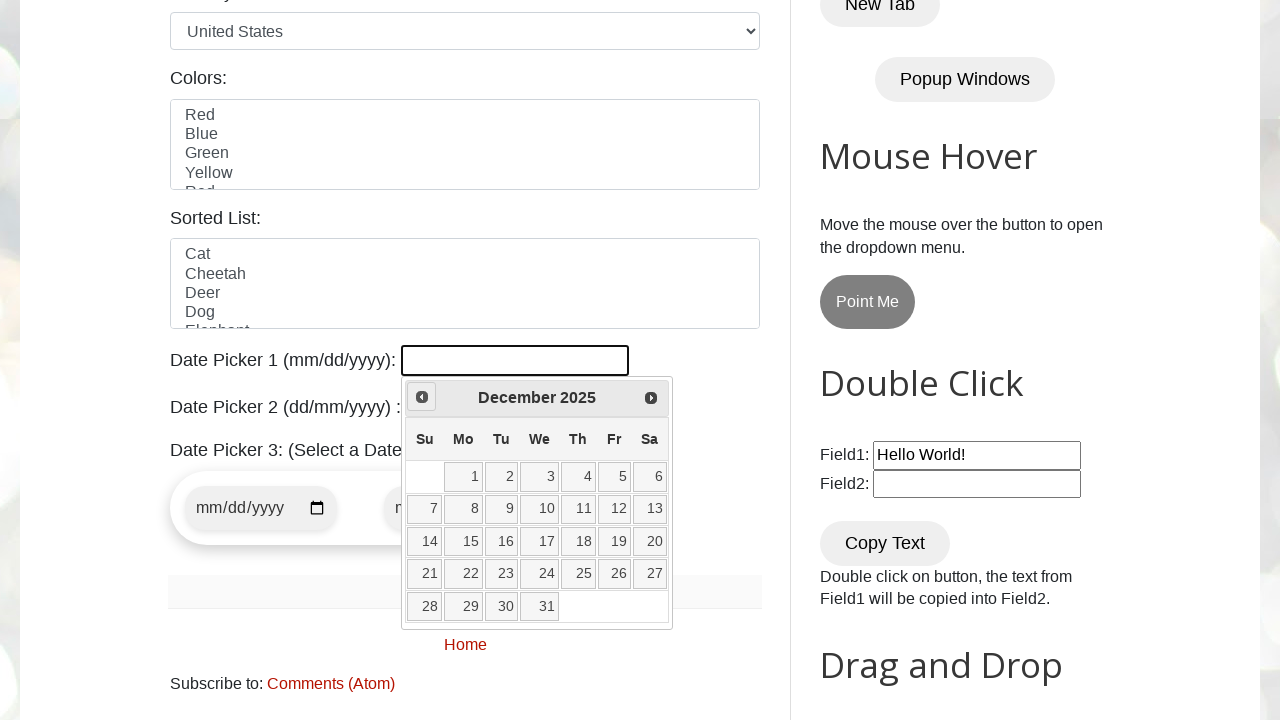

Clicked previous button to navigate to March 2024 at (422, 397) on [title="Prev"]
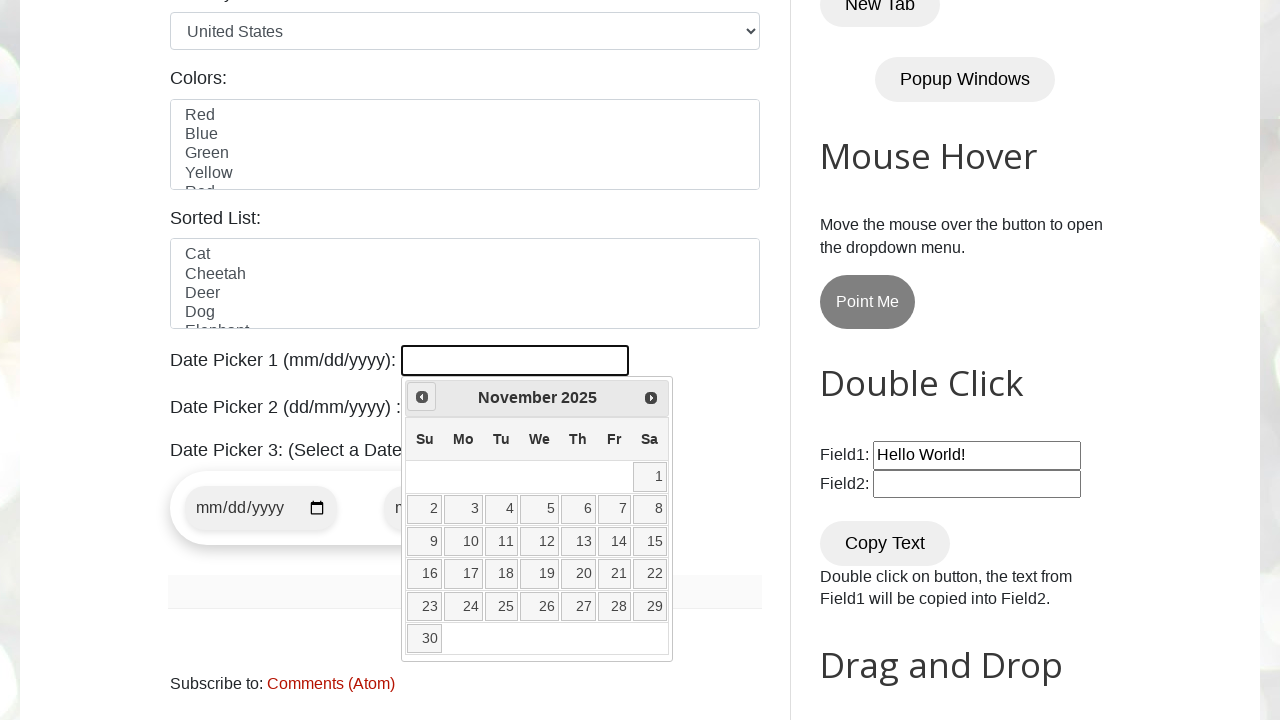

Retrieved current year: 2025
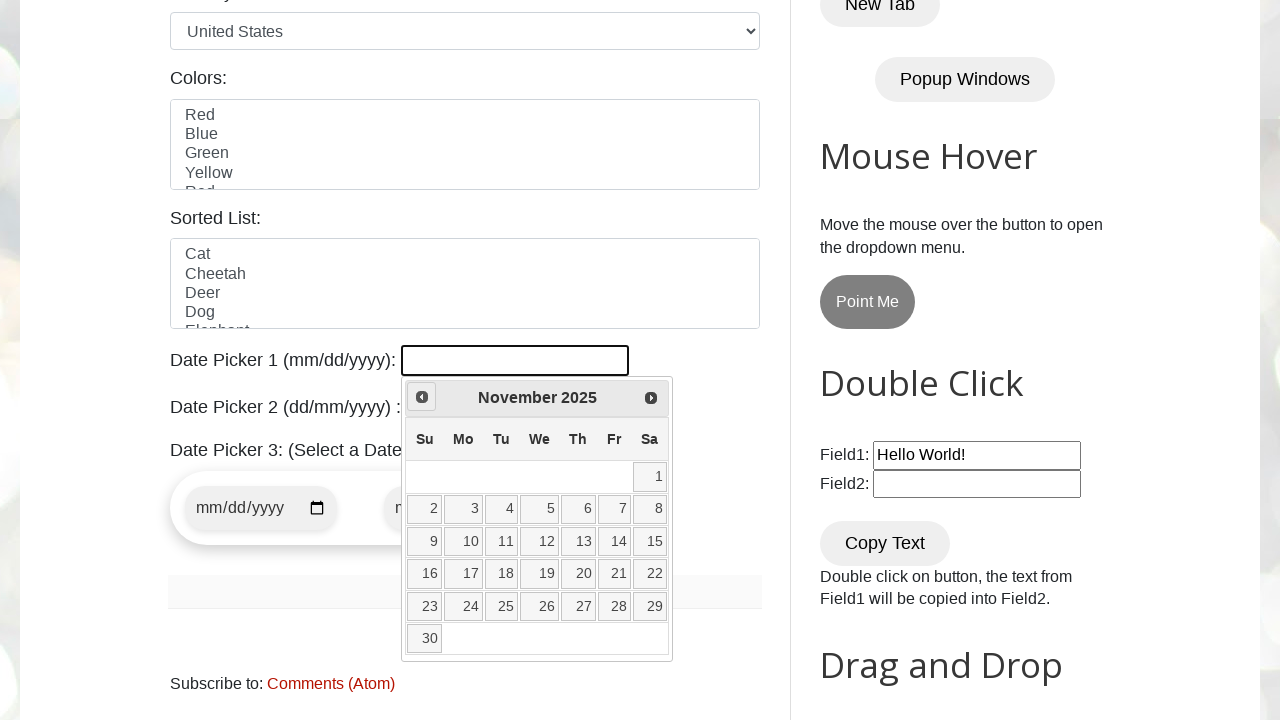

Retrieved current month: November
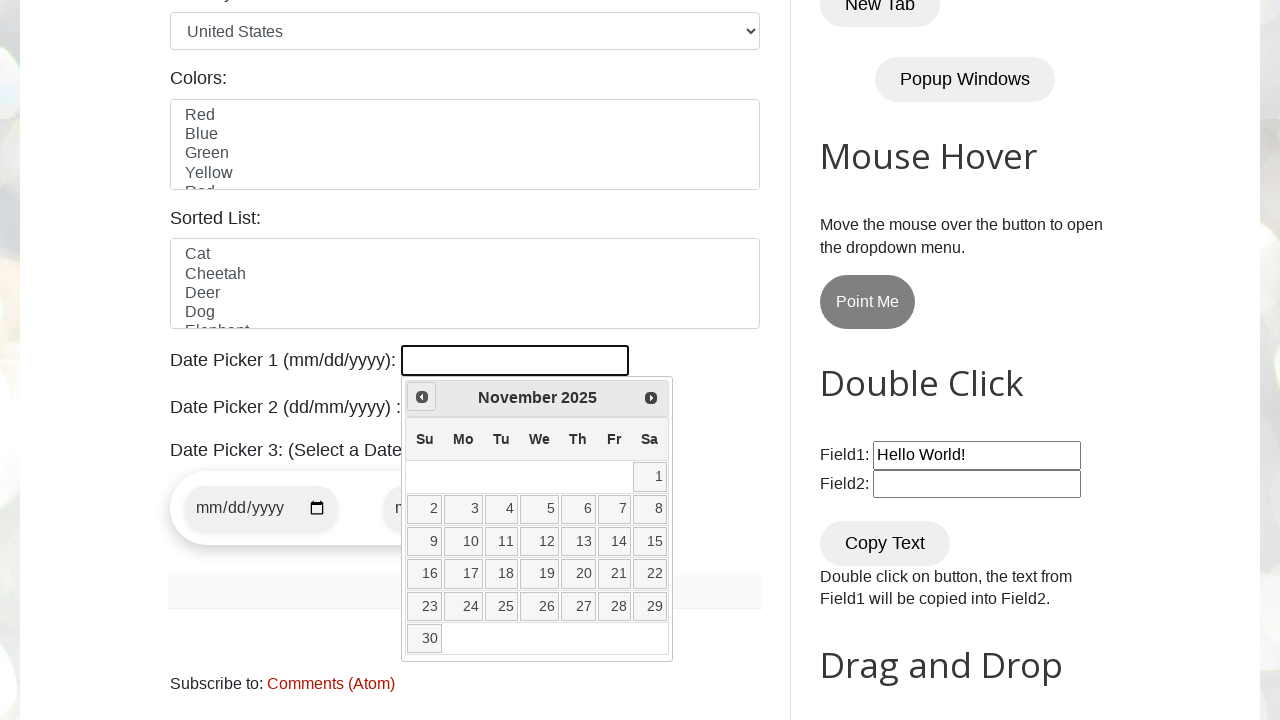

Clicked previous button to navigate to March 2024 at (422, 397) on [title="Prev"]
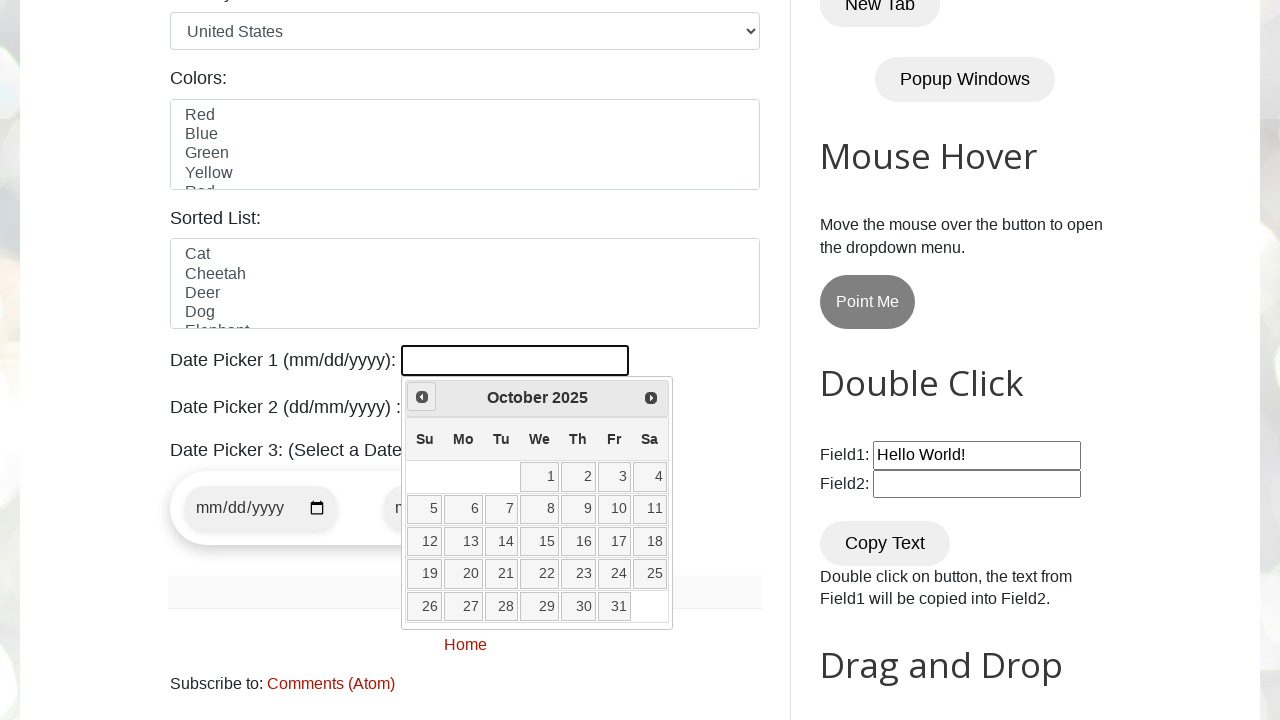

Retrieved current year: 2025
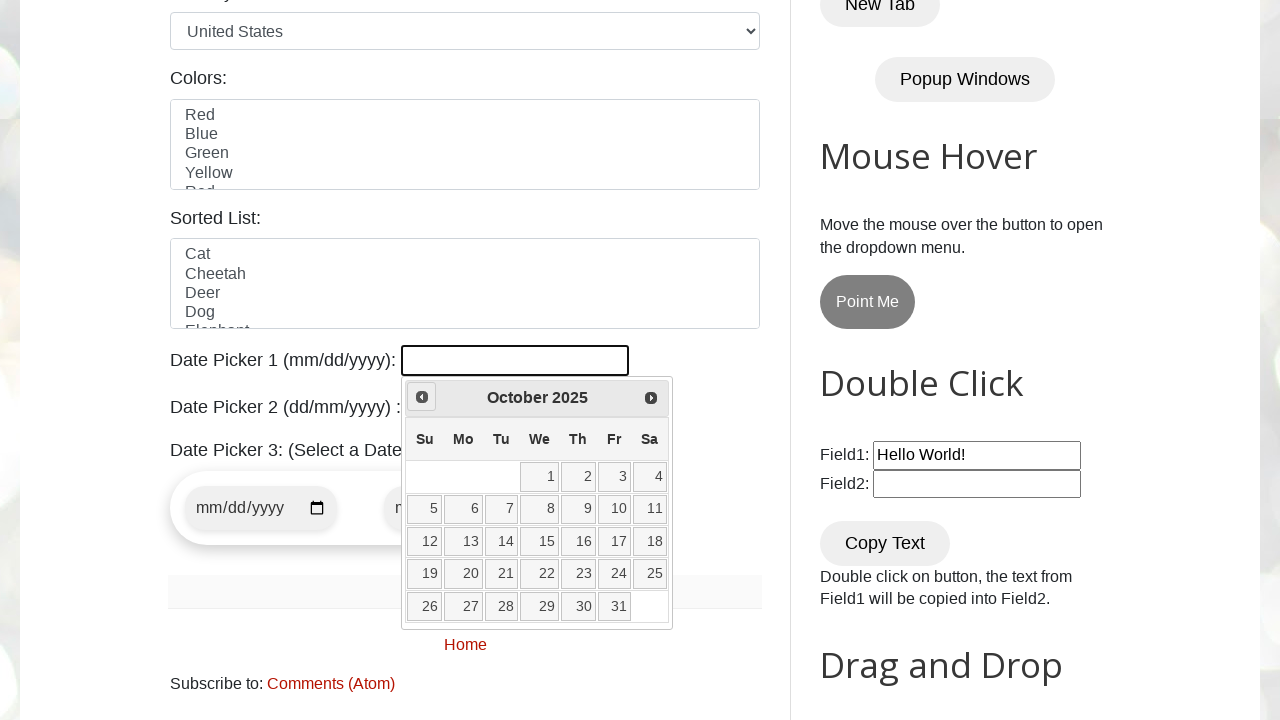

Retrieved current month: October
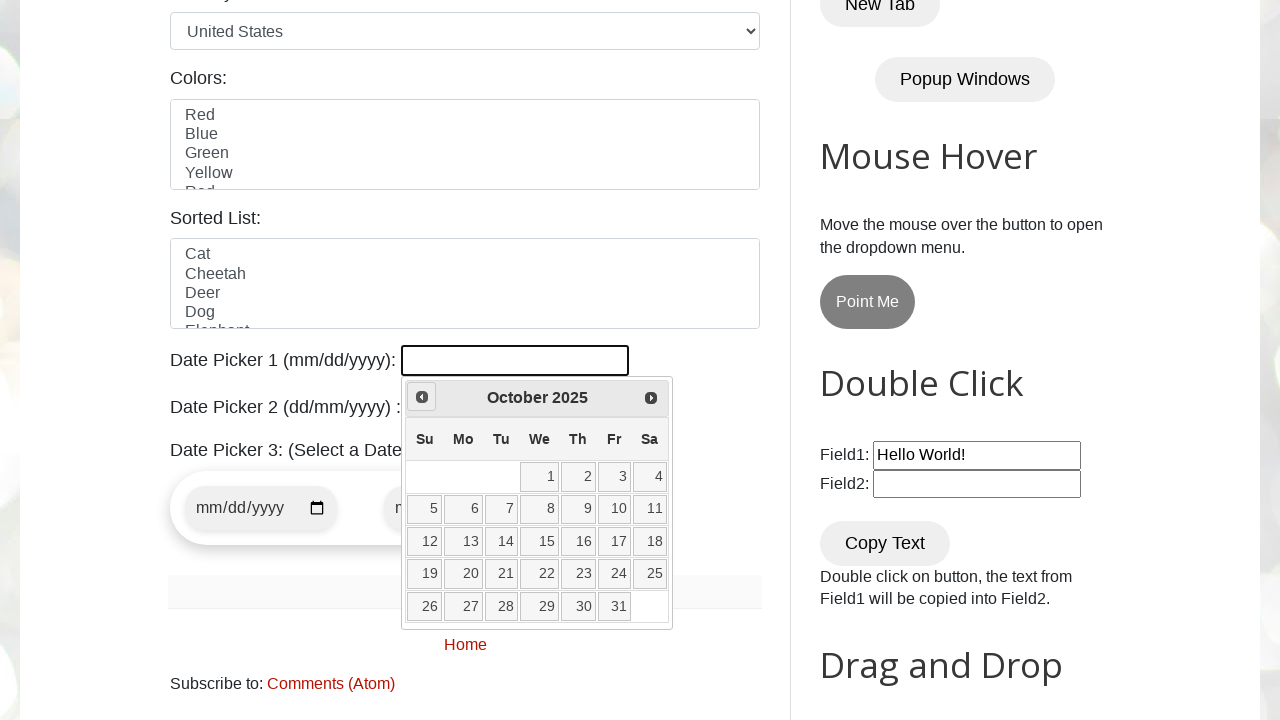

Clicked previous button to navigate to March 2024 at (422, 397) on [title="Prev"]
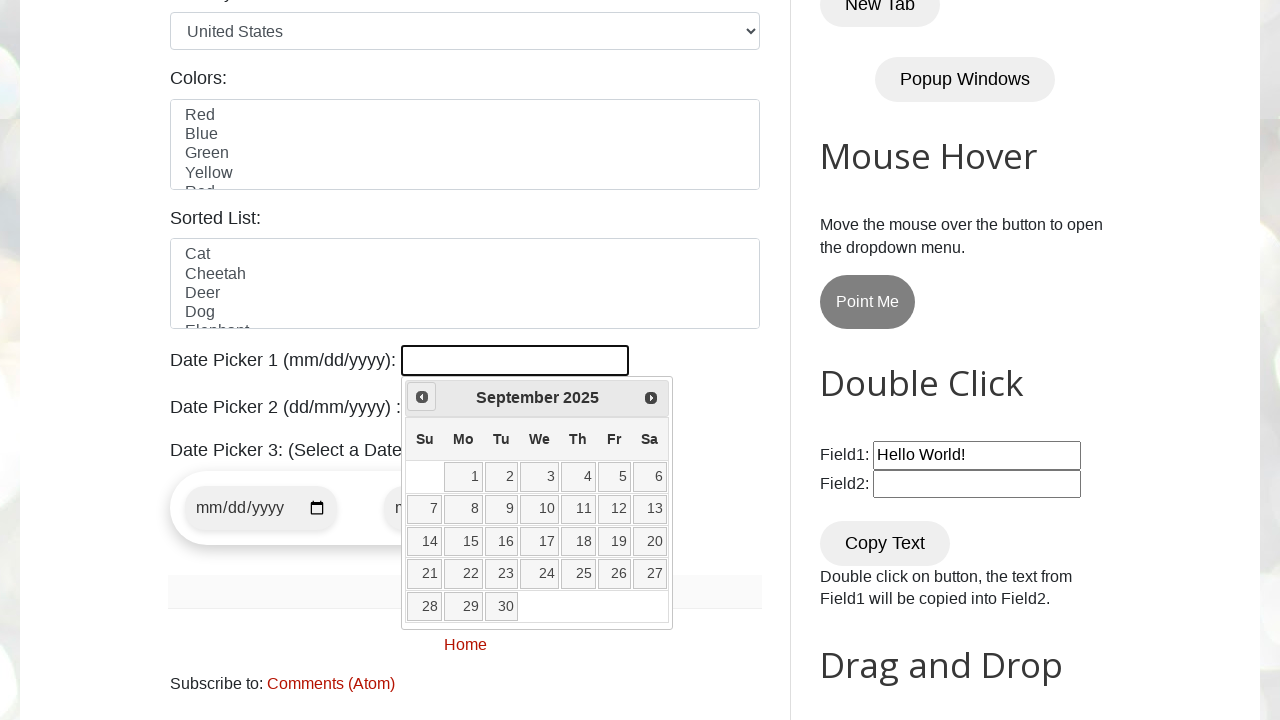

Retrieved current year: 2025
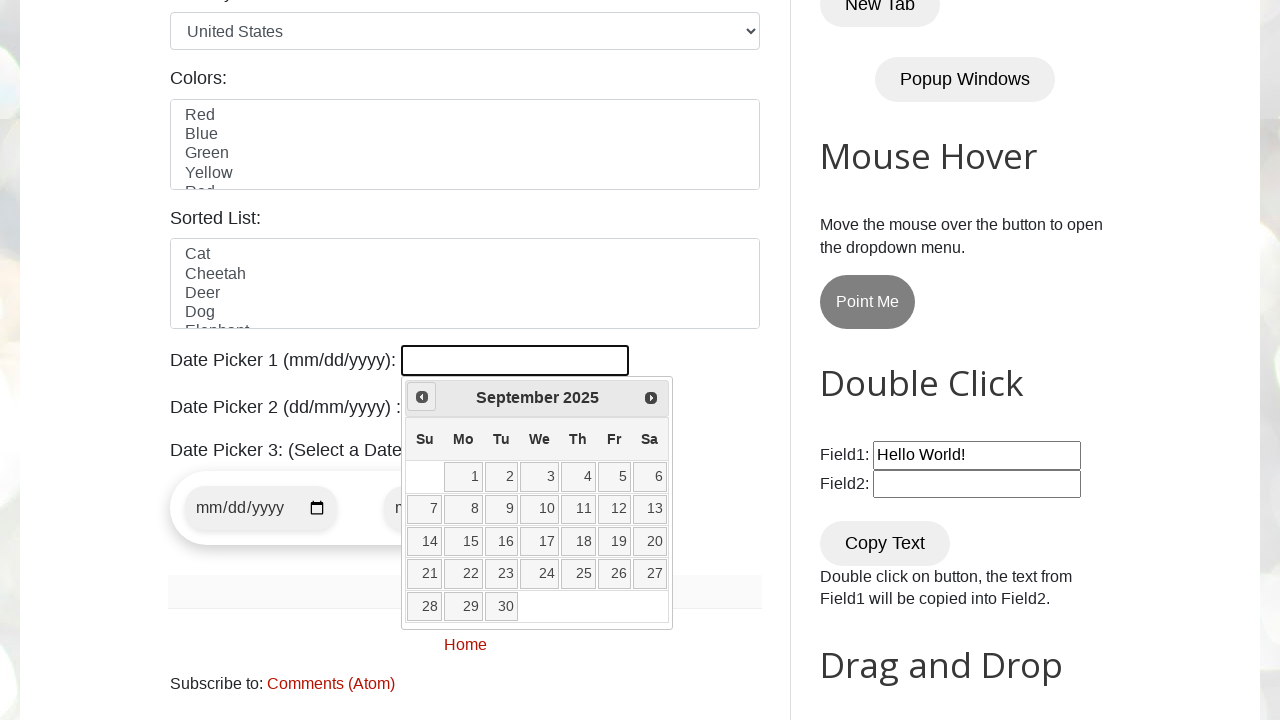

Retrieved current month: September
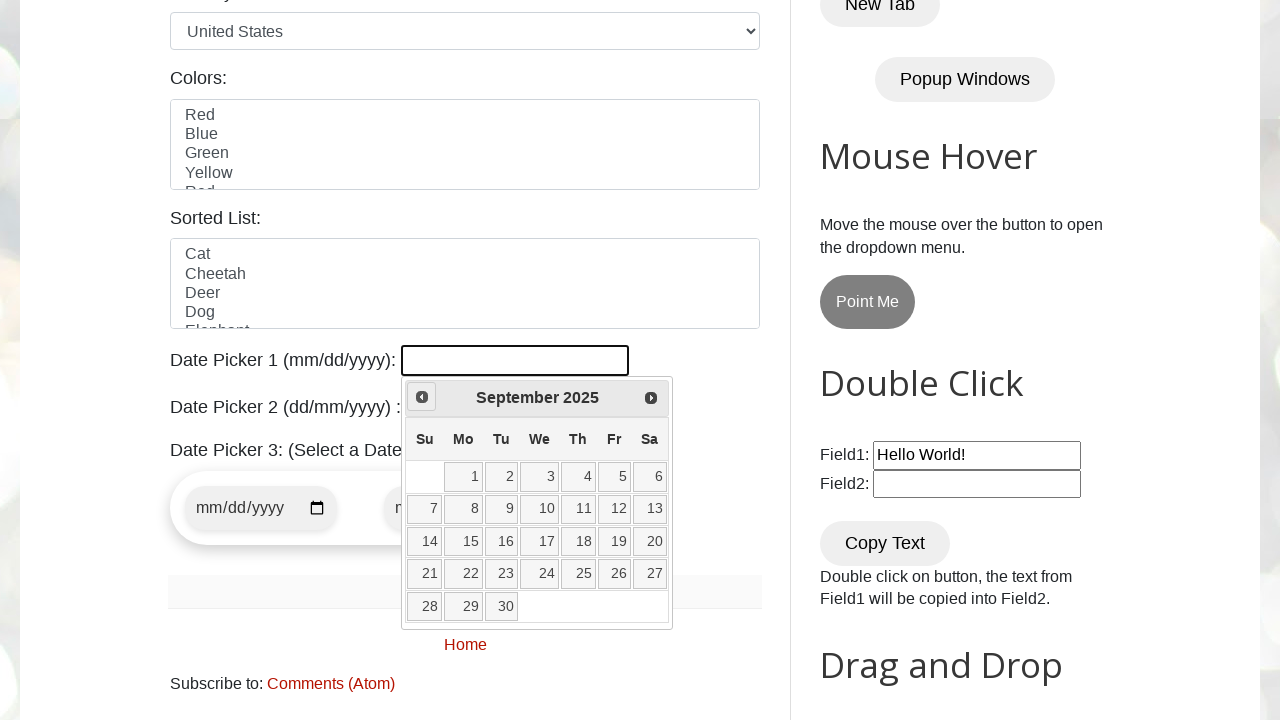

Clicked previous button to navigate to March 2024 at (422, 397) on [title="Prev"]
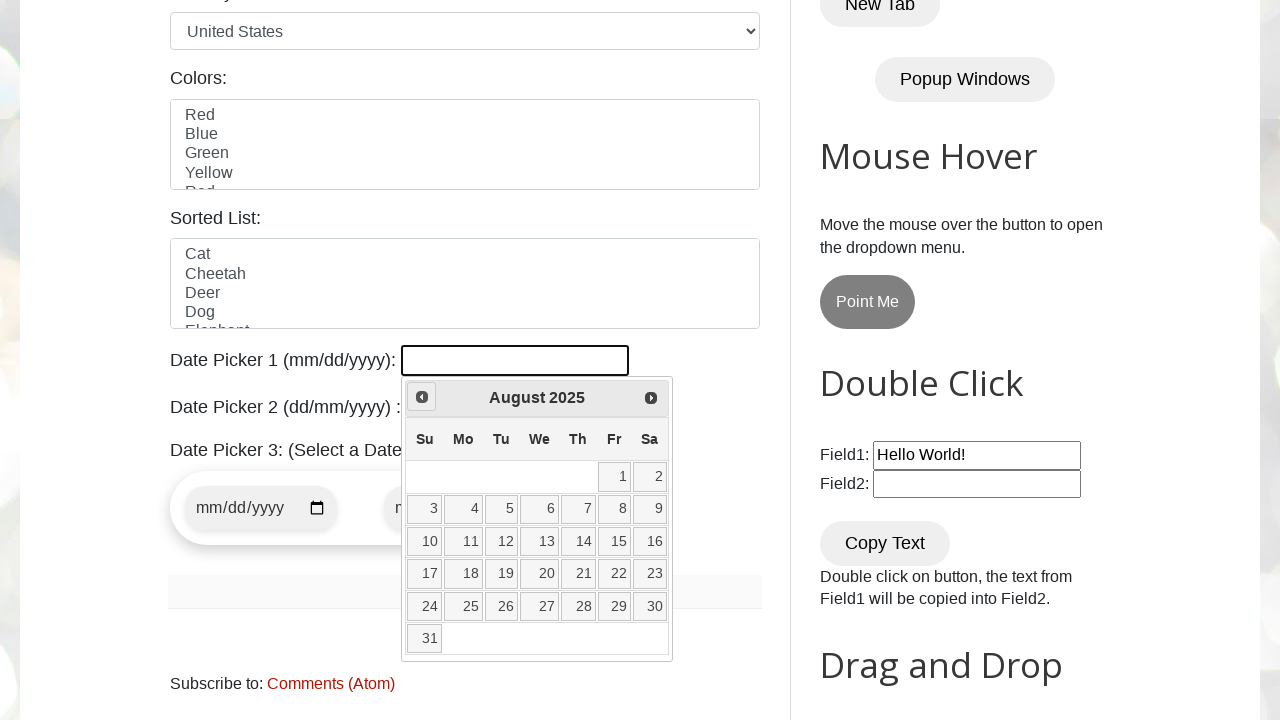

Retrieved current year: 2025
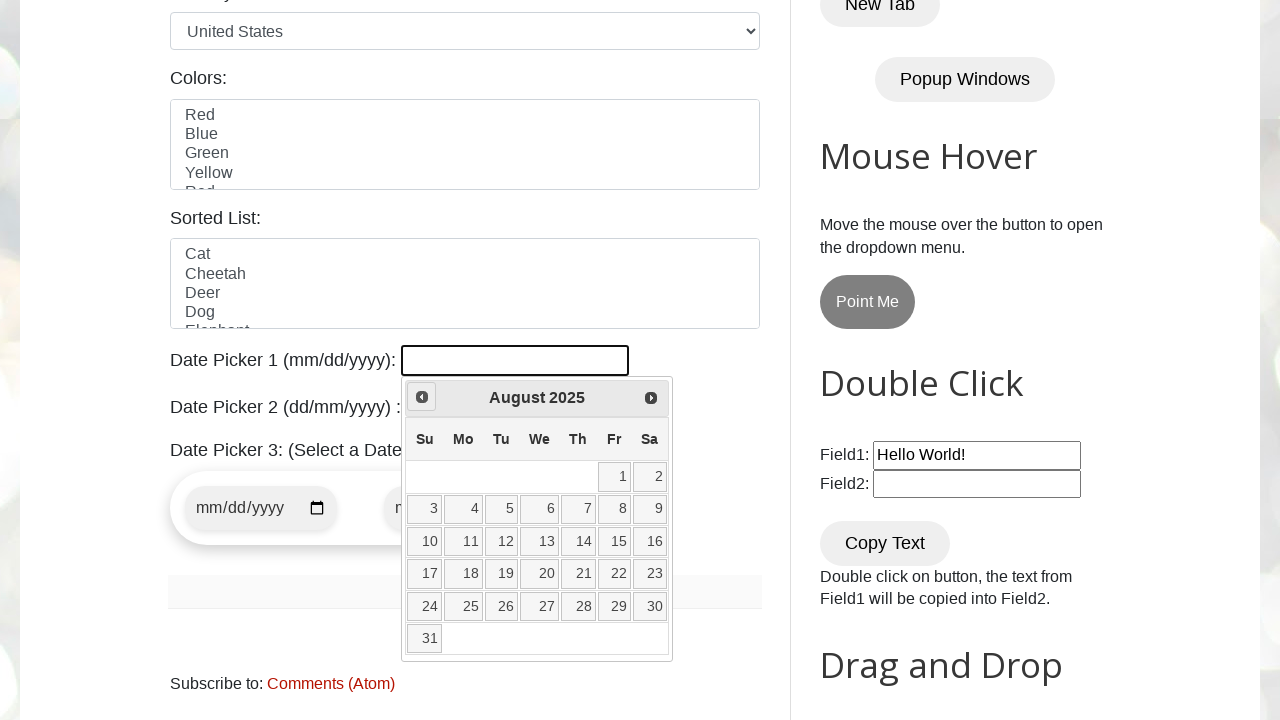

Retrieved current month: August
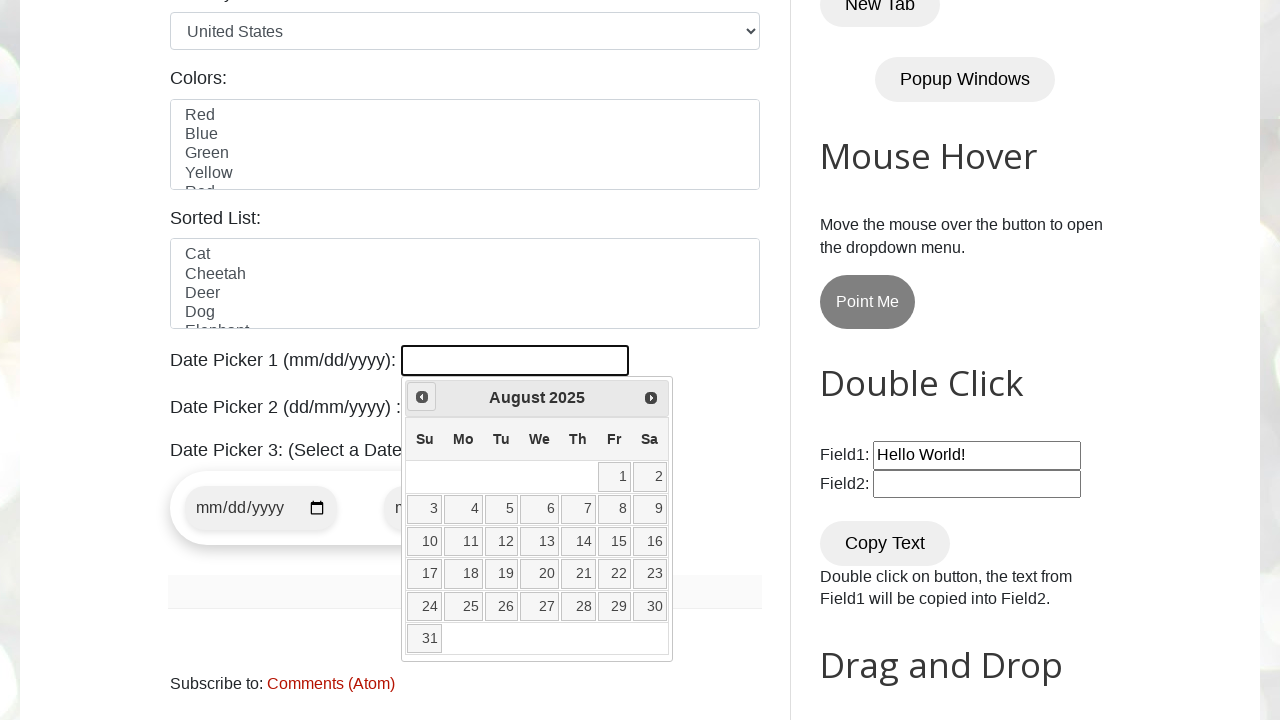

Clicked previous button to navigate to March 2024 at (422, 397) on [title="Prev"]
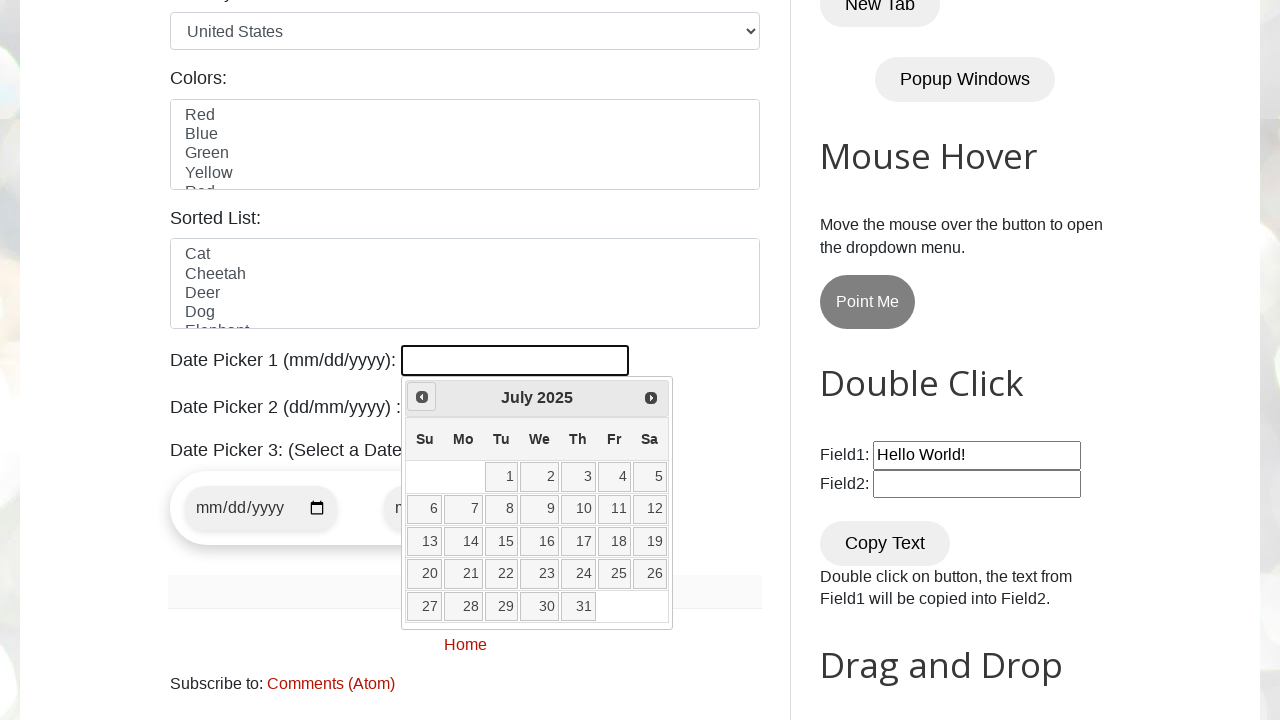

Retrieved current year: 2025
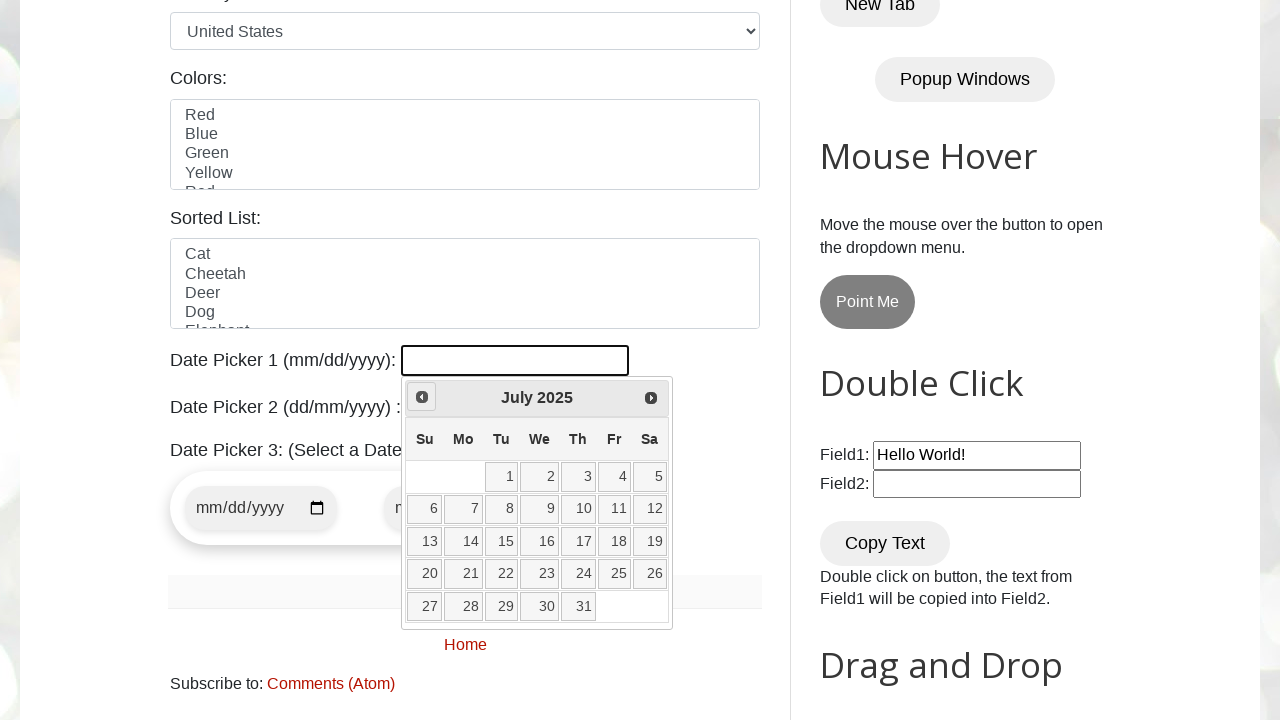

Retrieved current month: July
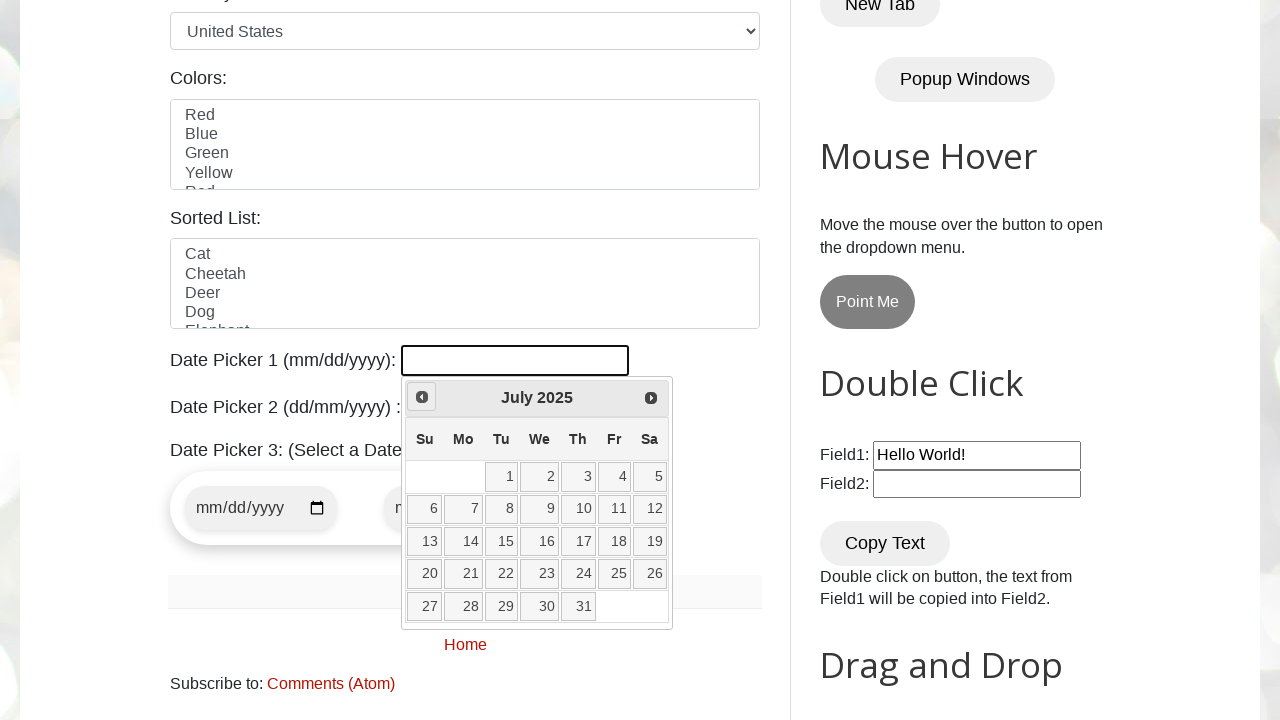

Clicked previous button to navigate to March 2024 at (422, 397) on [title="Prev"]
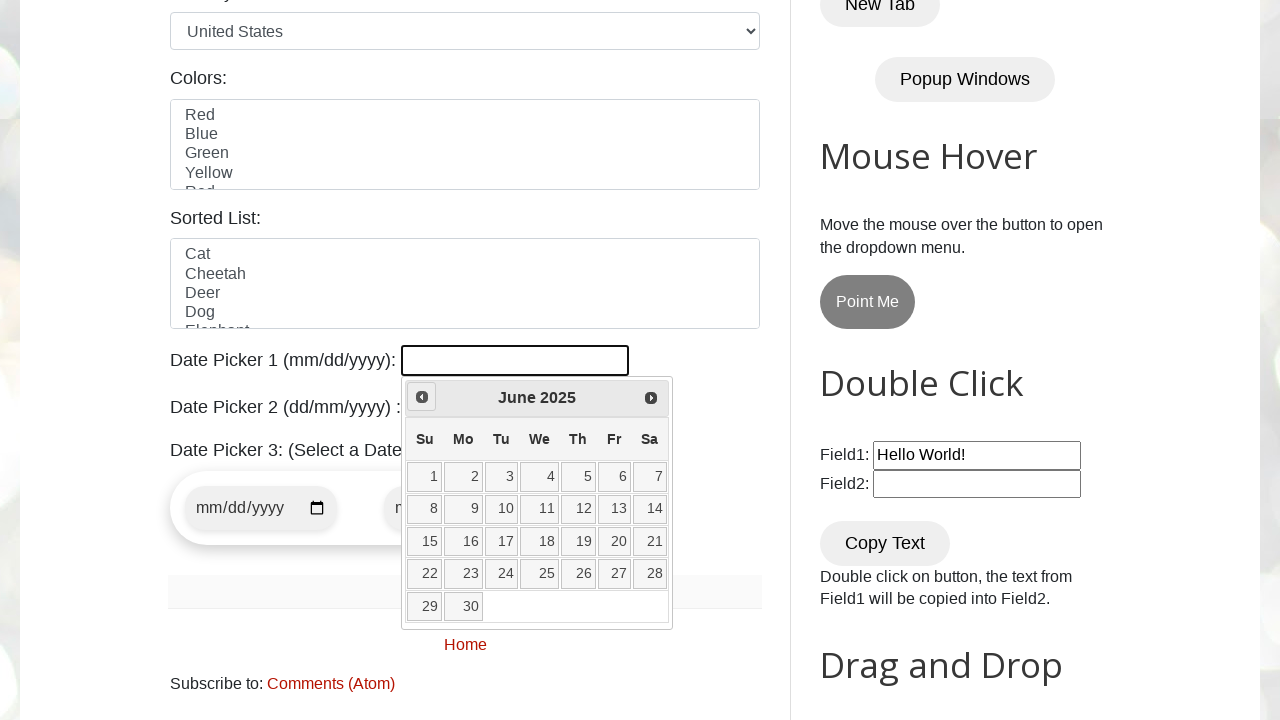

Retrieved current year: 2025
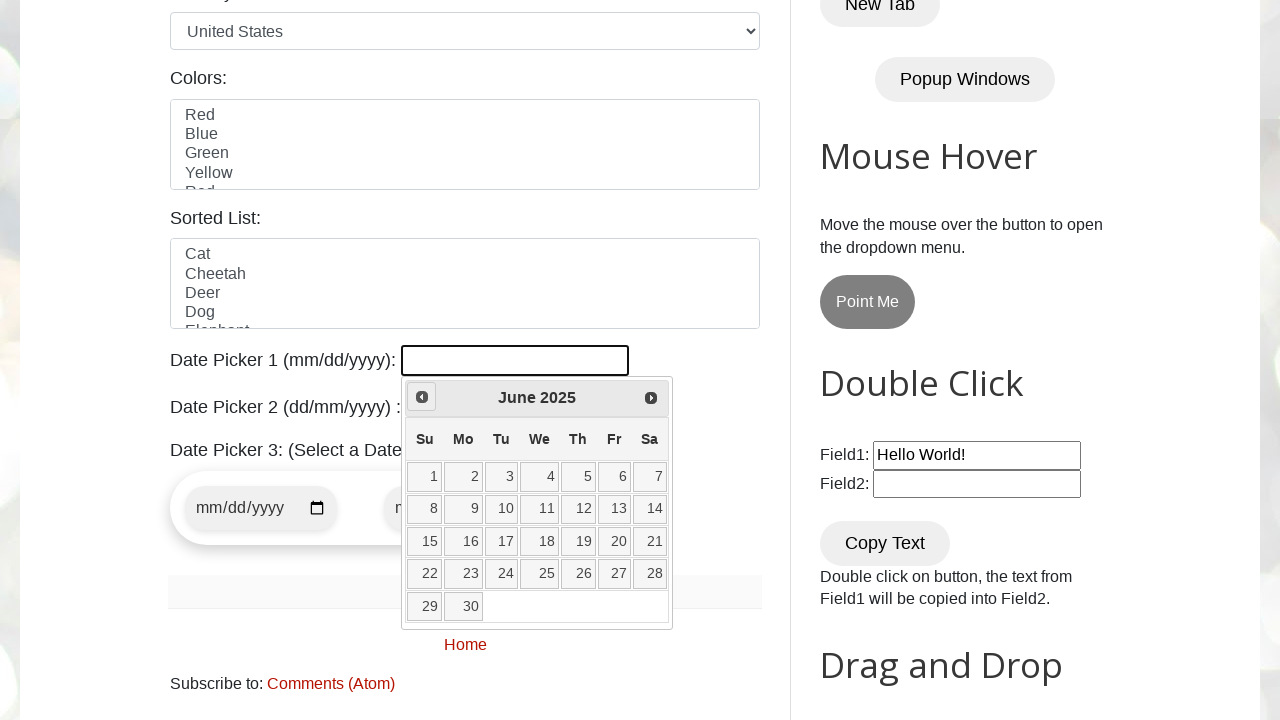

Retrieved current month: June
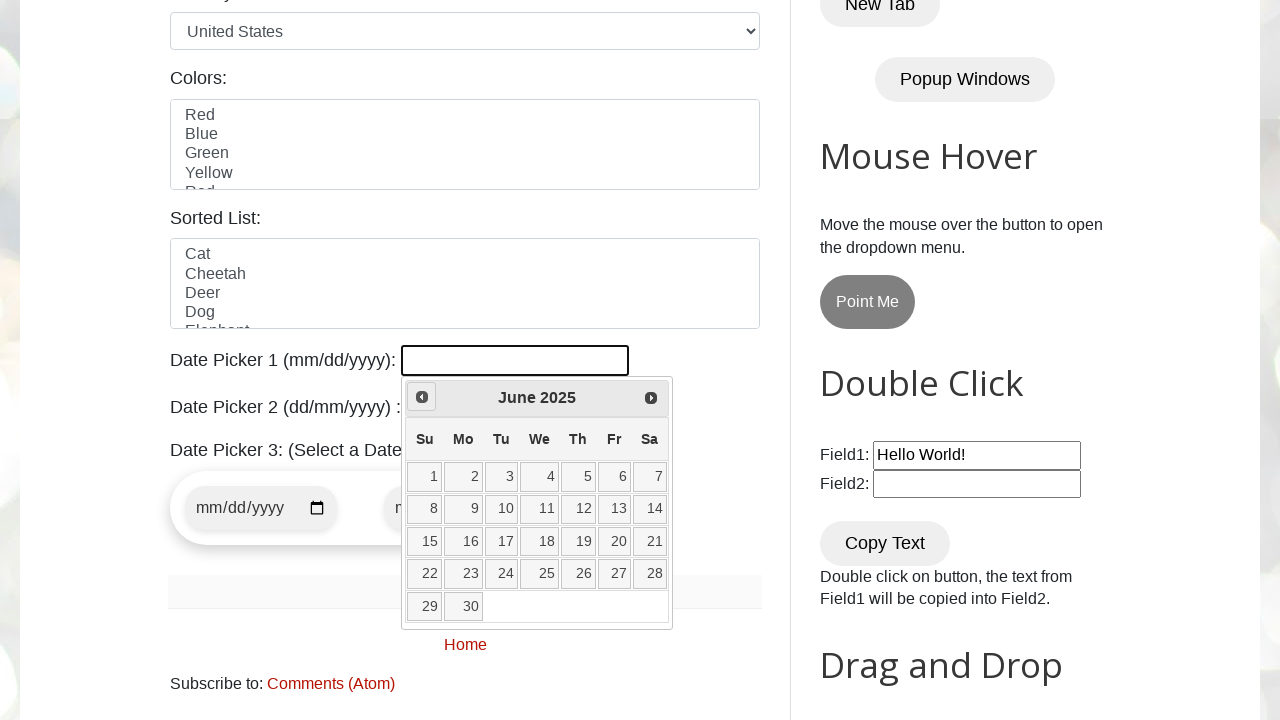

Clicked previous button to navigate to March 2024 at (422, 397) on [title="Prev"]
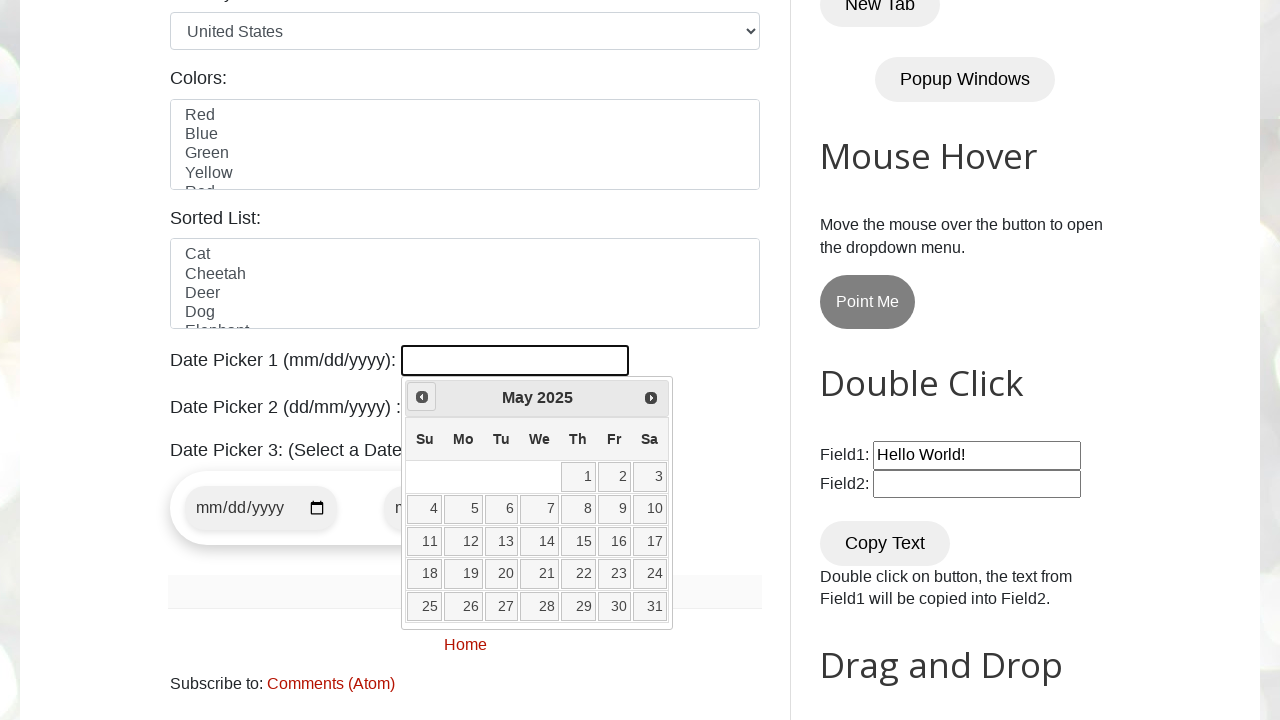

Retrieved current year: 2025
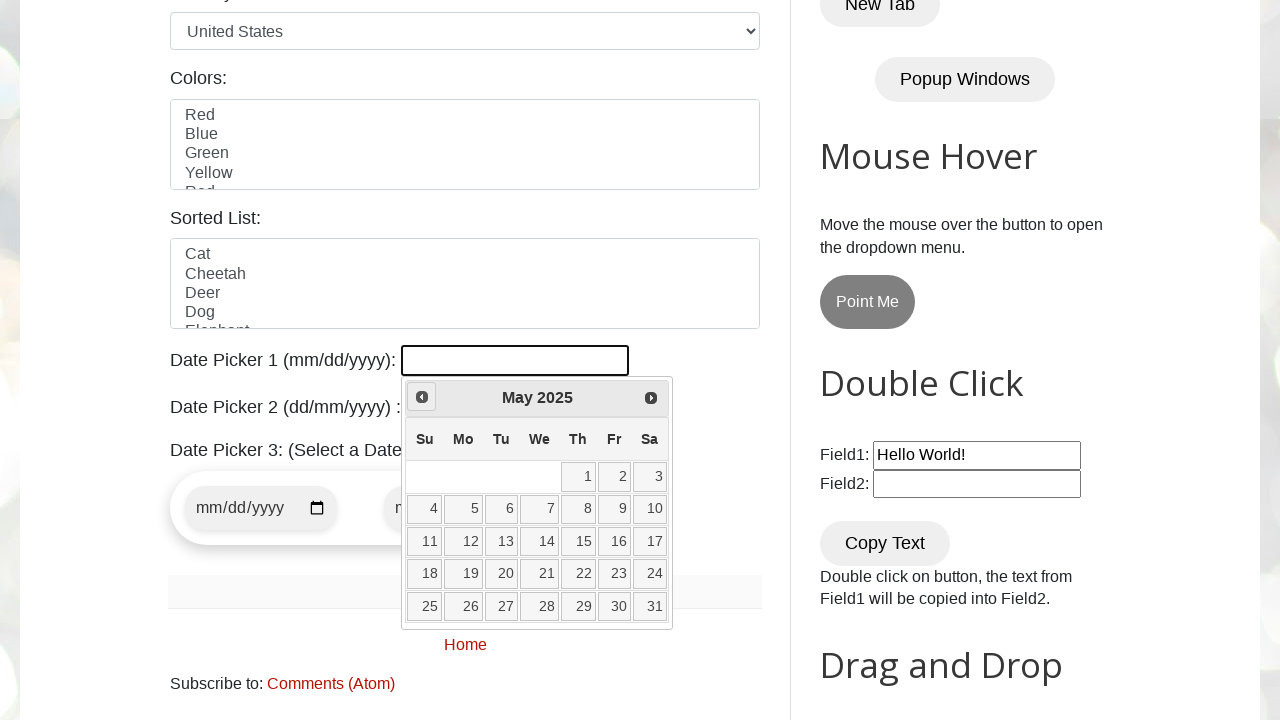

Retrieved current month: May
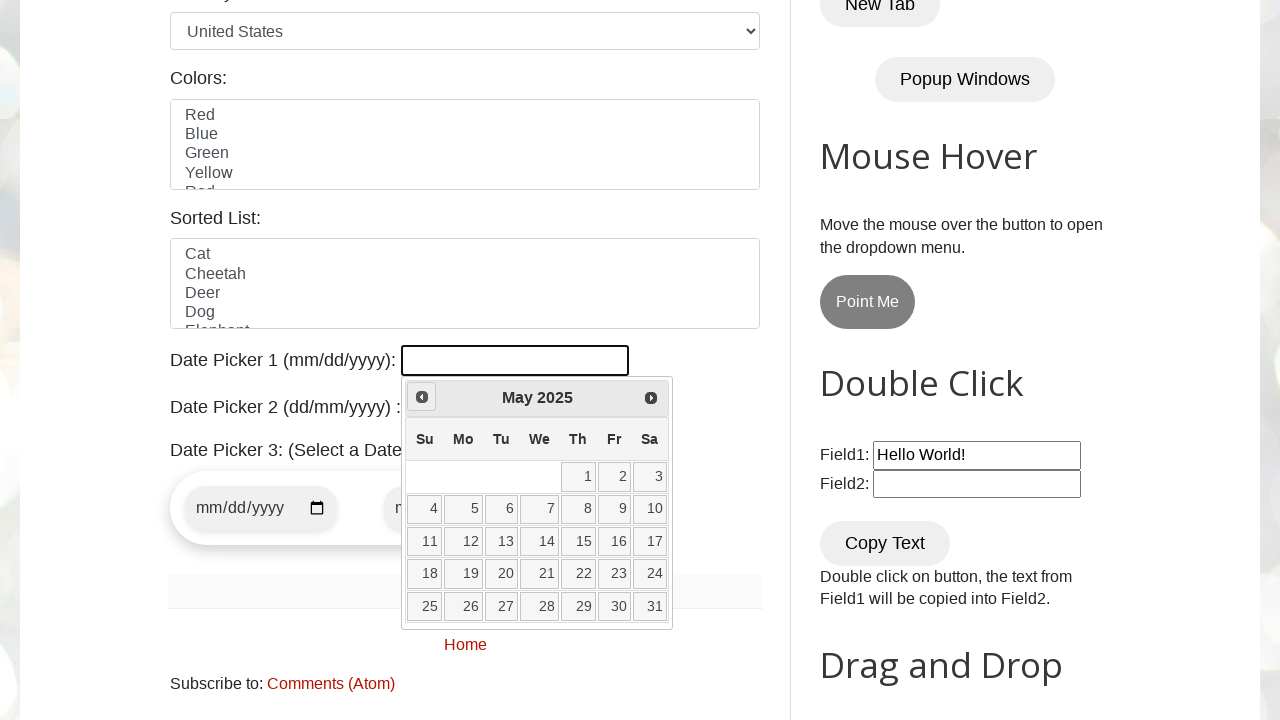

Clicked previous button to navigate to March 2024 at (422, 397) on [title="Prev"]
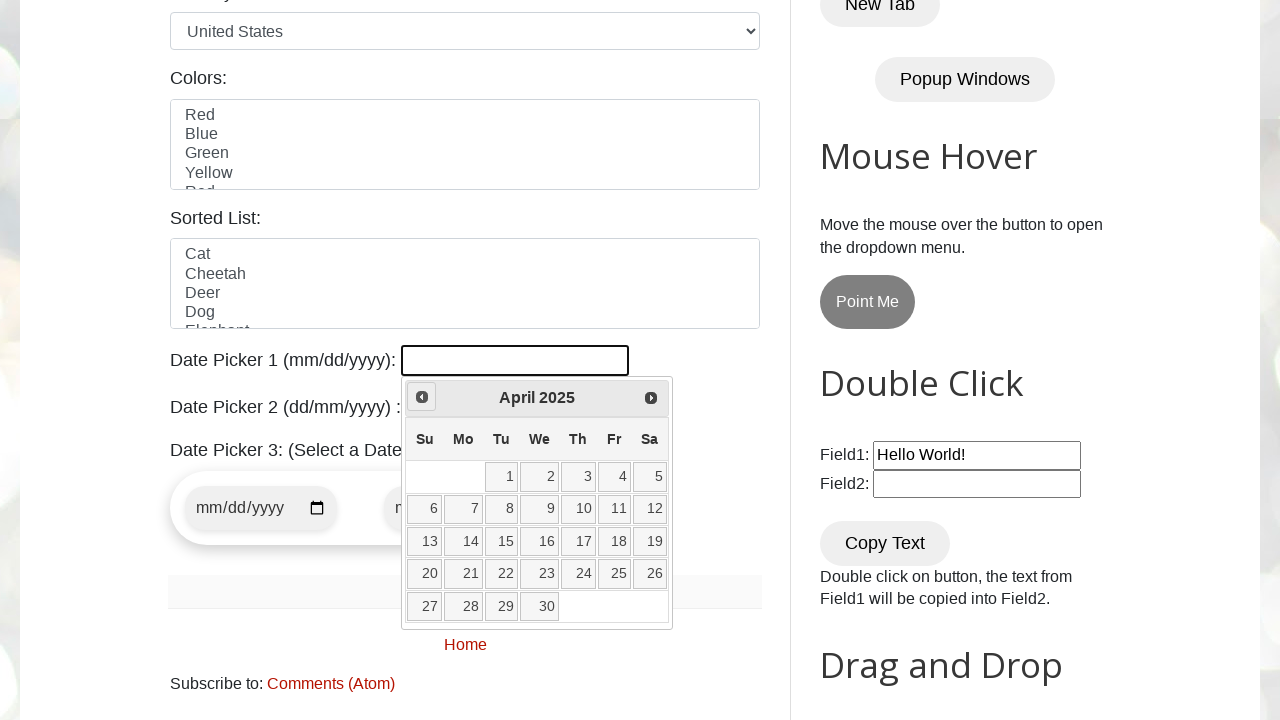

Retrieved current year: 2025
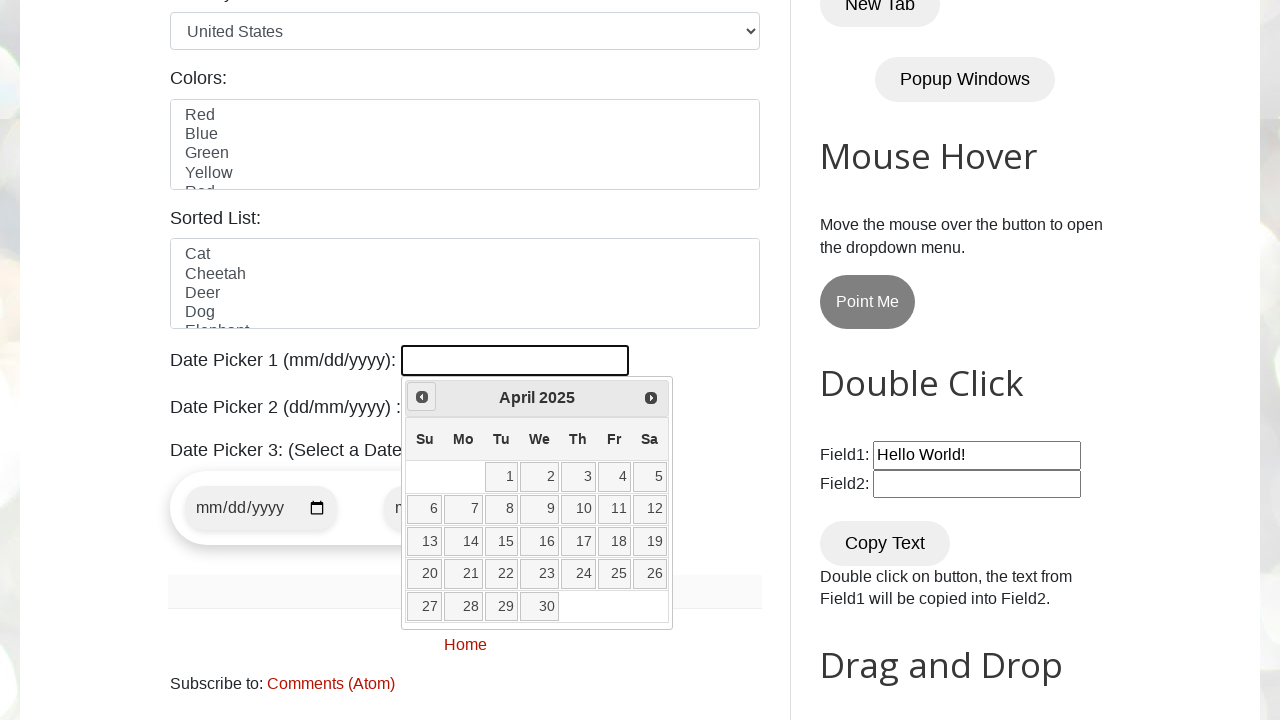

Retrieved current month: April
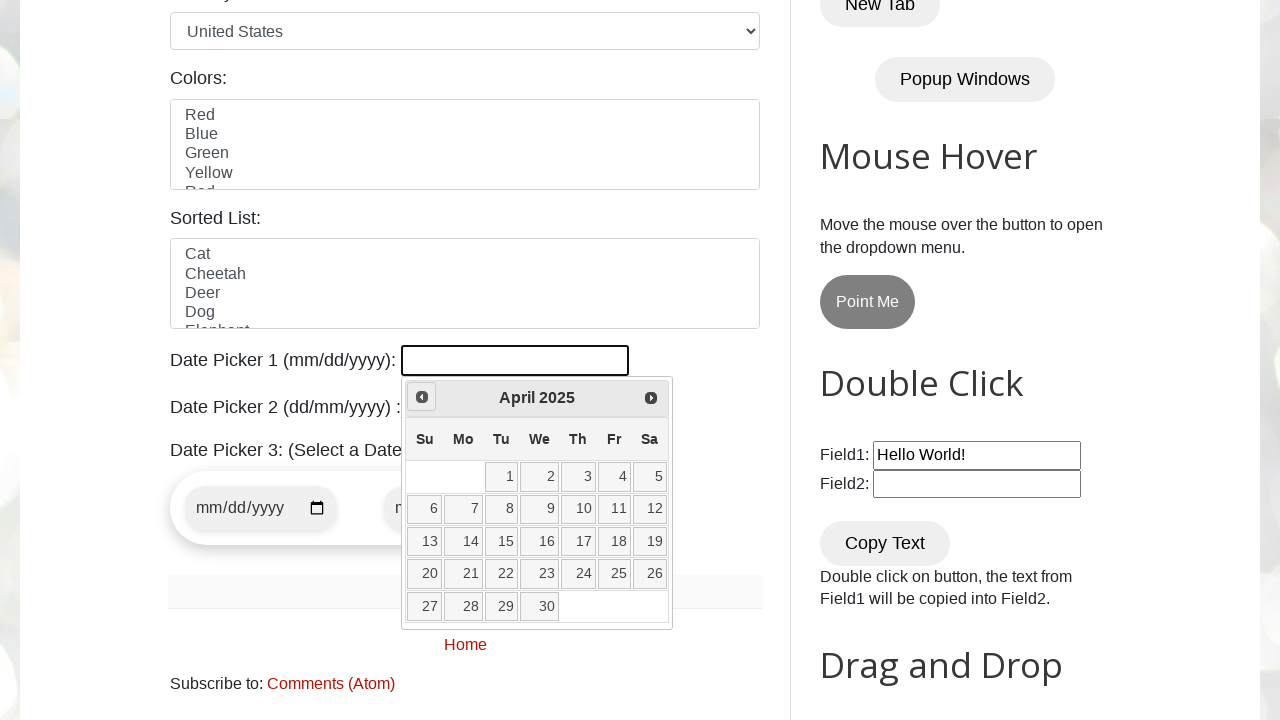

Clicked previous button to navigate to March 2024 at (422, 397) on [title="Prev"]
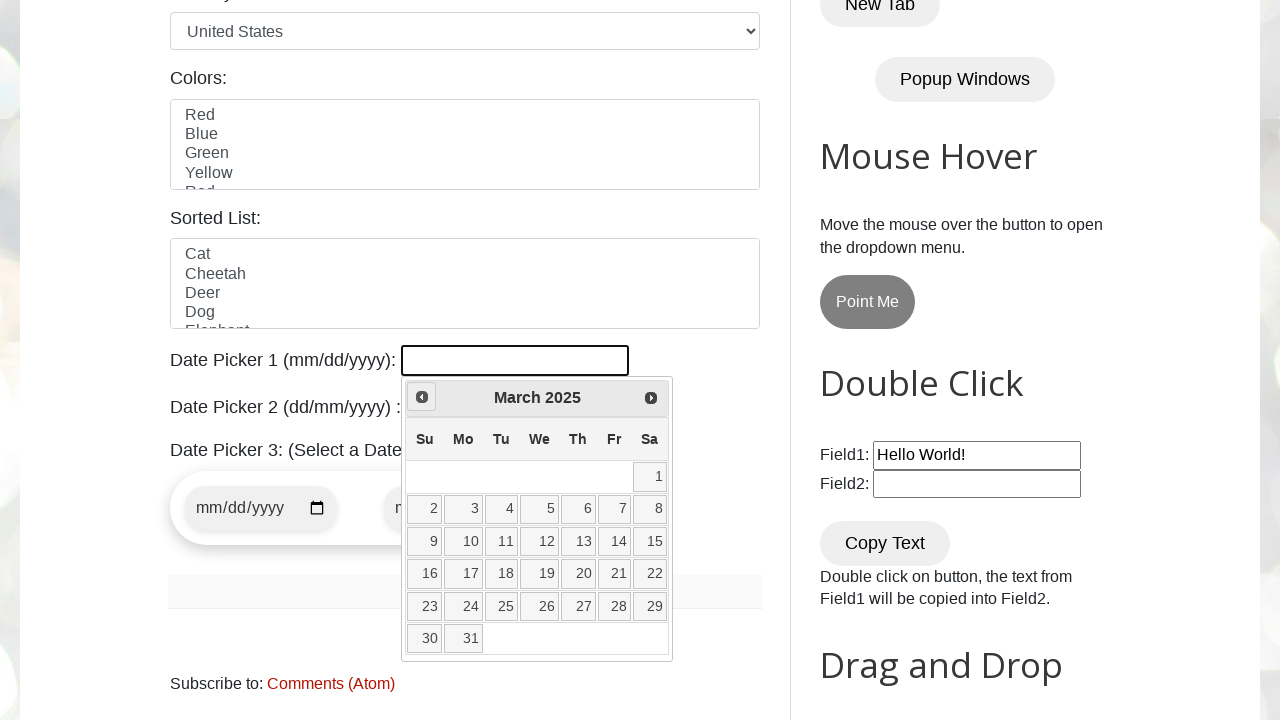

Retrieved current year: 2025
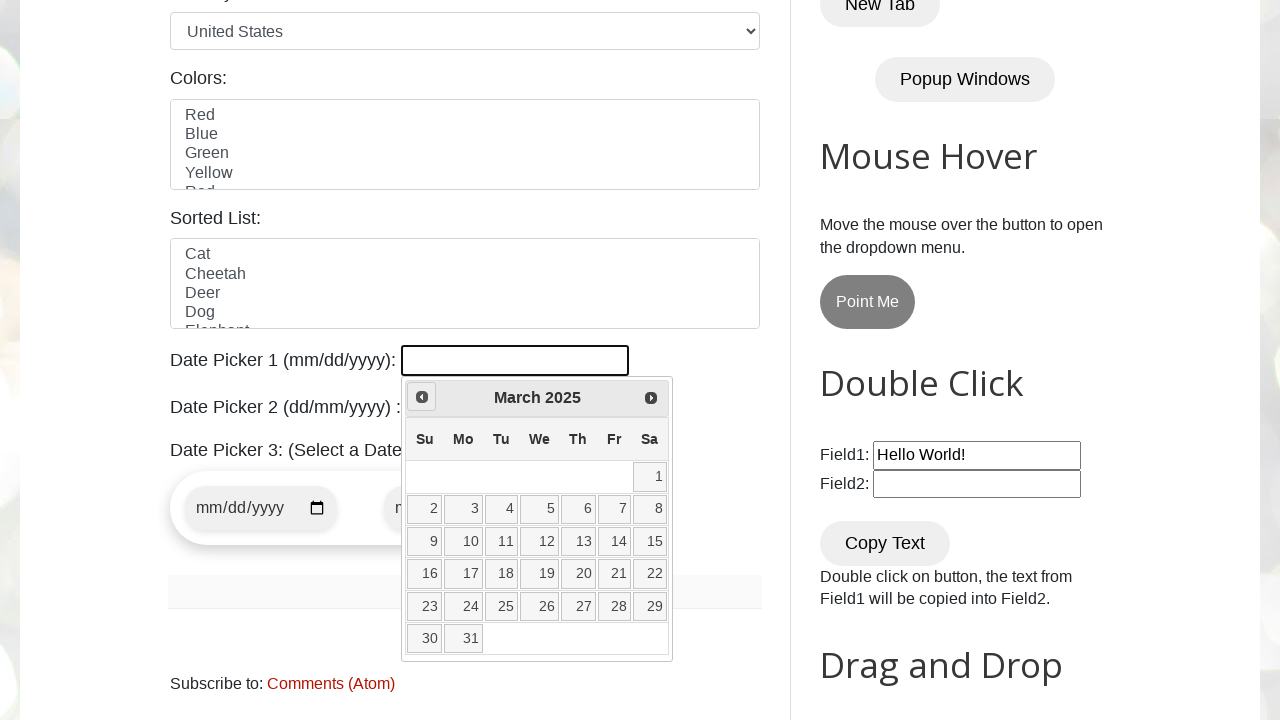

Retrieved current month: March
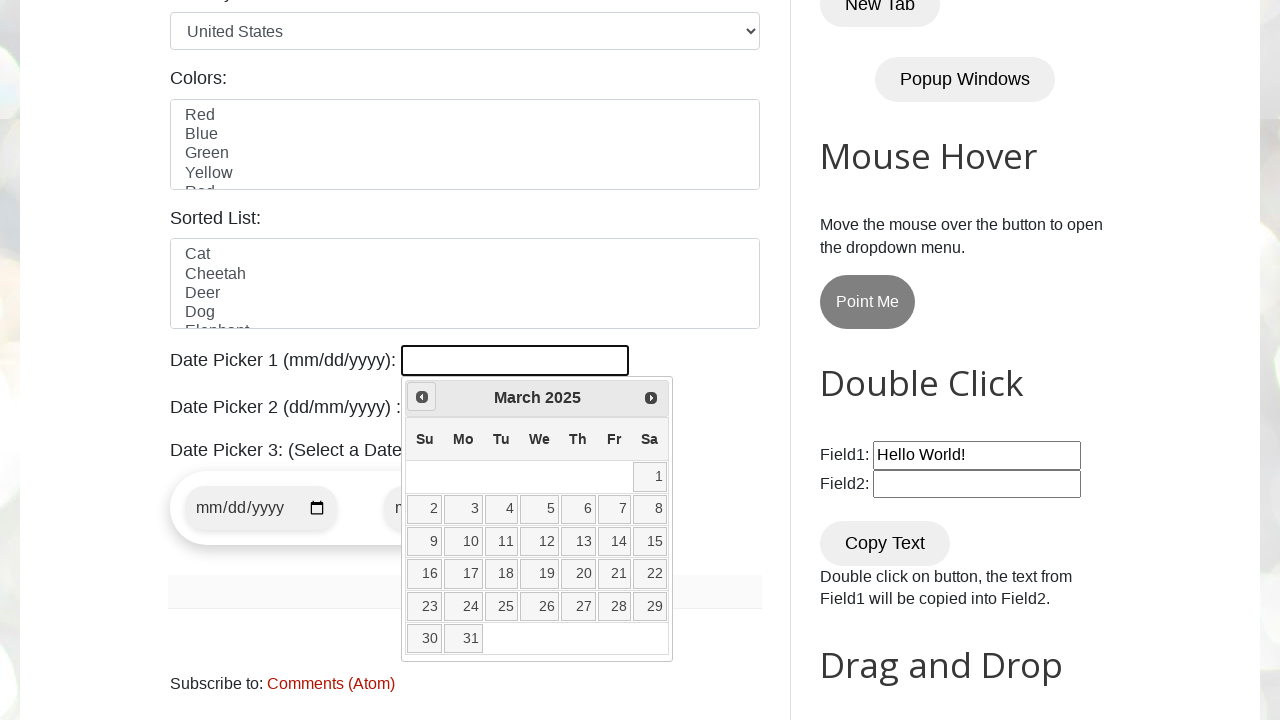

Clicked previous button to navigate to March 2024 at (422, 397) on [title="Prev"]
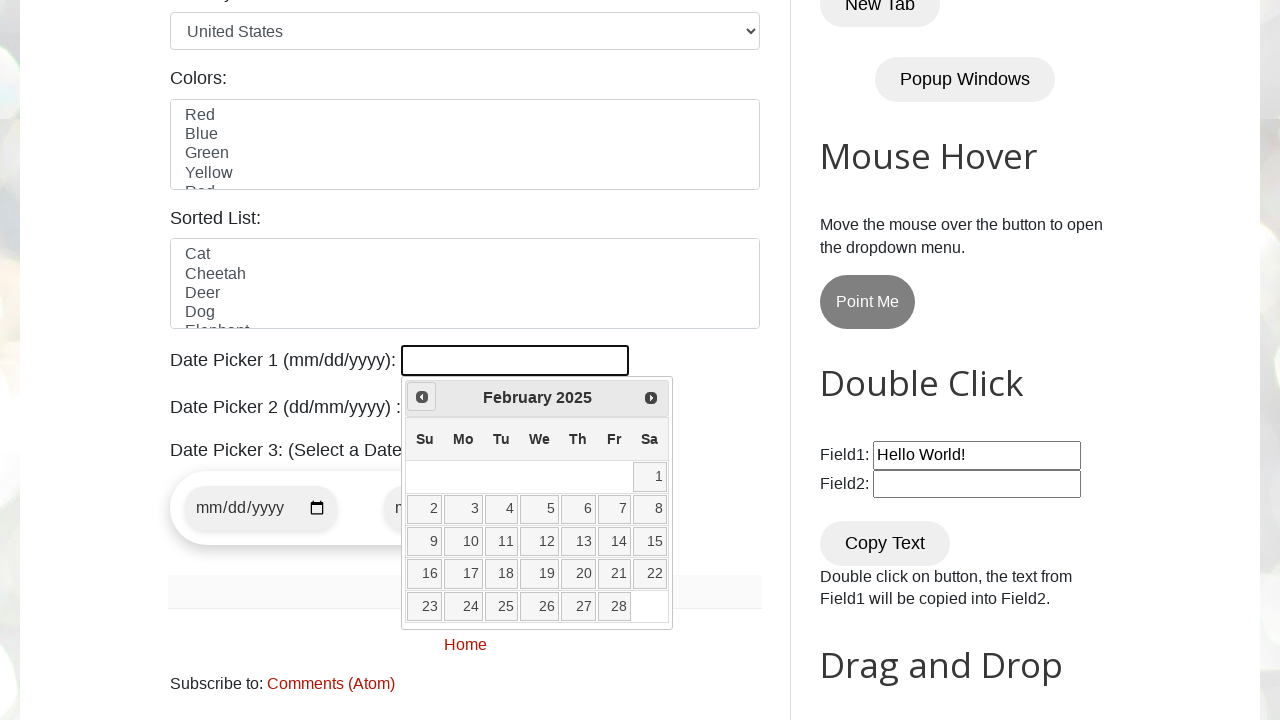

Retrieved current year: 2025
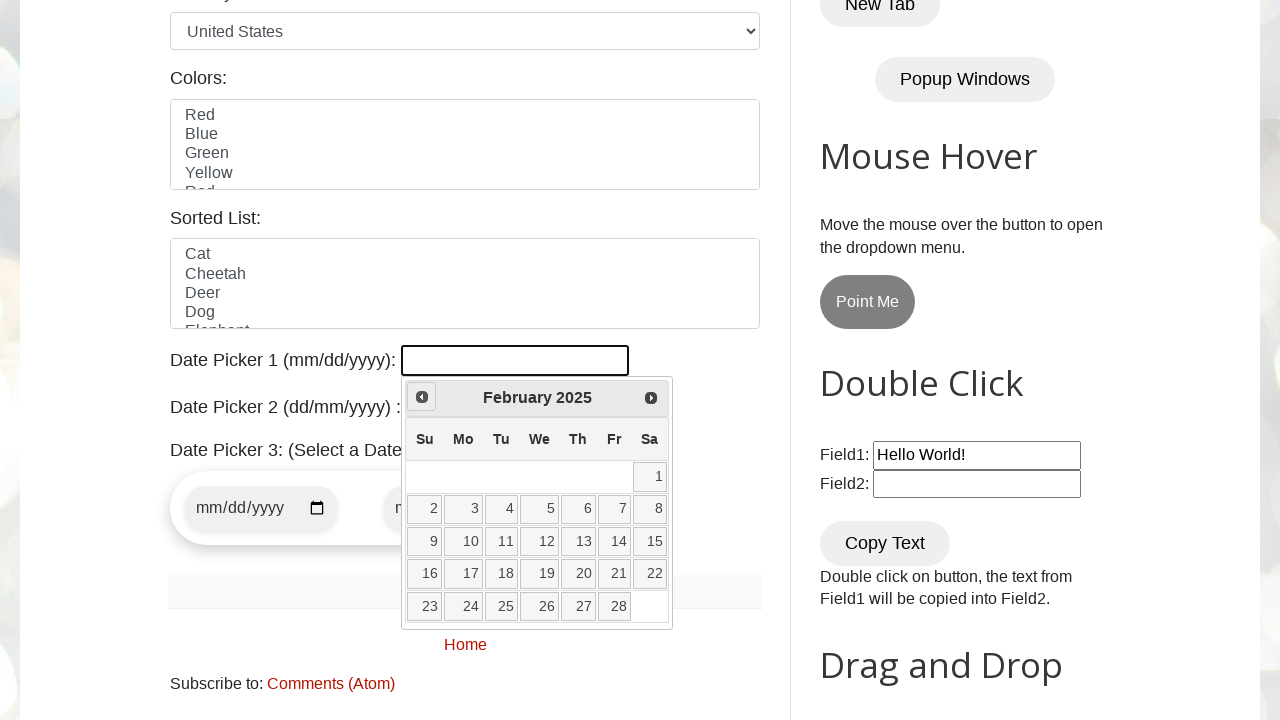

Retrieved current month: February
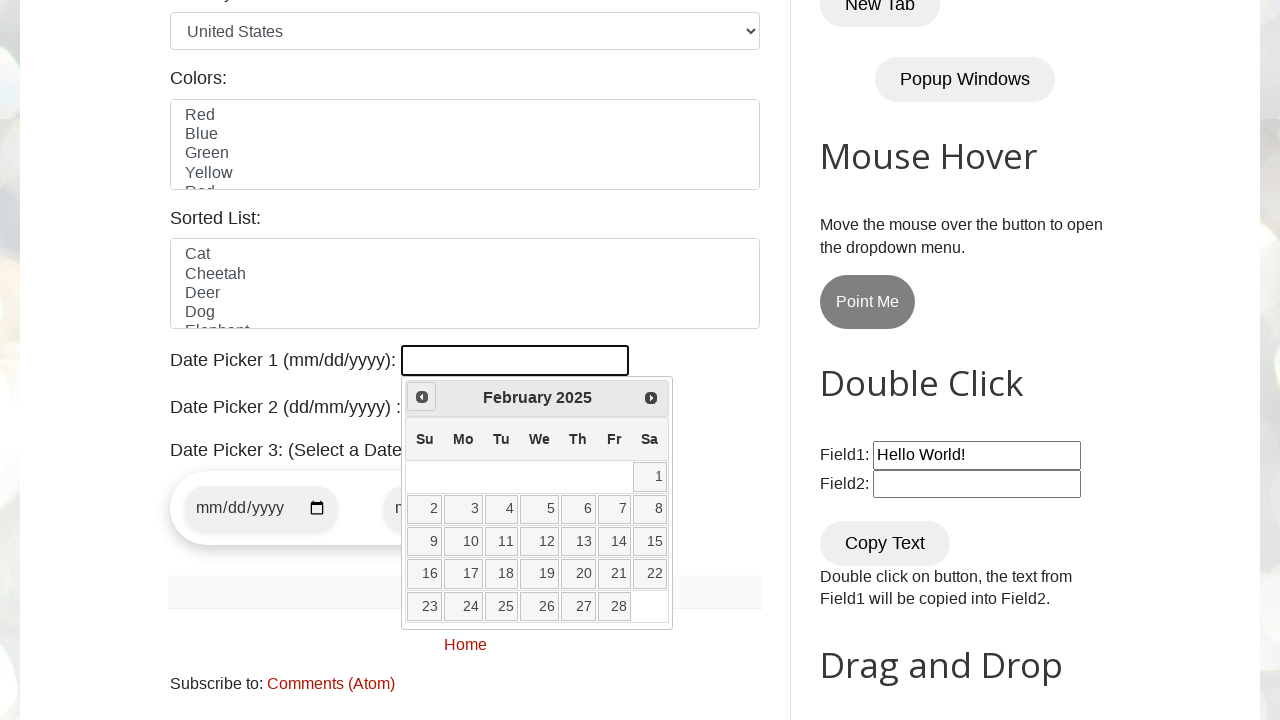

Clicked previous button to navigate to March 2024 at (422, 397) on [title="Prev"]
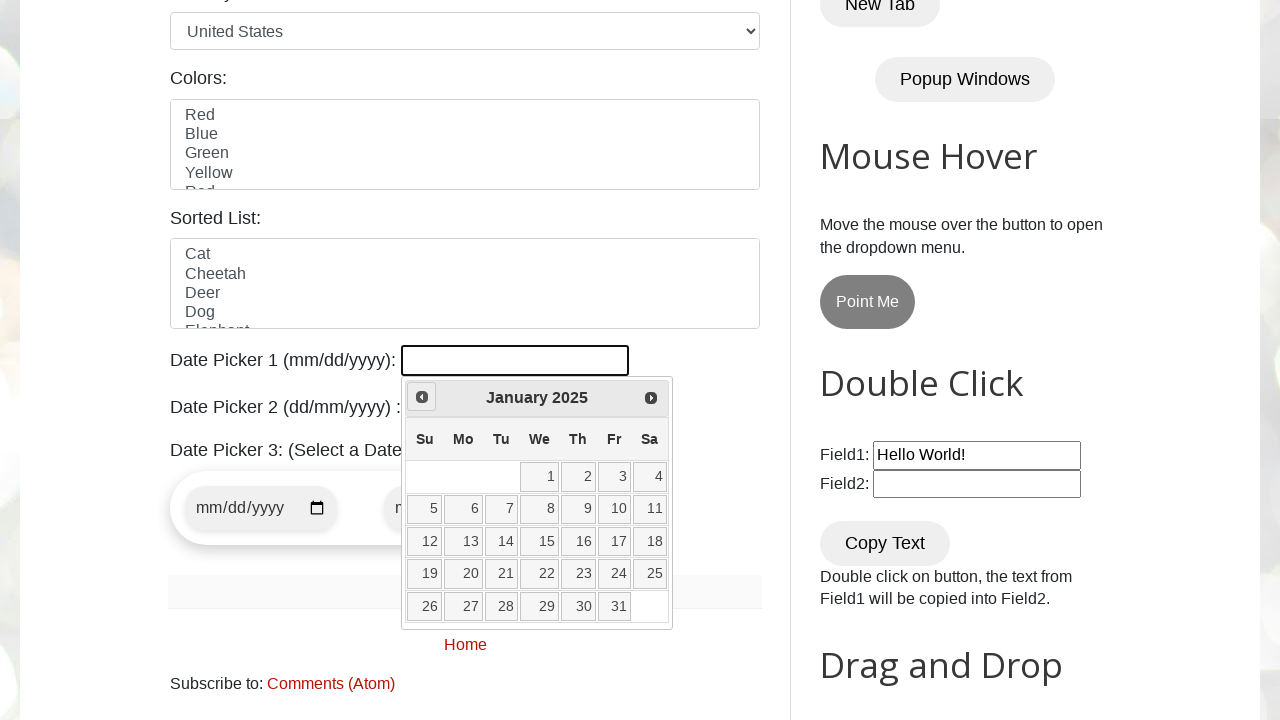

Retrieved current year: 2025
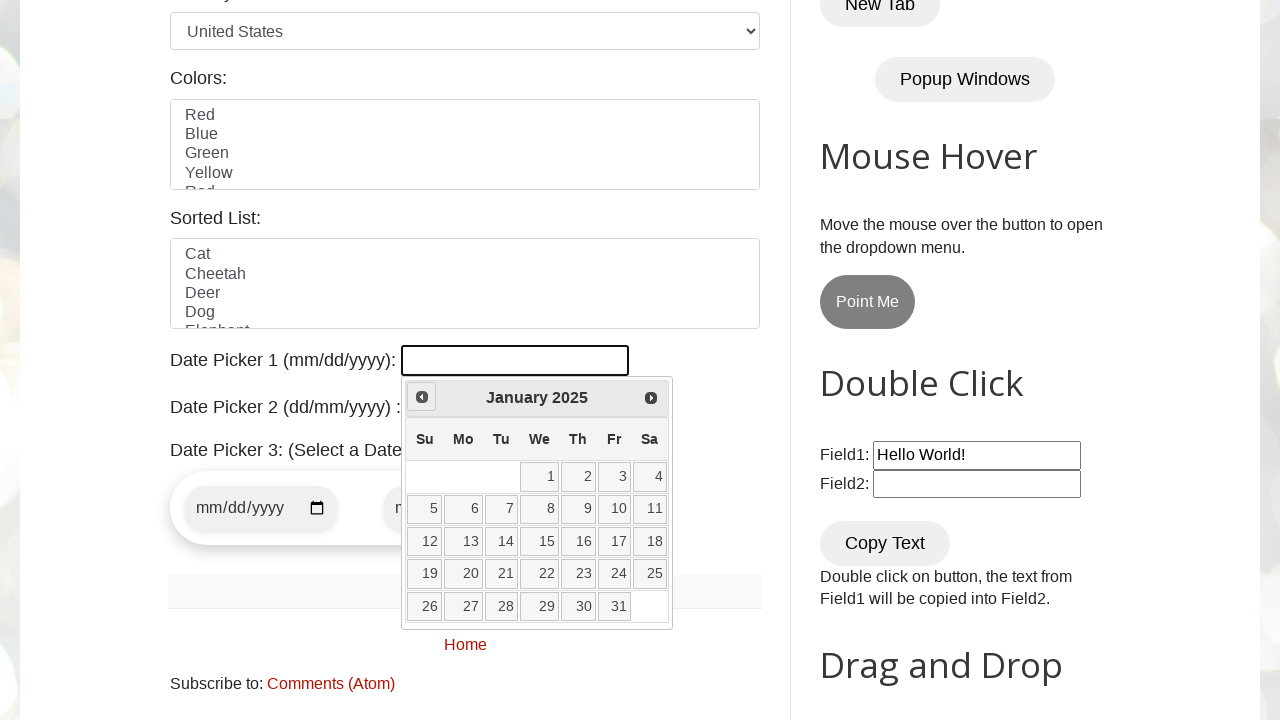

Retrieved current month: January
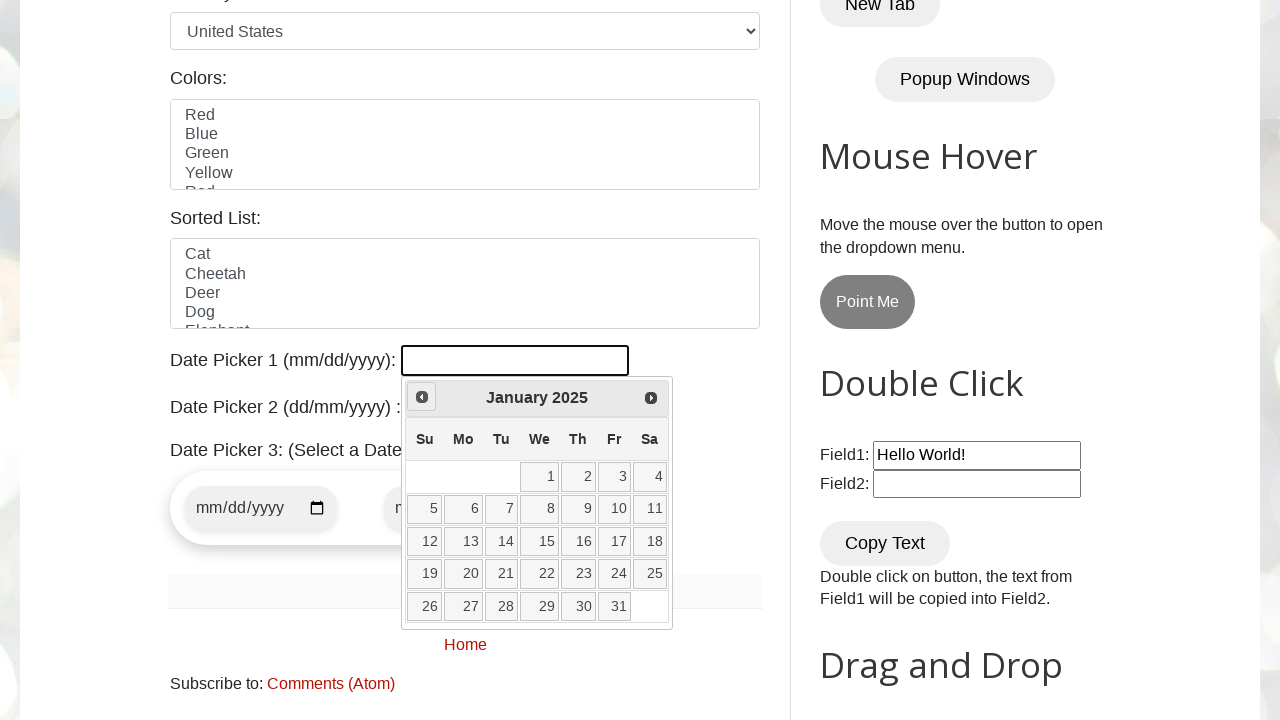

Clicked previous button to navigate to March 2024 at (422, 397) on [title="Prev"]
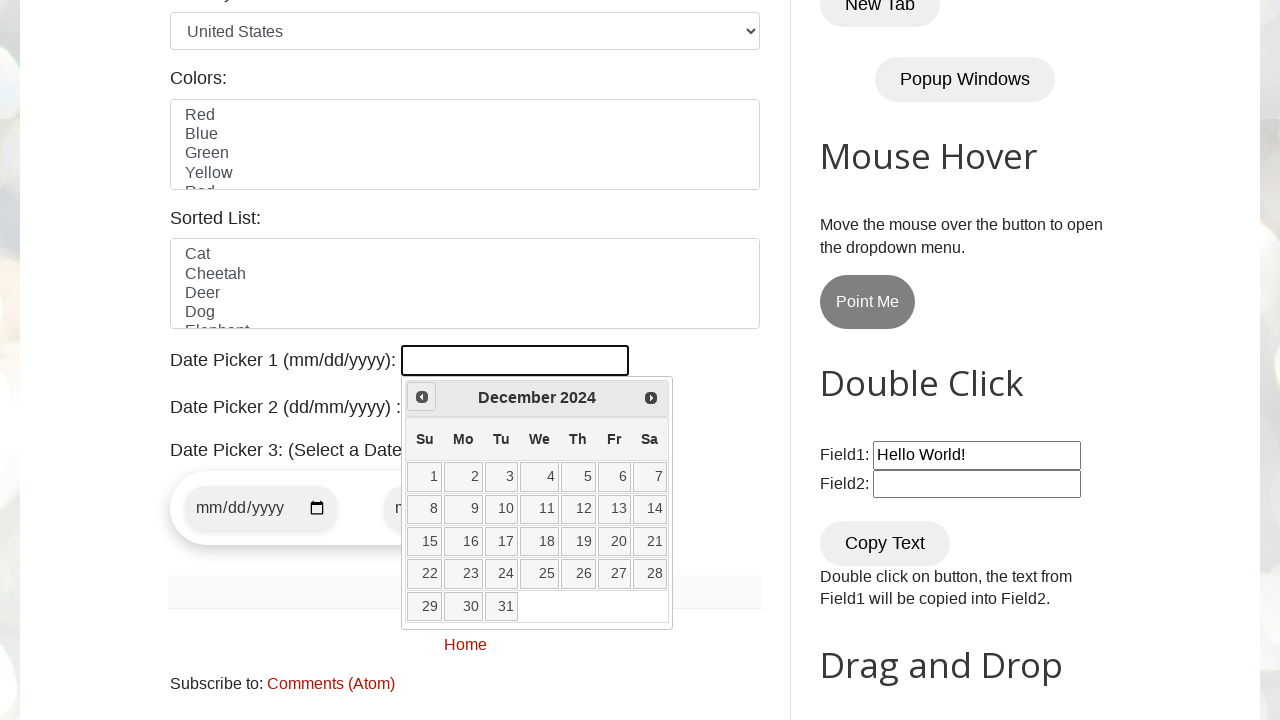

Retrieved current year: 2024
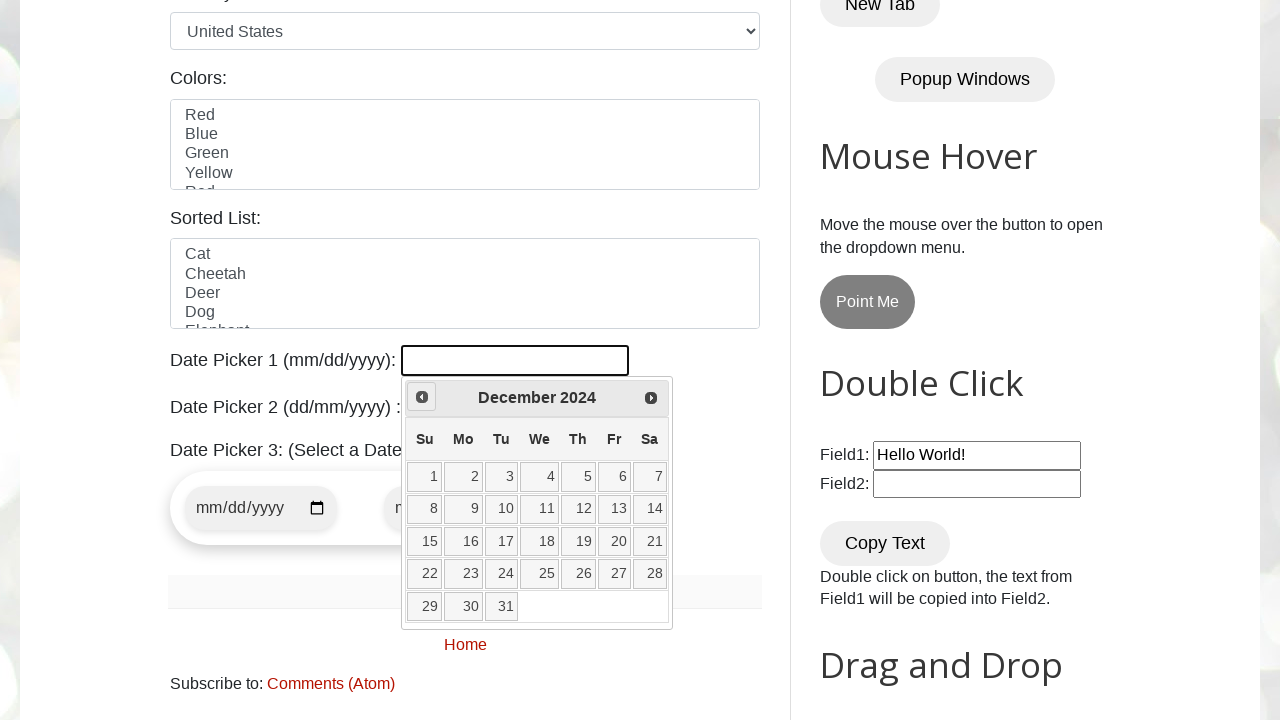

Retrieved current month: December
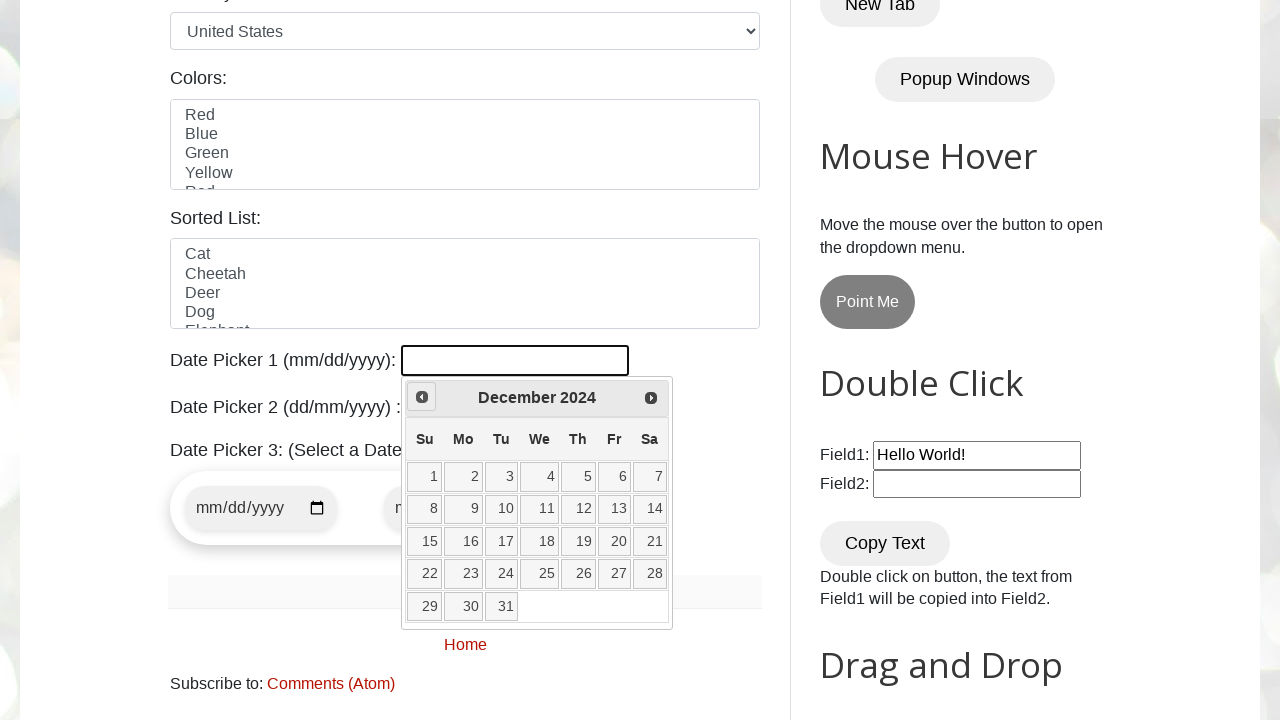

Clicked previous button to navigate to March 2024 at (422, 397) on [title="Prev"]
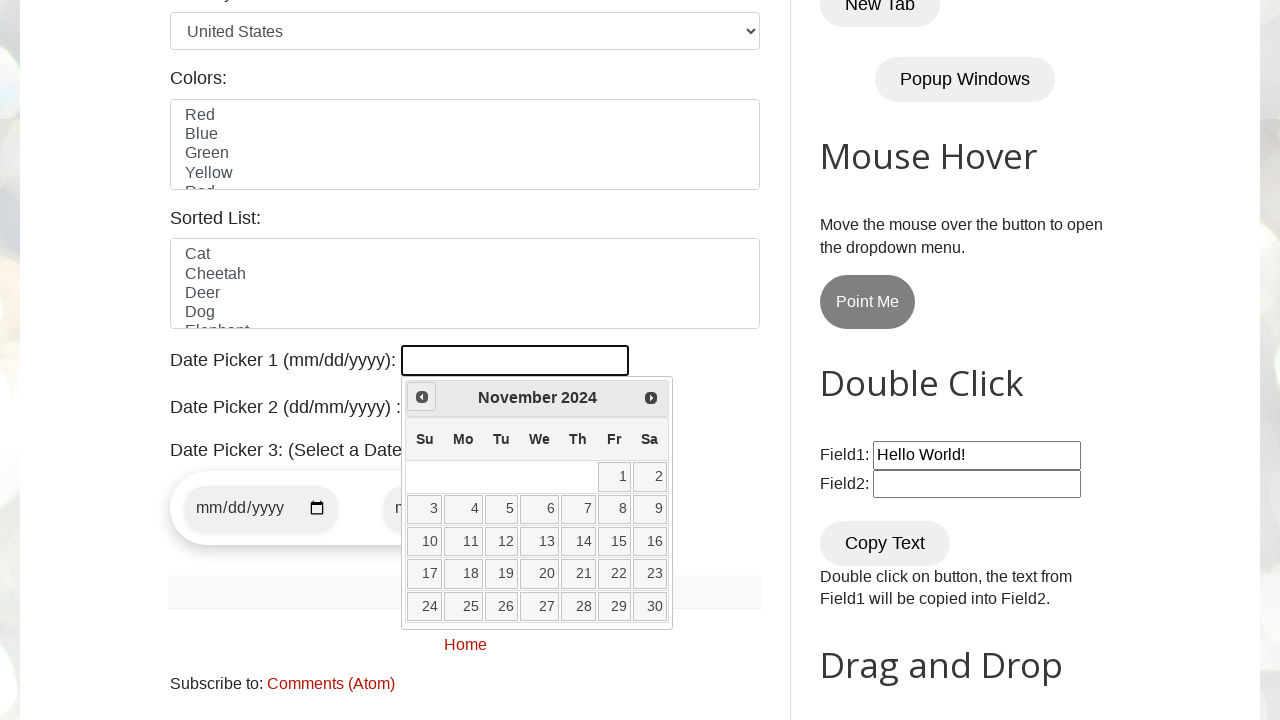

Retrieved current year: 2024
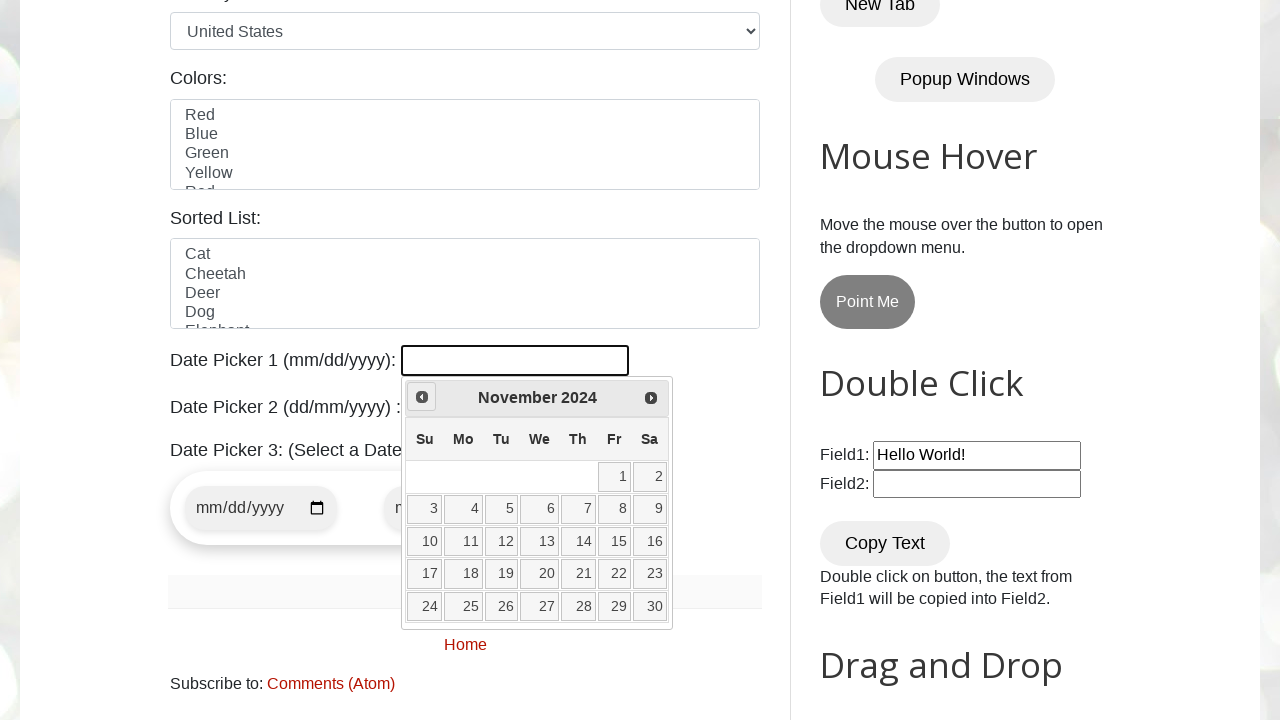

Retrieved current month: November
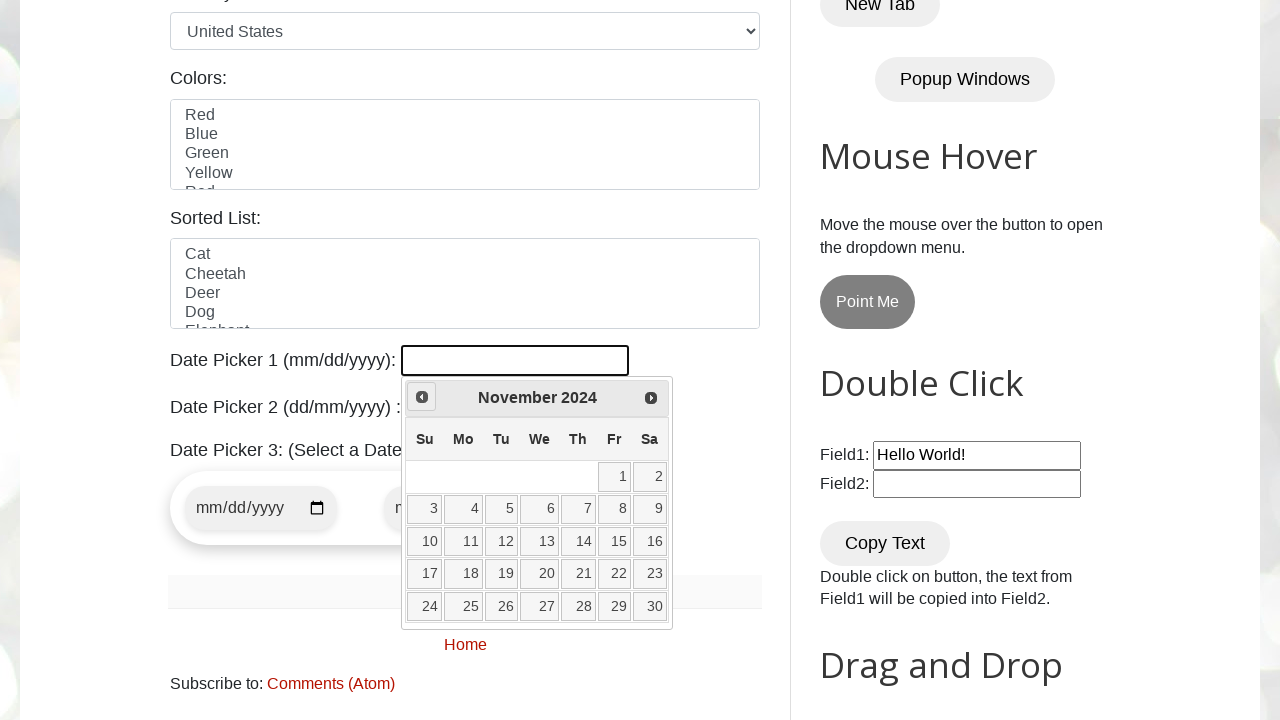

Clicked previous button to navigate to March 2024 at (422, 397) on [title="Prev"]
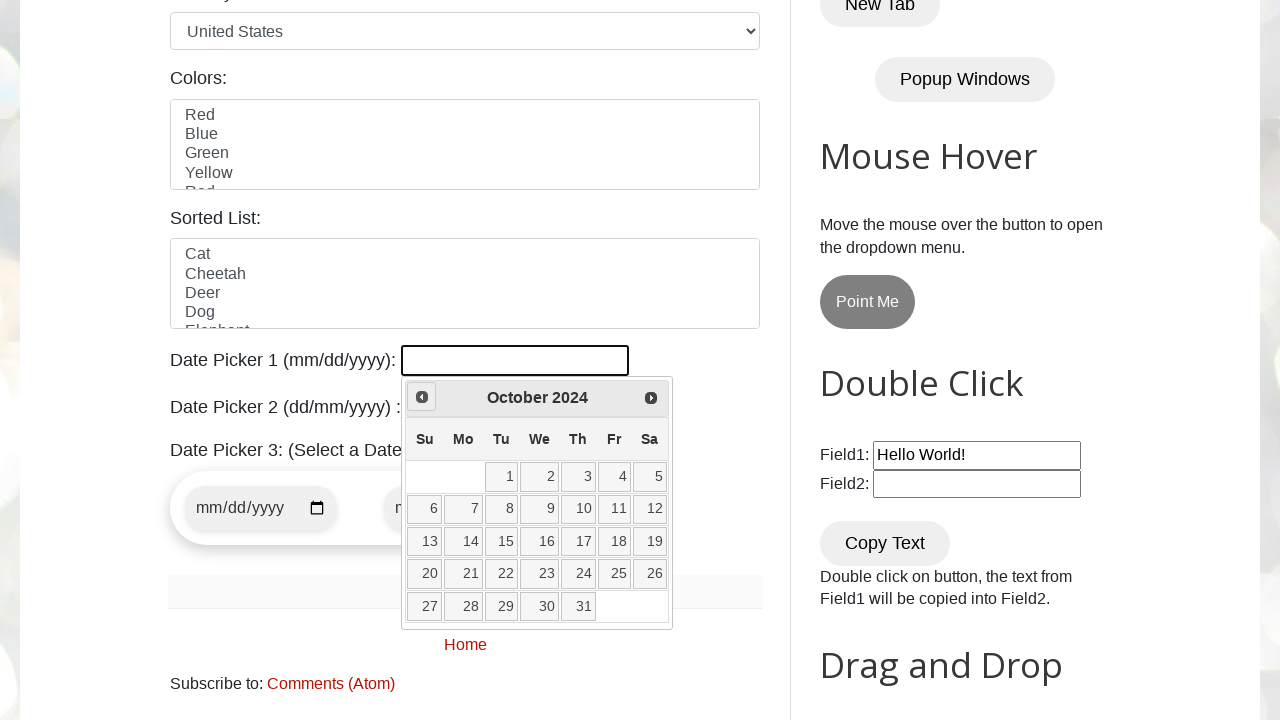

Retrieved current year: 2024
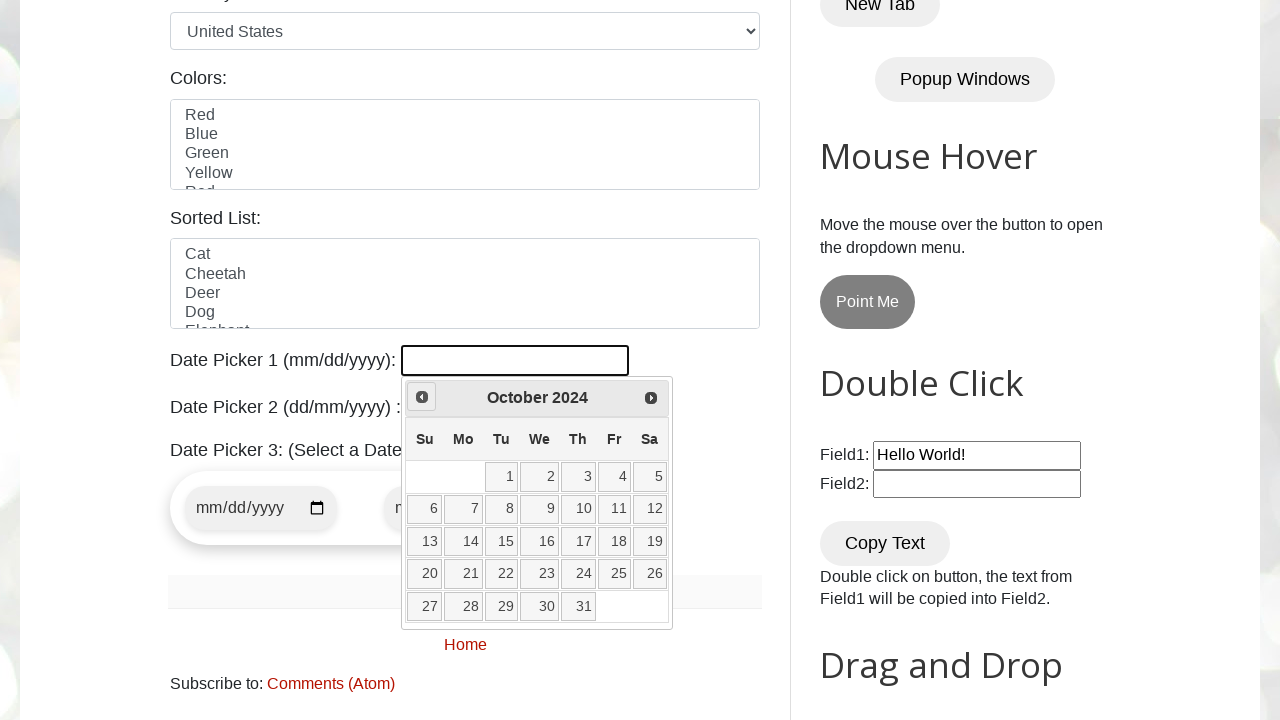

Retrieved current month: October
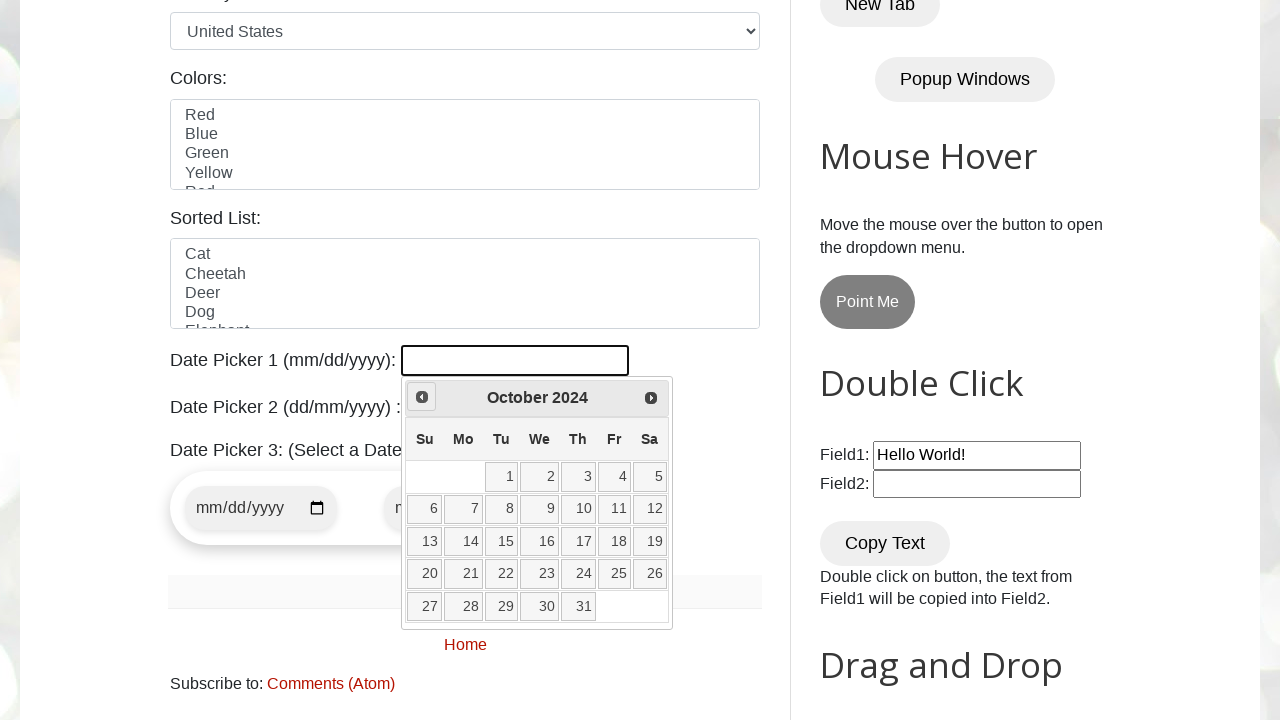

Clicked previous button to navigate to March 2024 at (422, 397) on [title="Prev"]
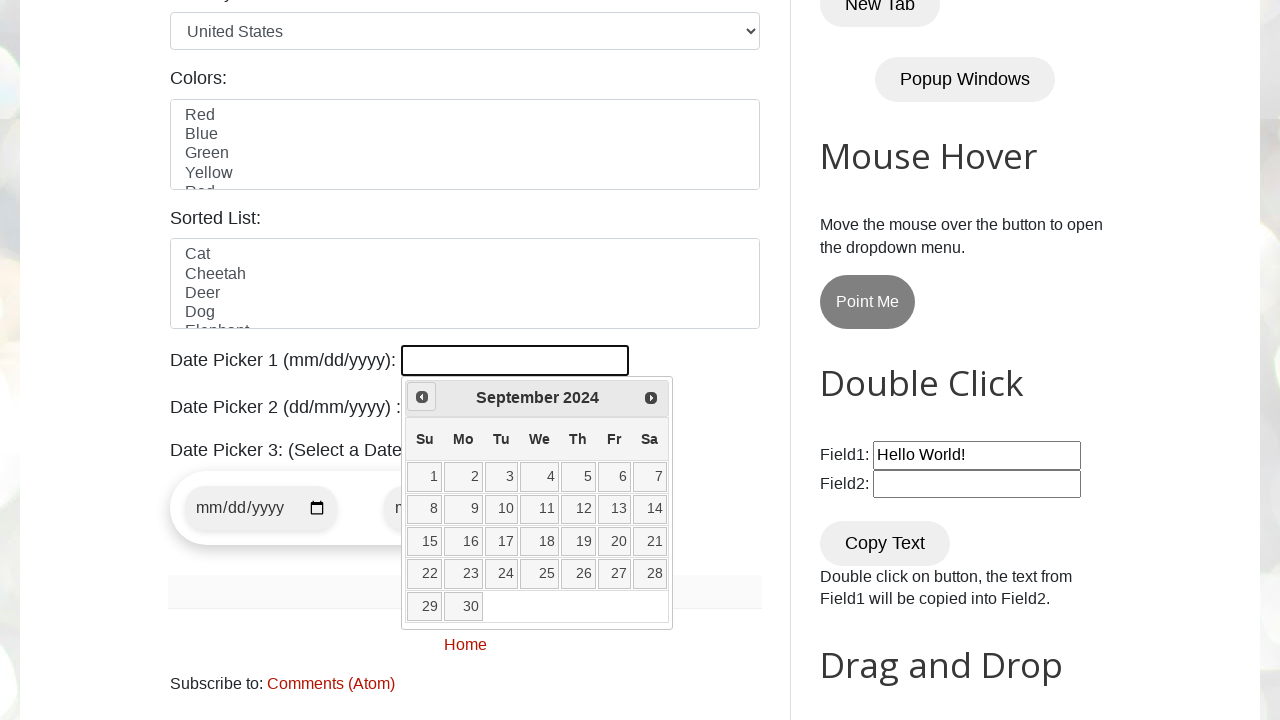

Retrieved current year: 2024
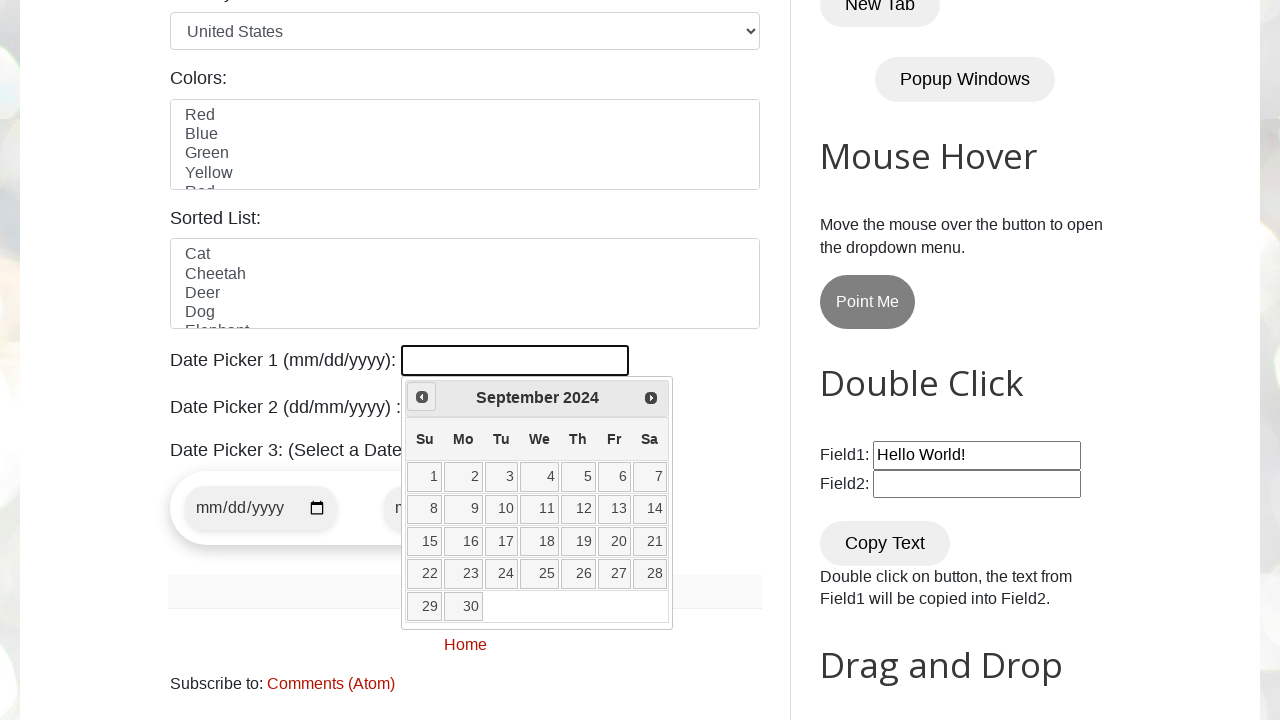

Retrieved current month: September
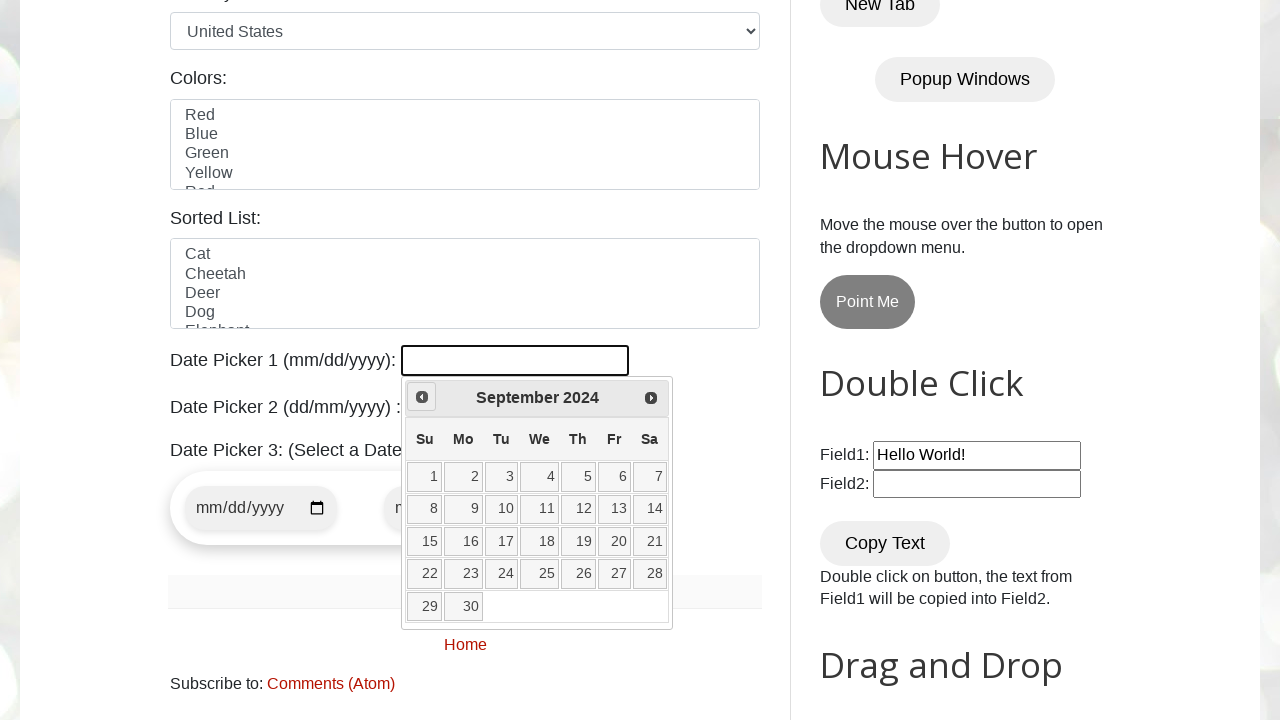

Clicked previous button to navigate to March 2024 at (422, 397) on [title="Prev"]
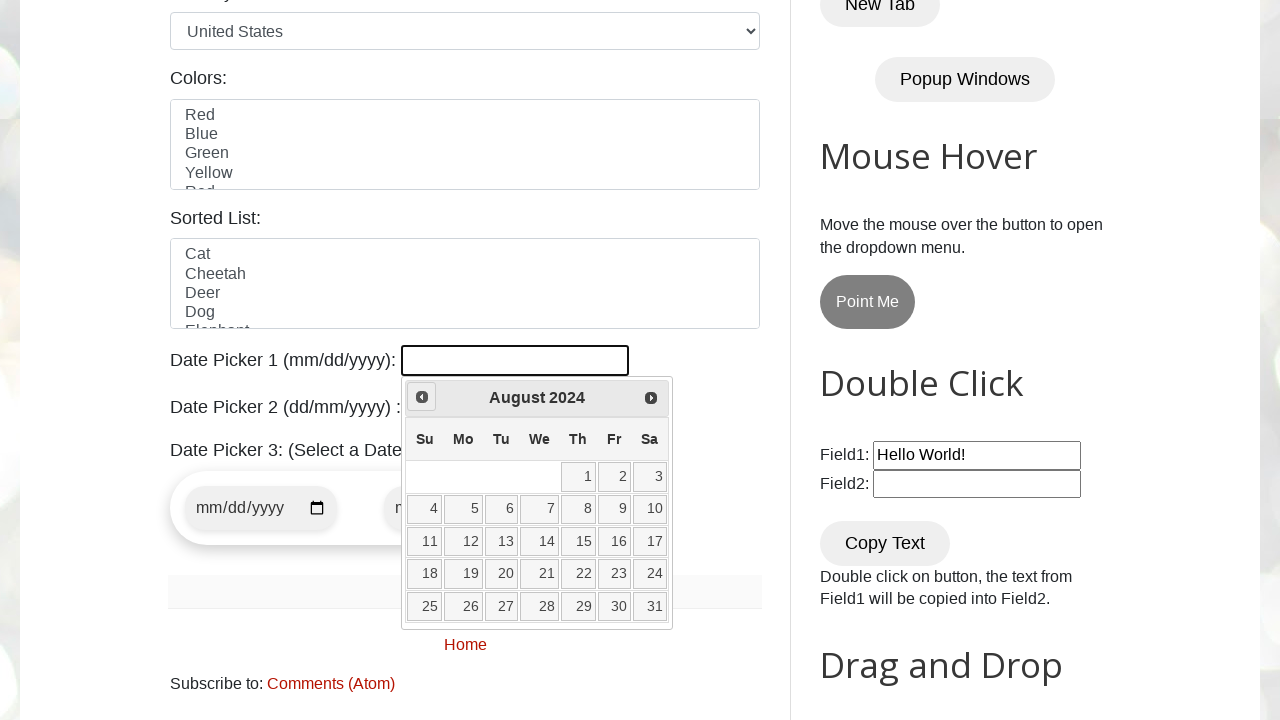

Retrieved current year: 2024
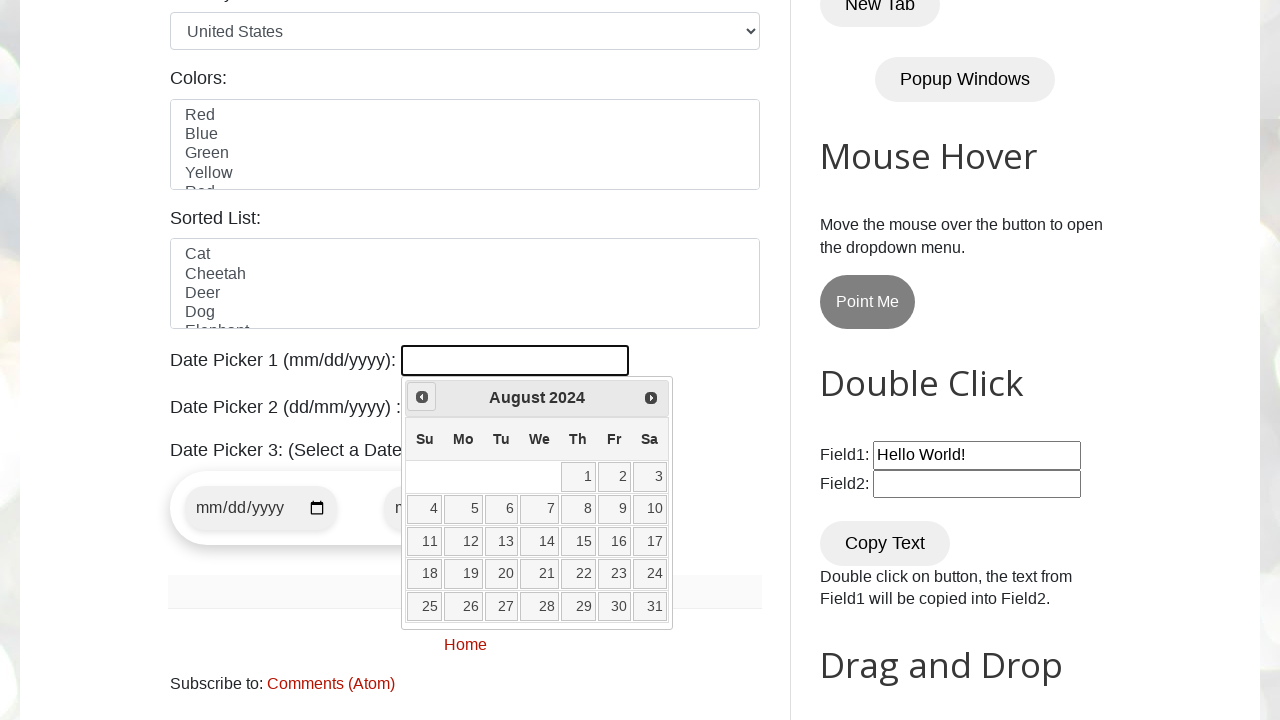

Retrieved current month: August
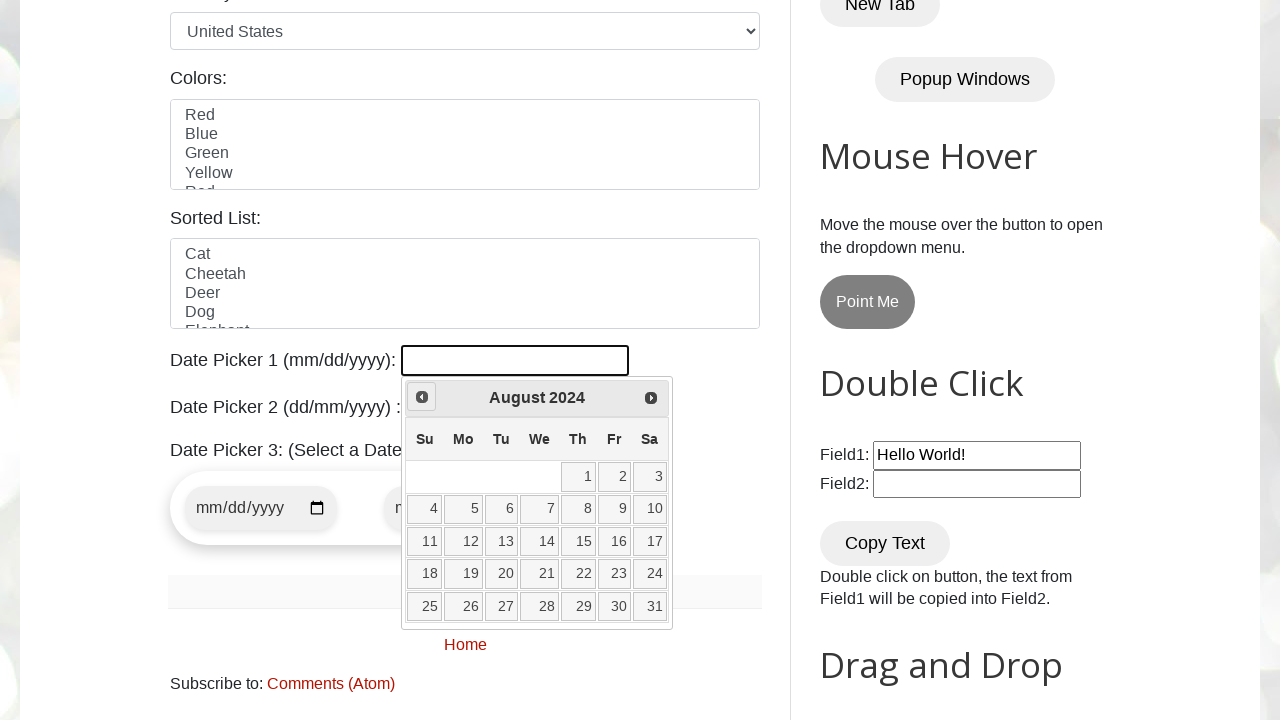

Clicked previous button to navigate to March 2024 at (422, 397) on [title="Prev"]
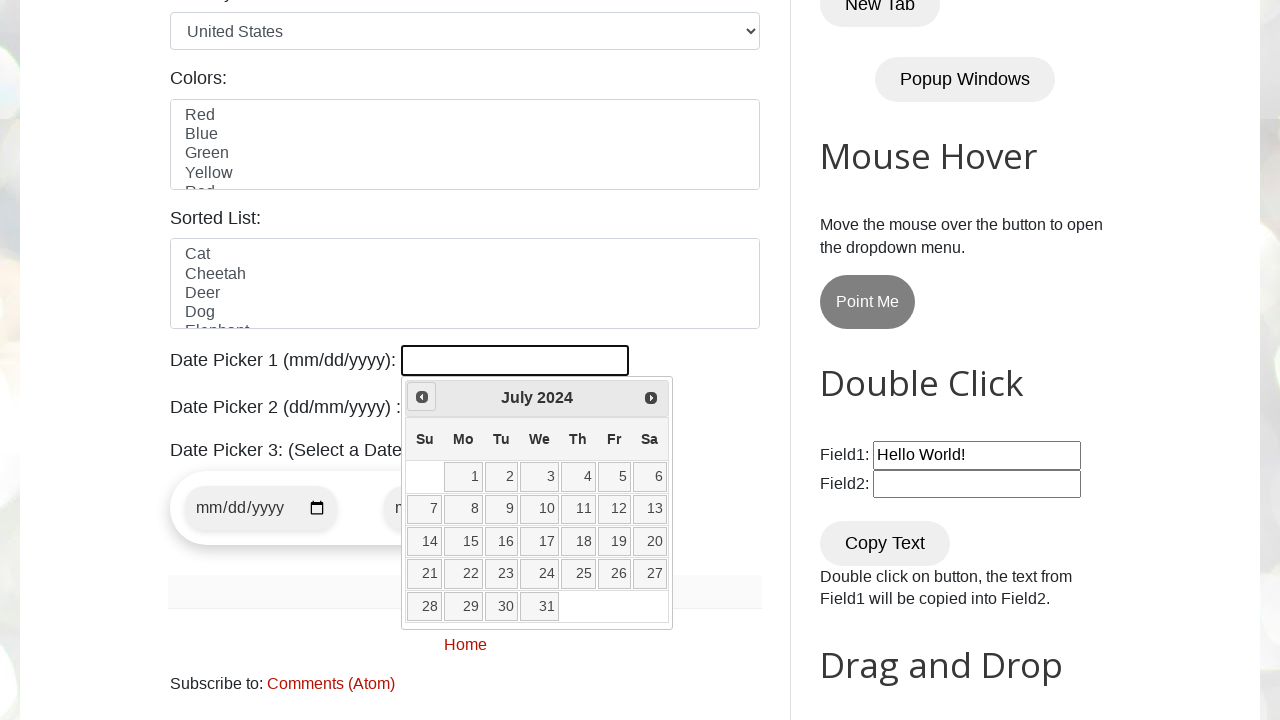

Retrieved current year: 2024
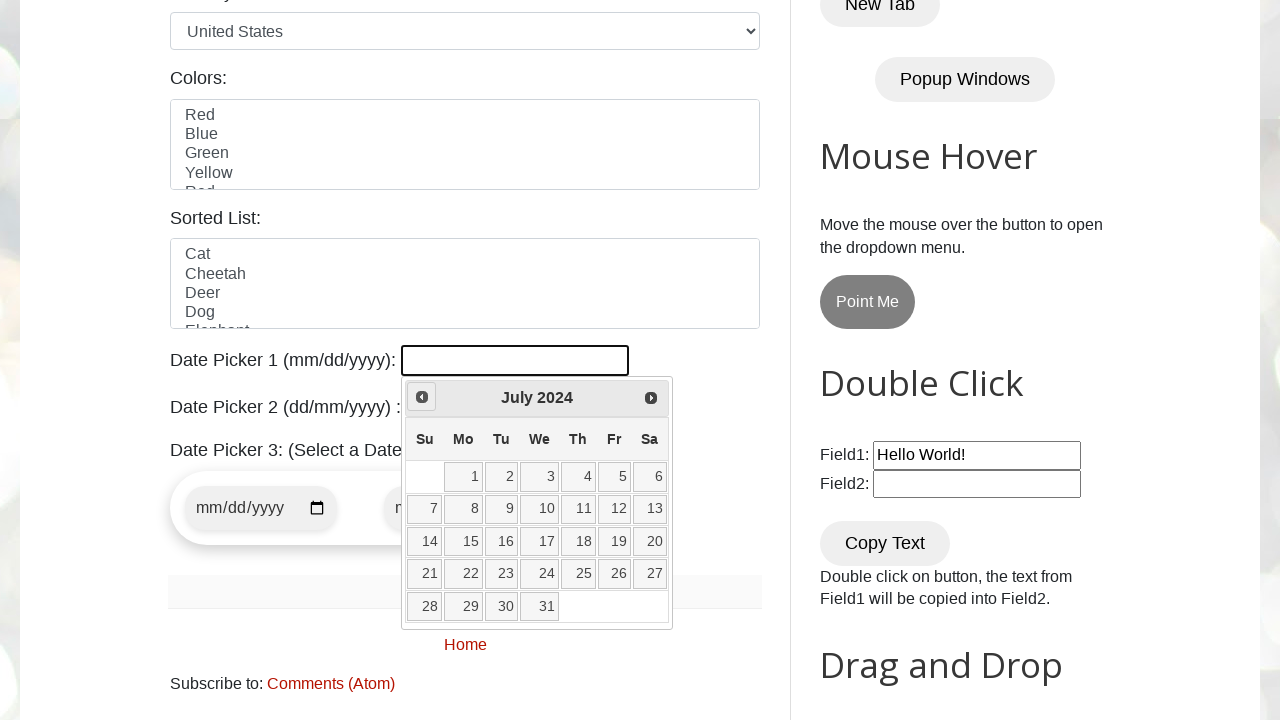

Retrieved current month: July
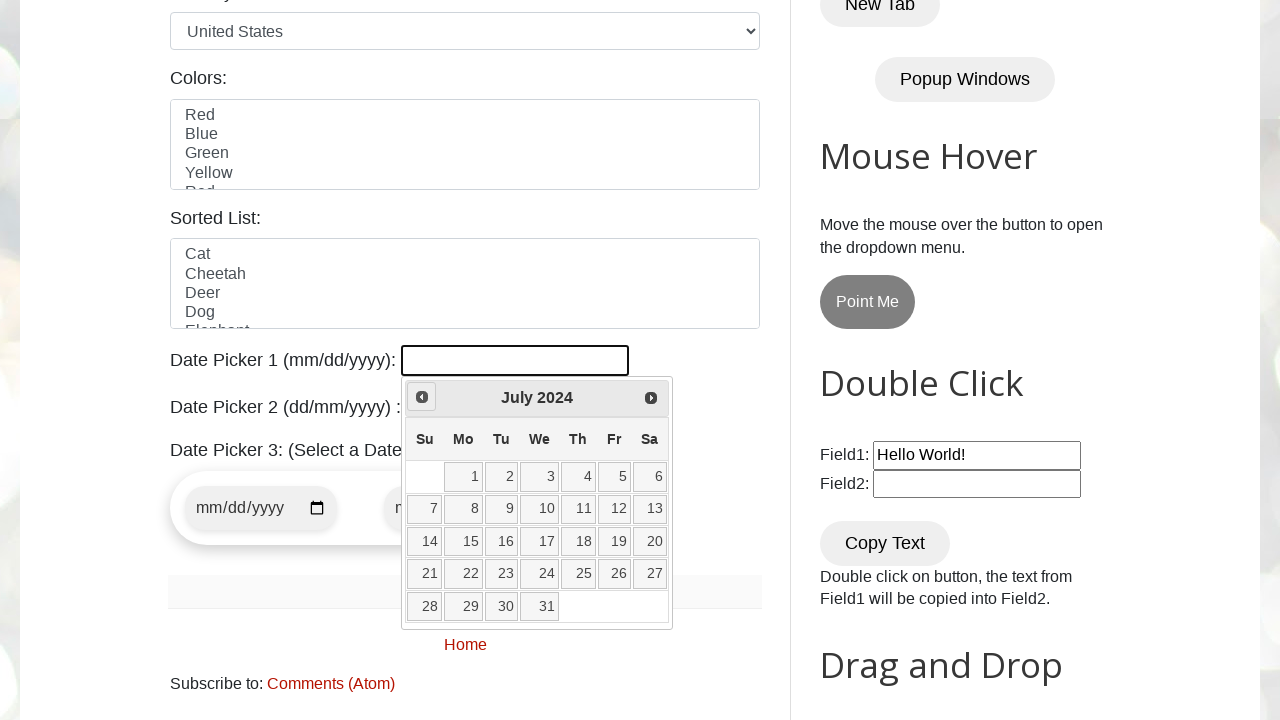

Clicked previous button to navigate to March 2024 at (422, 397) on [title="Prev"]
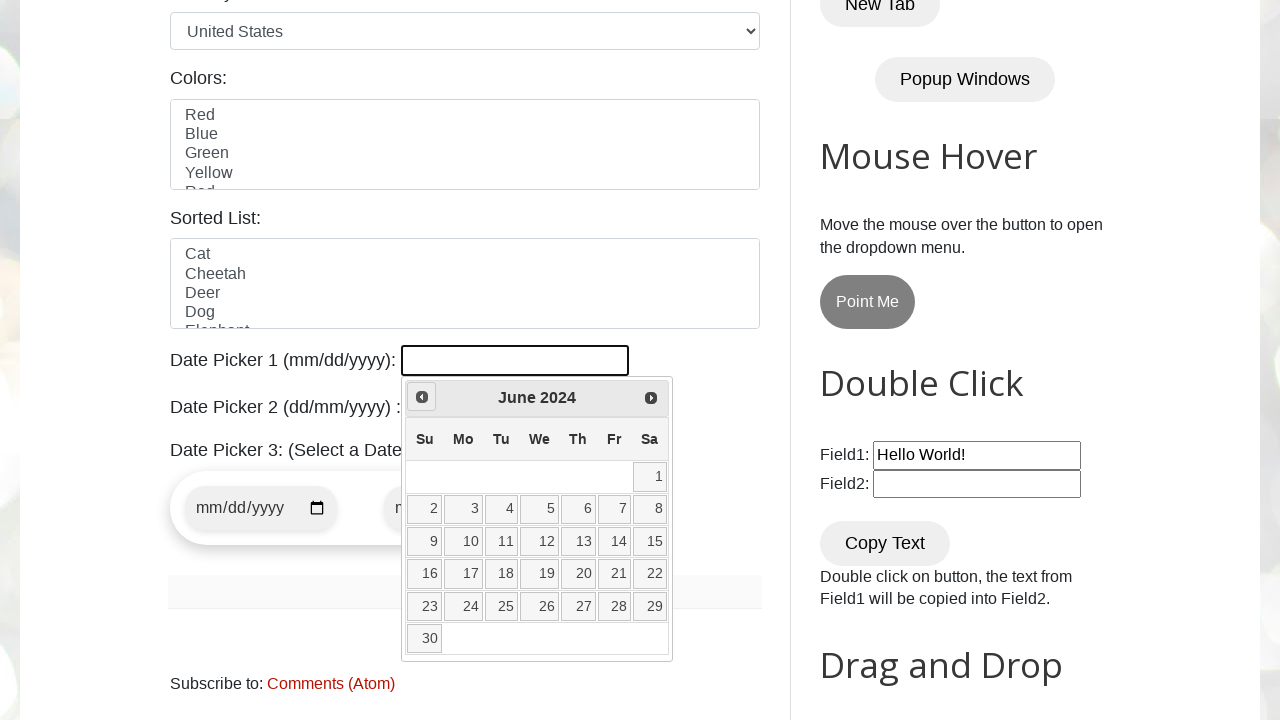

Retrieved current year: 2024
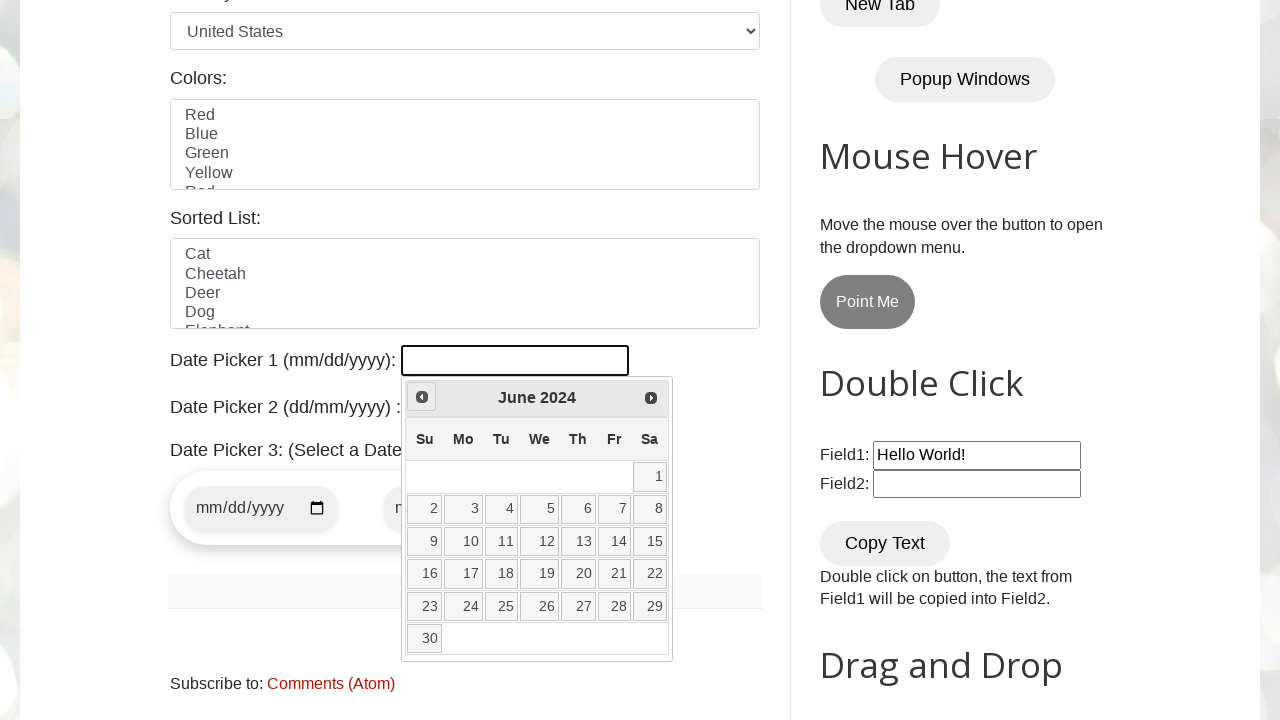

Retrieved current month: June
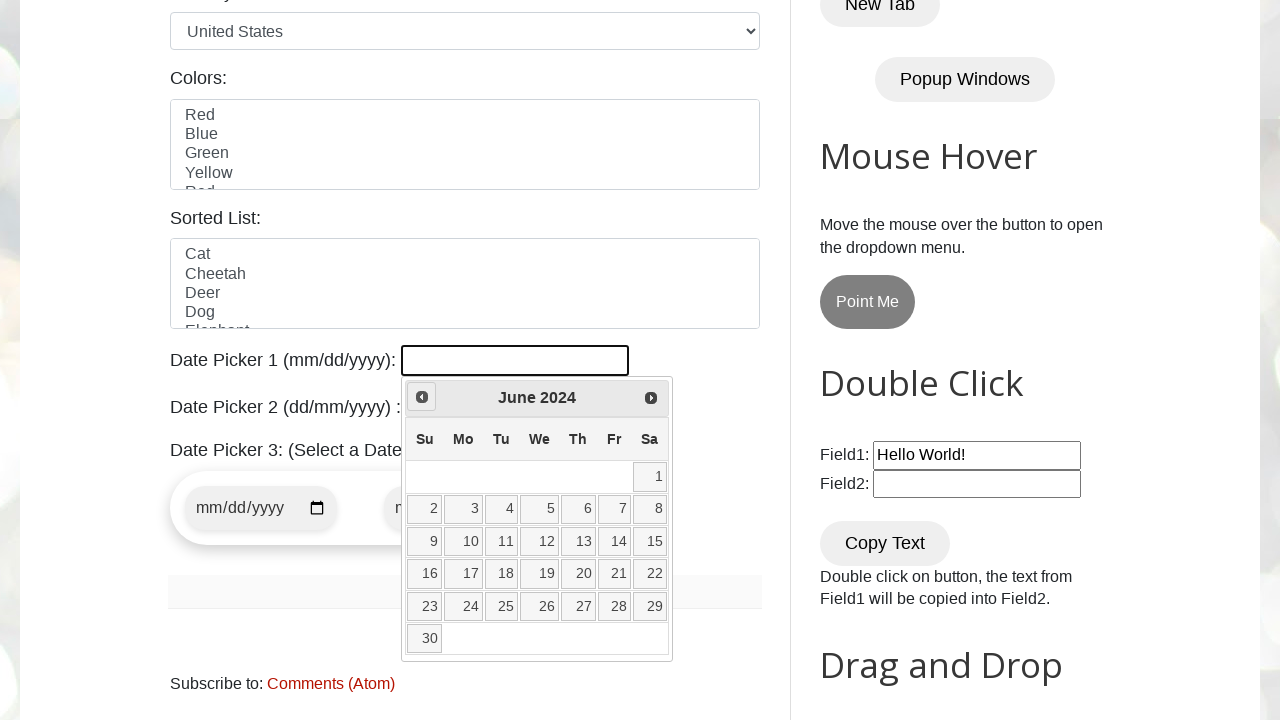

Clicked previous button to navigate to March 2024 at (422, 397) on [title="Prev"]
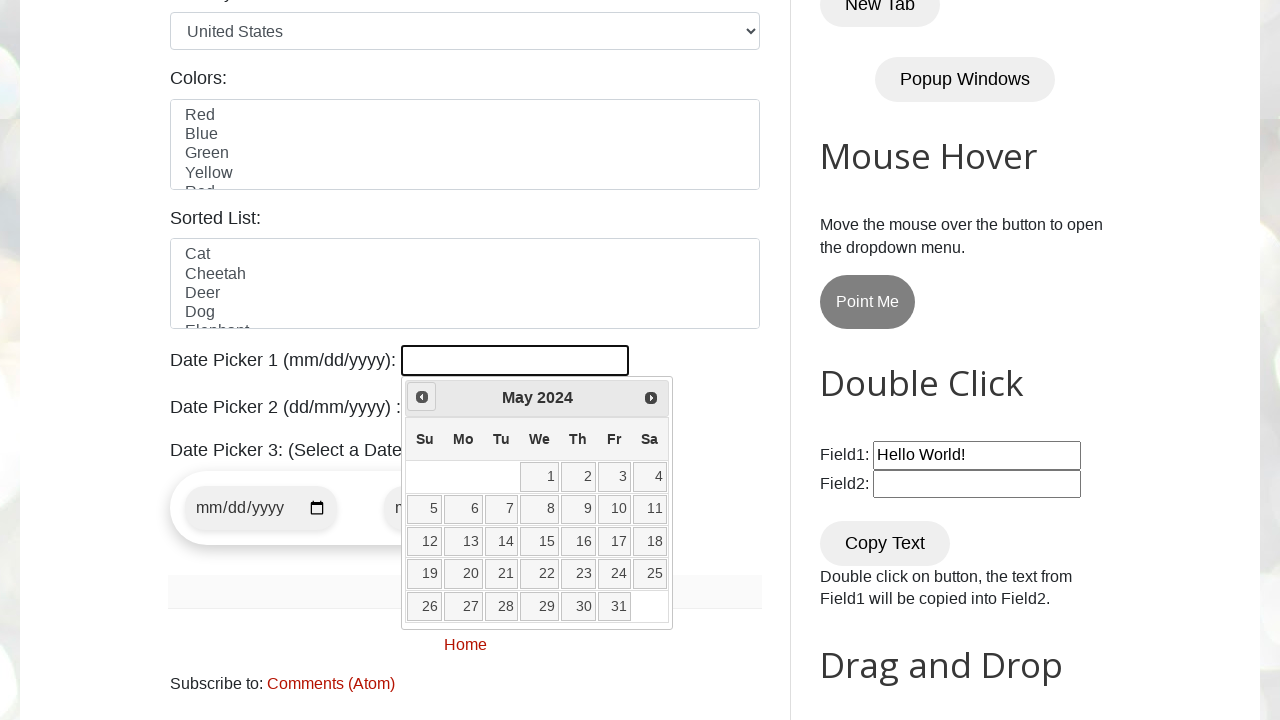

Retrieved current year: 2024
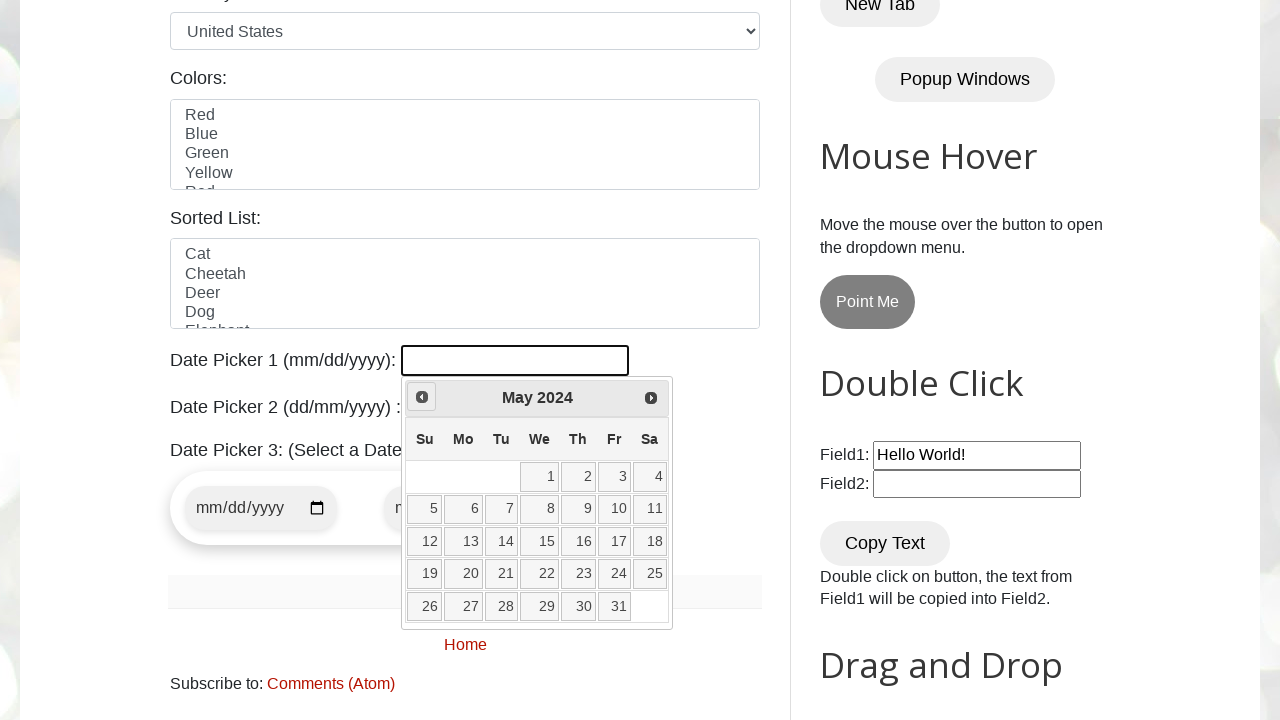

Retrieved current month: May
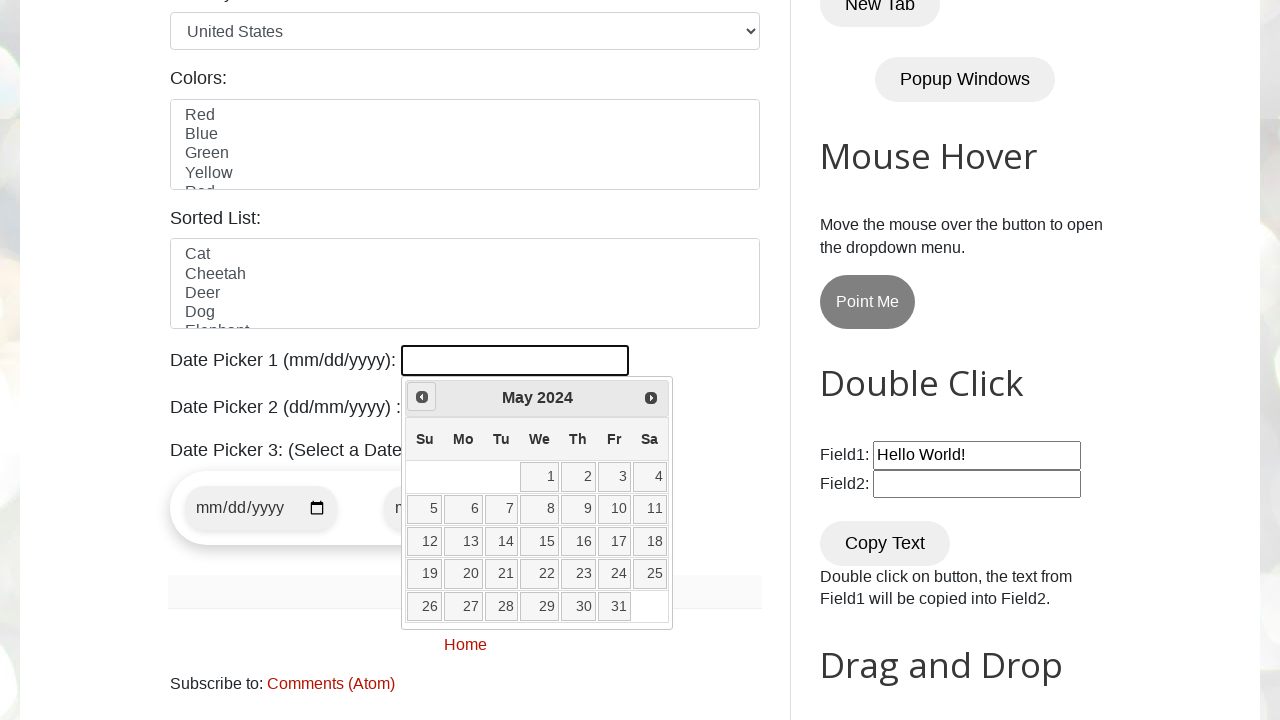

Clicked previous button to navigate to March 2024 at (422, 397) on [title="Prev"]
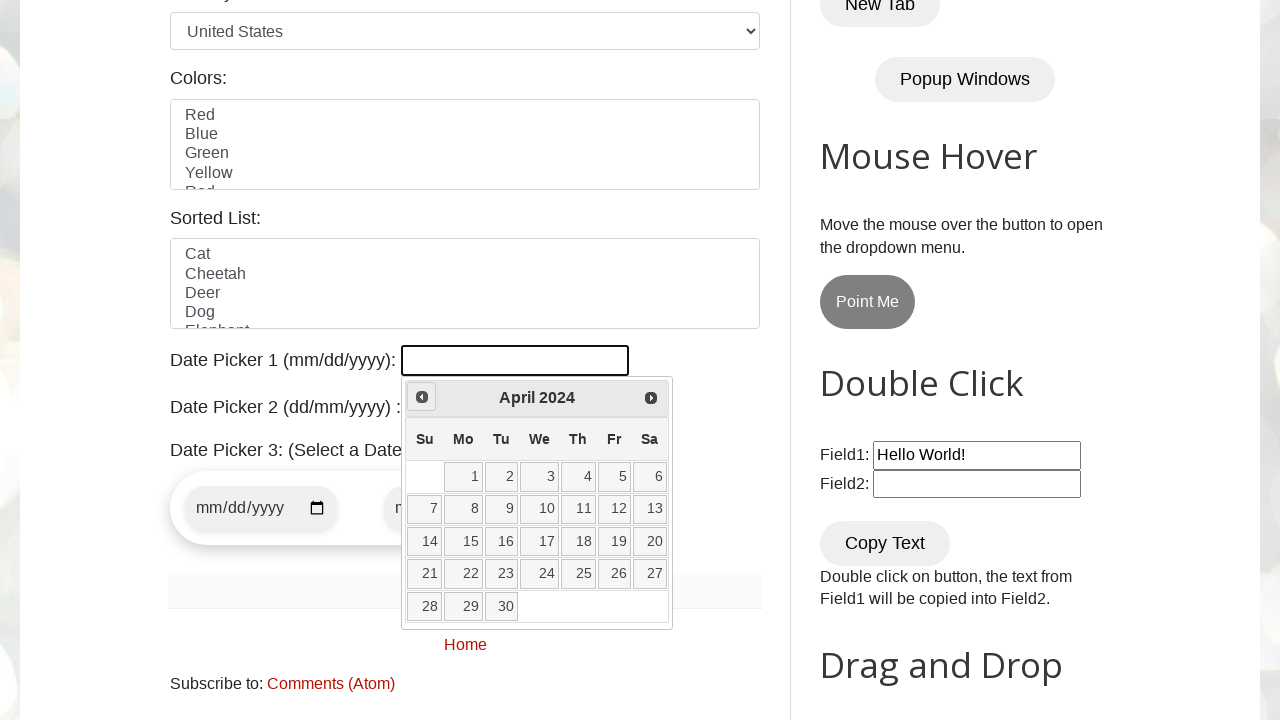

Retrieved current year: 2024
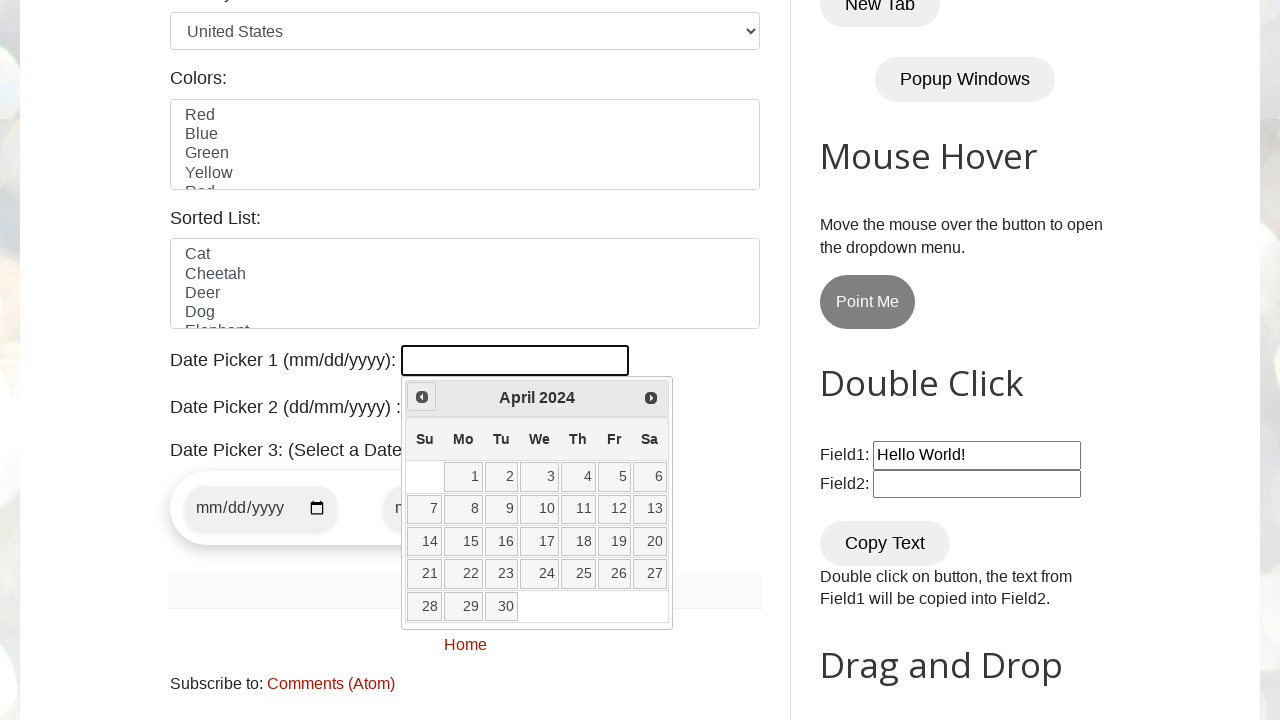

Retrieved current month: April
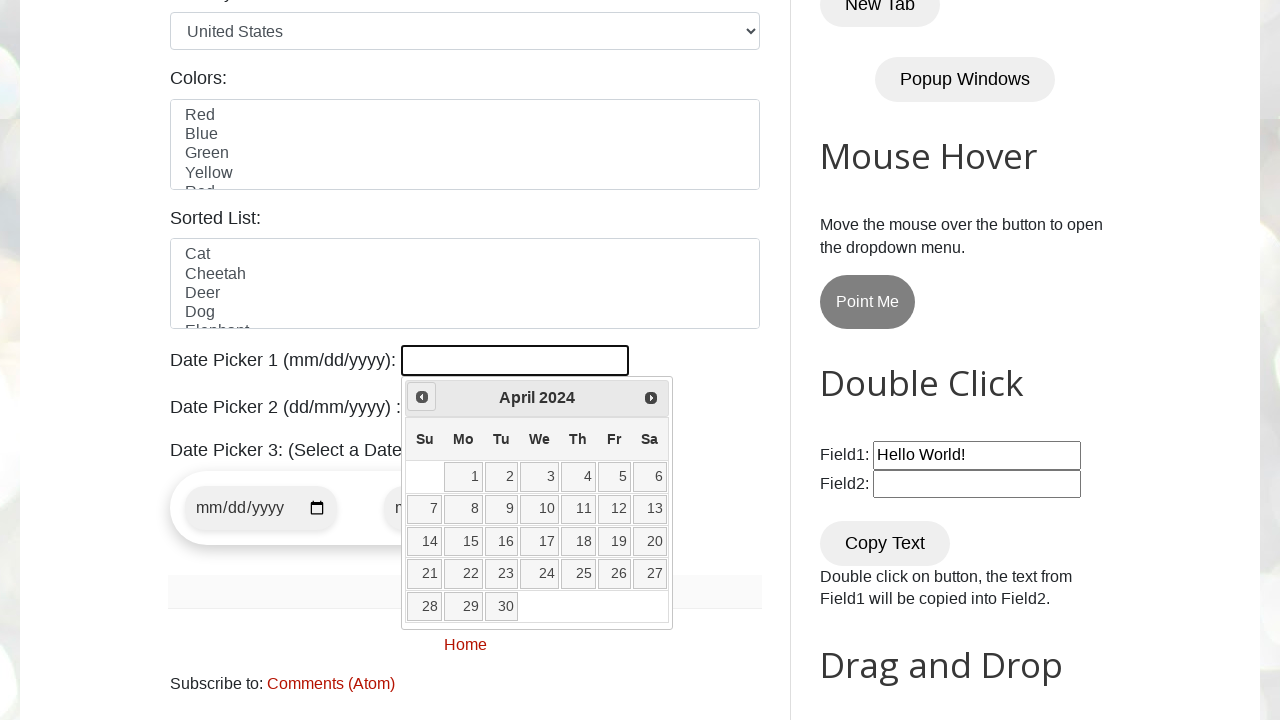

Clicked previous button to navigate to March 2024 at (422, 397) on [title="Prev"]
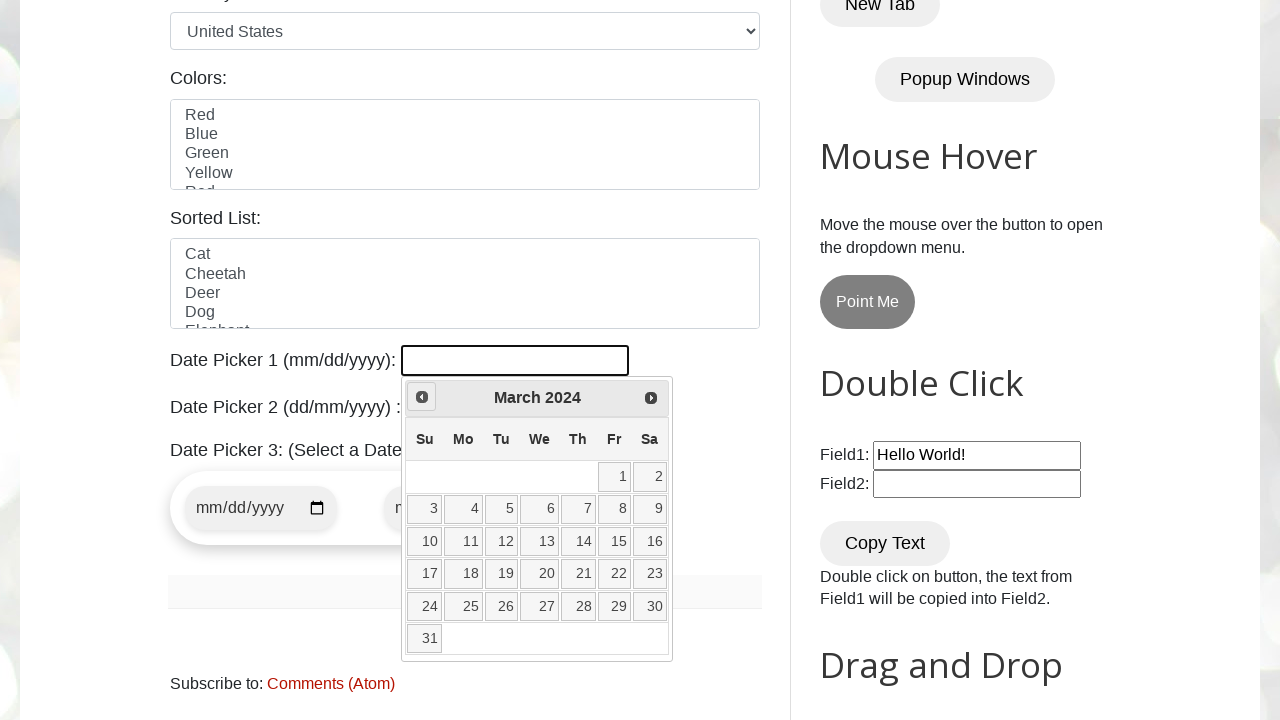

Retrieved current year: 2024
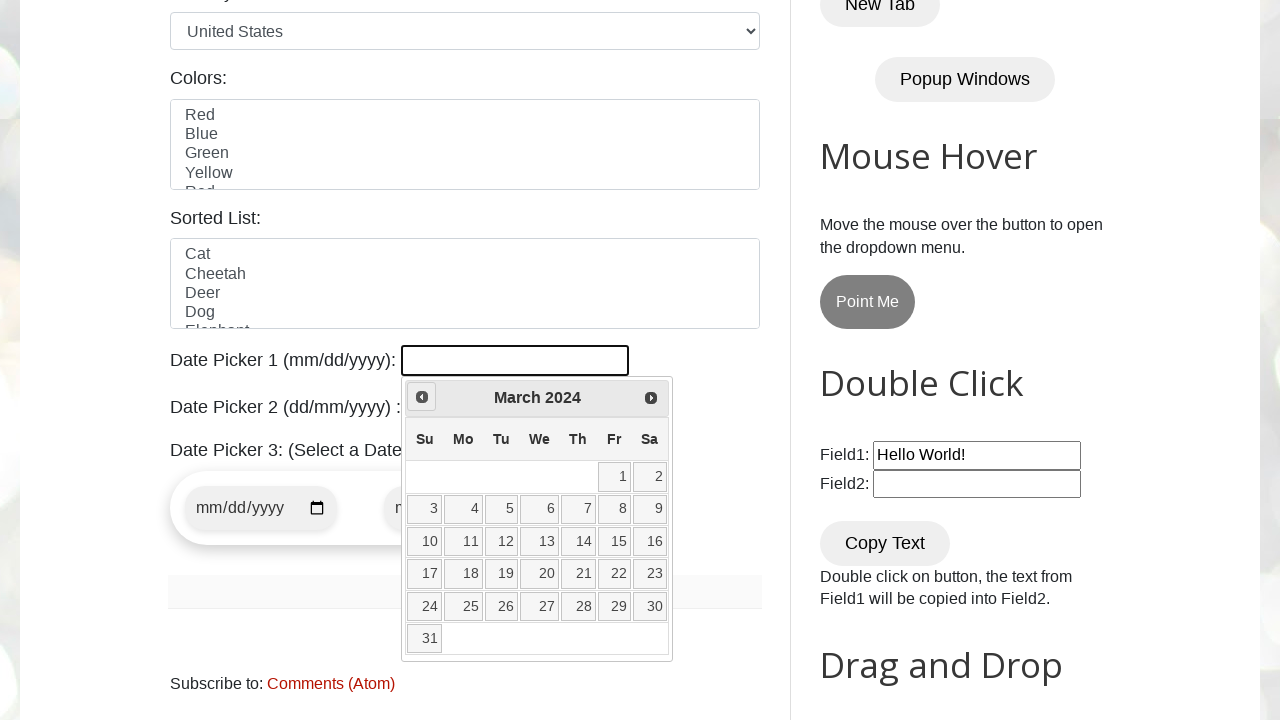

Retrieved current month: March
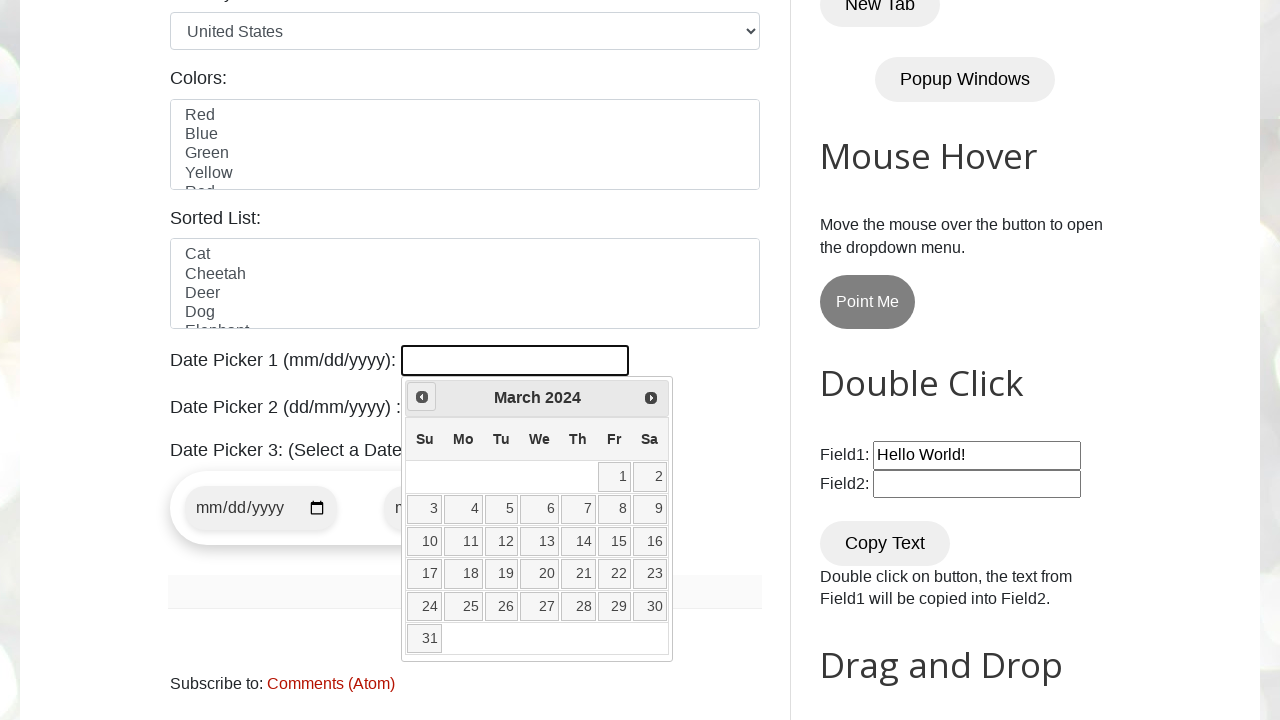

Clicked on date 20 to select it at (540, 574) on //a[@class="ui-state-default"][text()="20"]
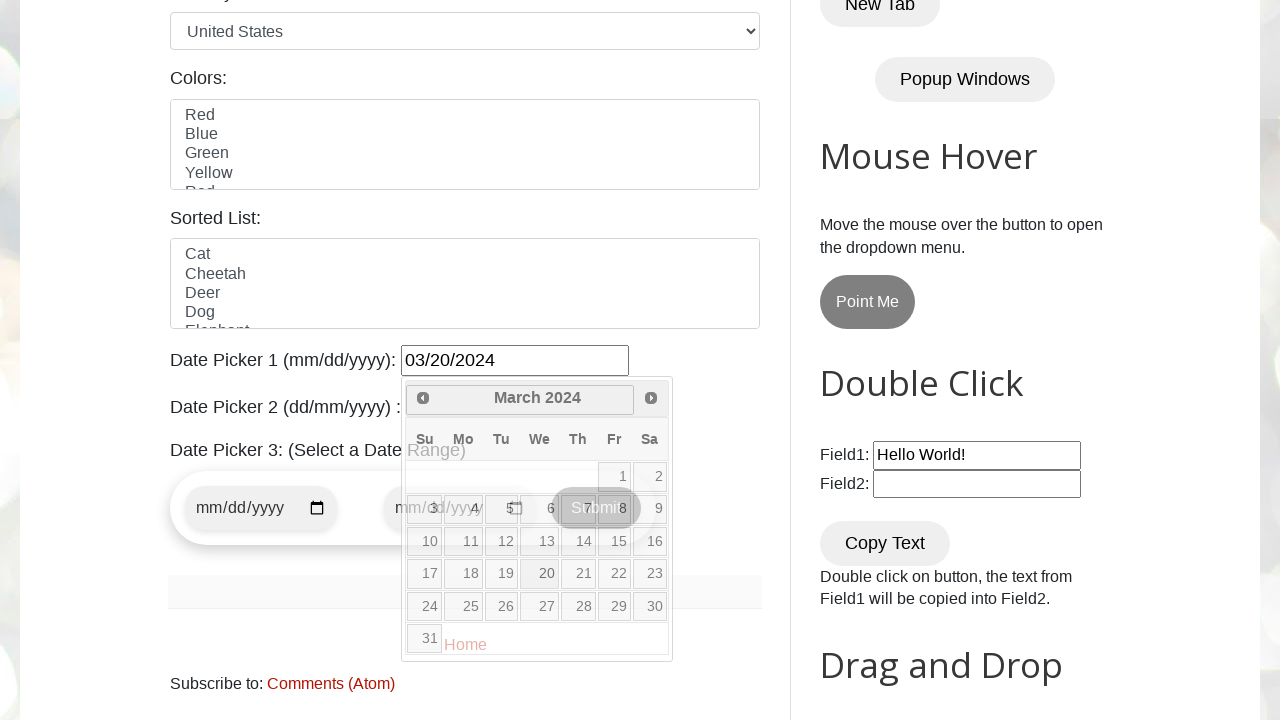

Waited for date selection to complete
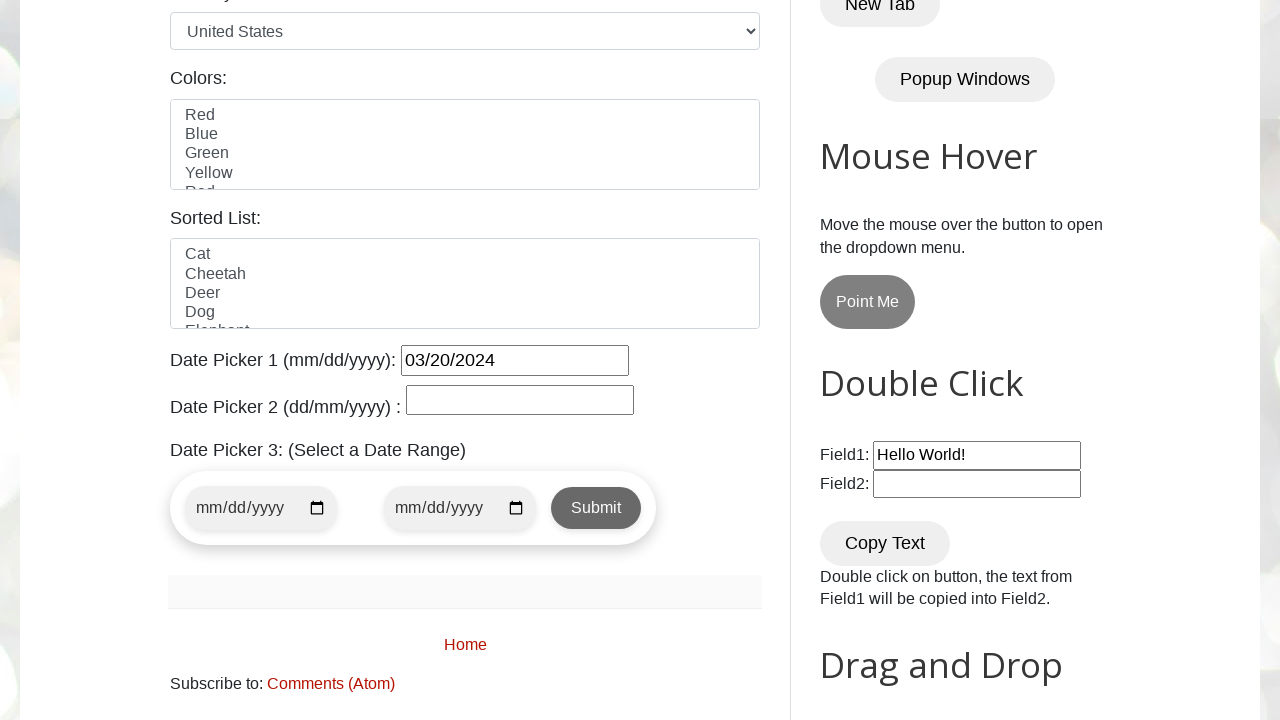

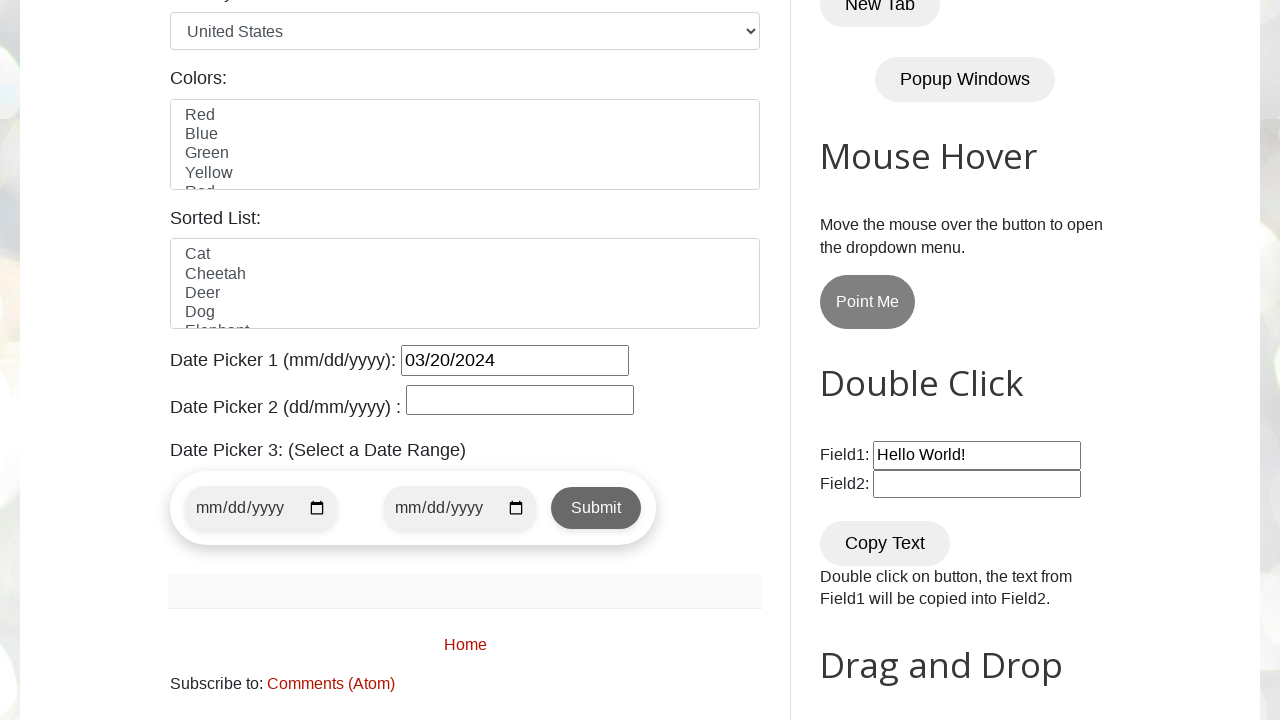